Automates solving arithmetic problems on zetamac.com by reading the displayed math problem, calculating the answer, and submitting it repeatedly in a loop

Starting URL: https://arithmetic.zetamac.com/game?key=72740d67

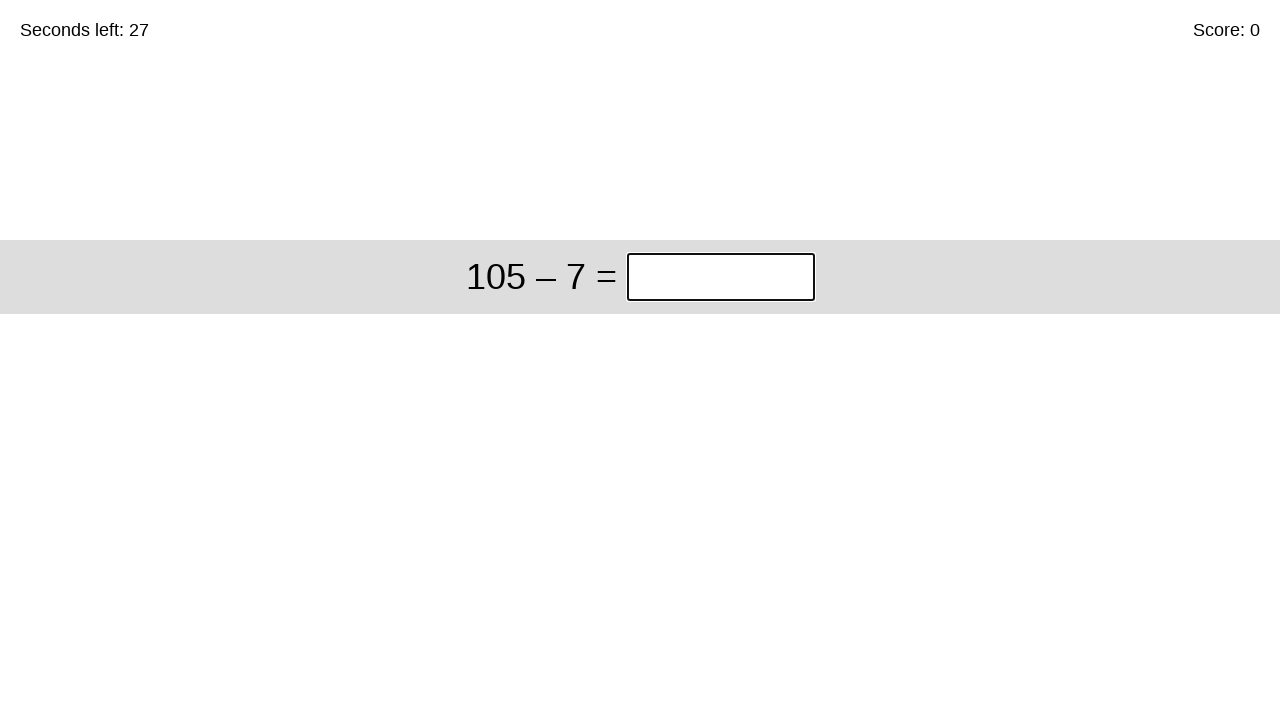

Set viewport size to 1920x1080
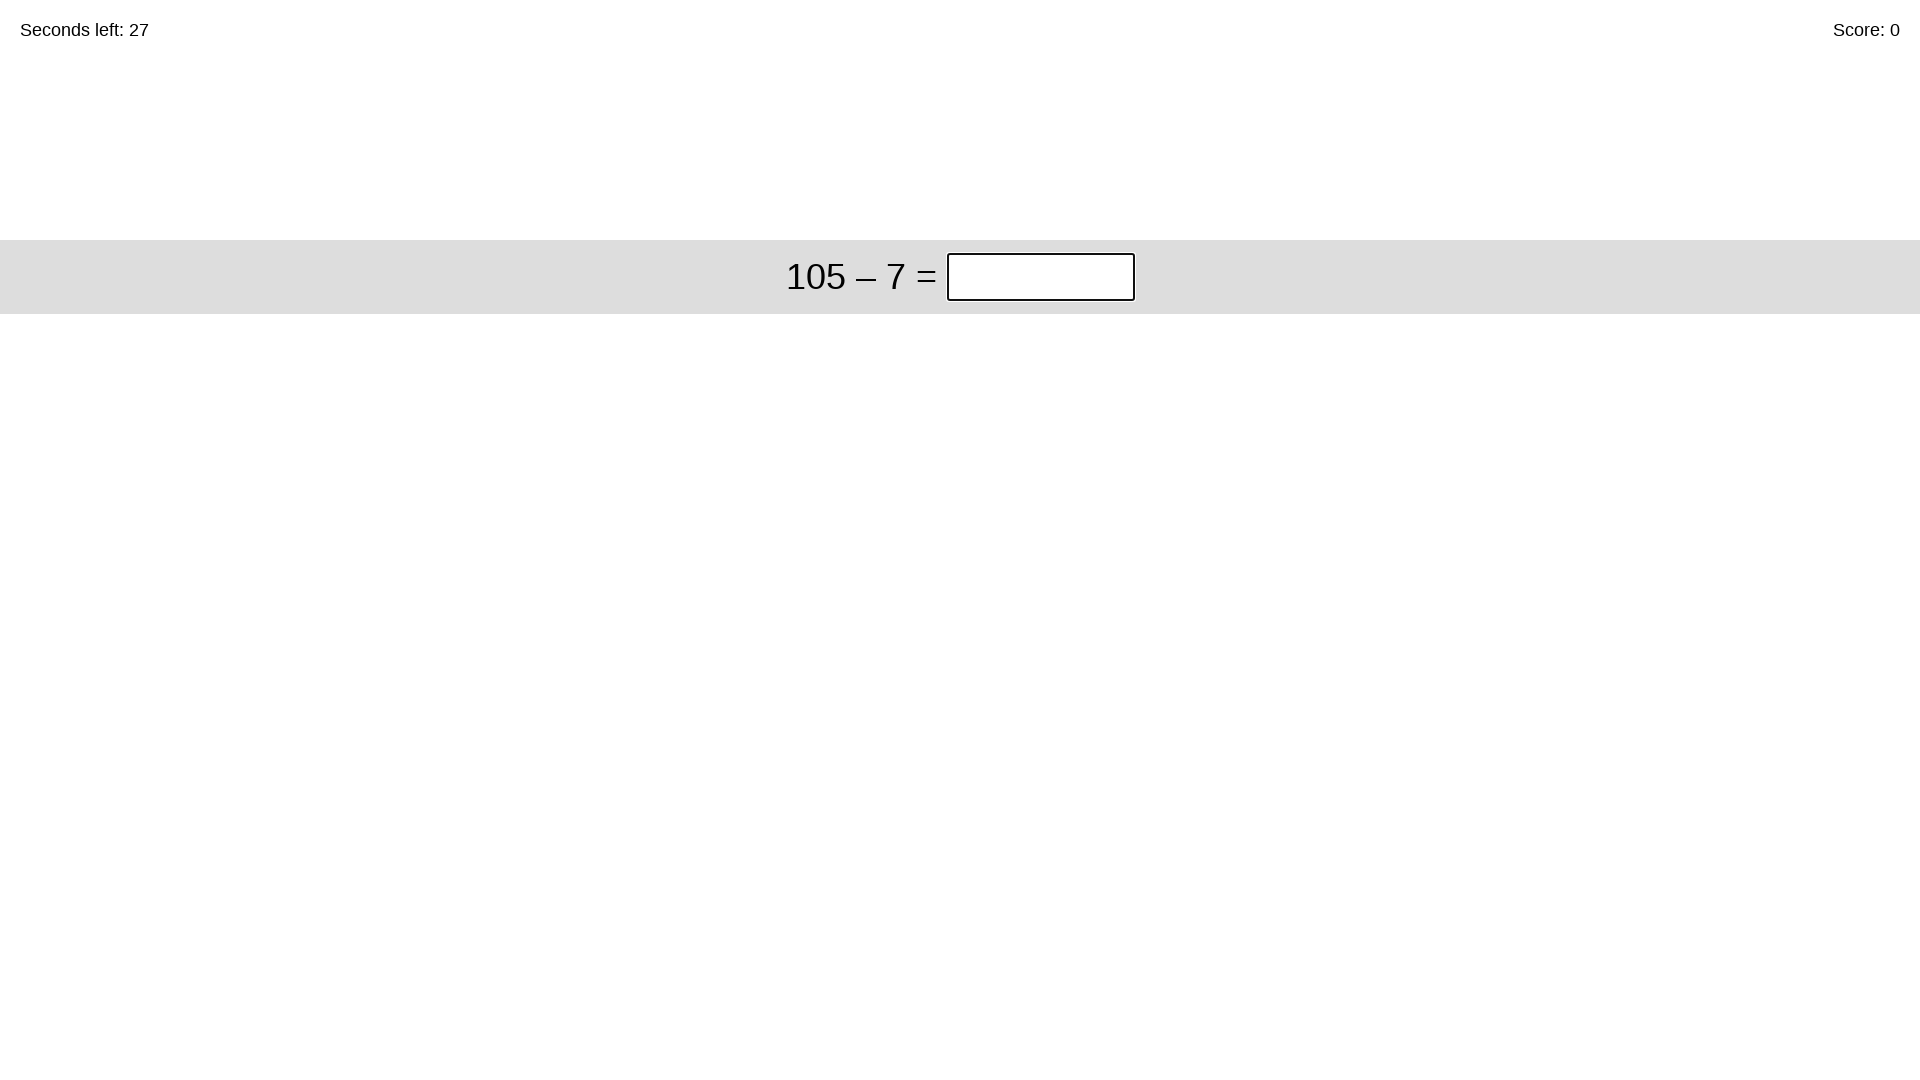

Game loaded - problem element found
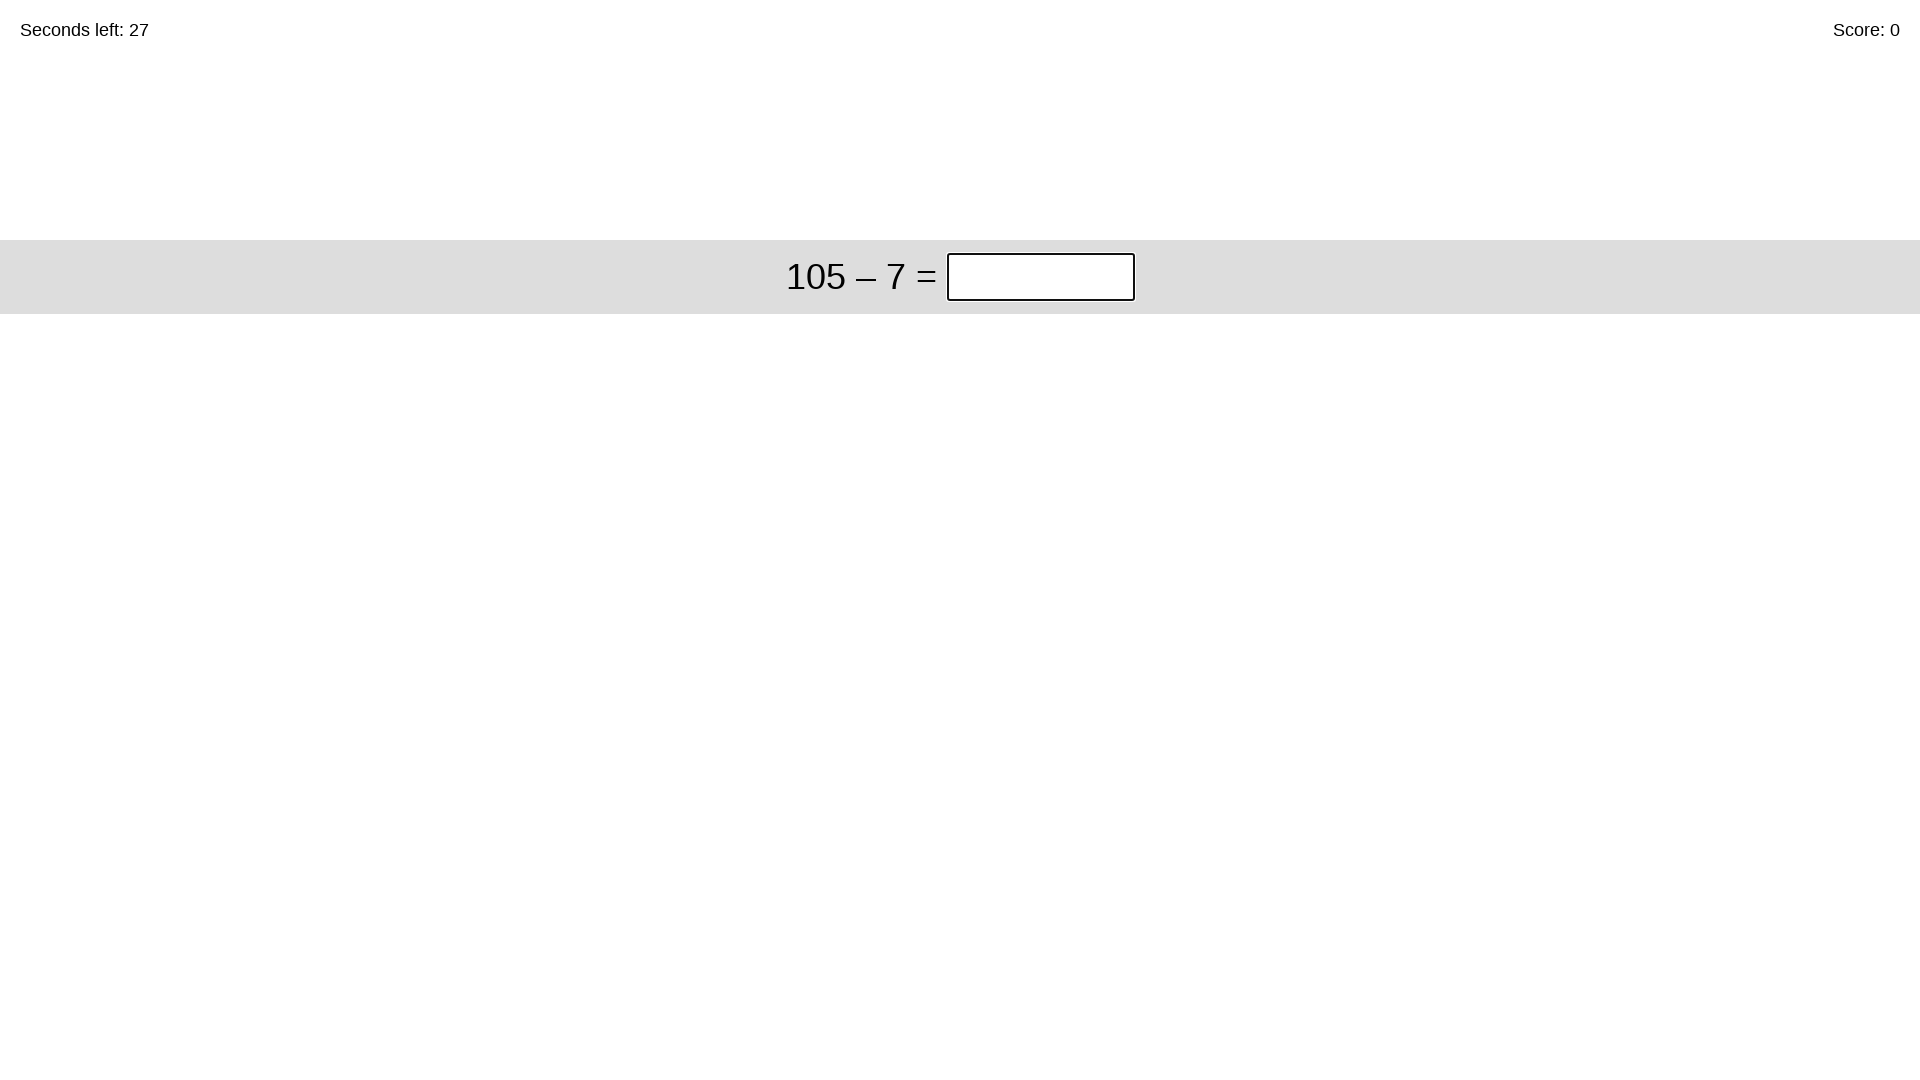

Retrieved problem text: 105 – 7
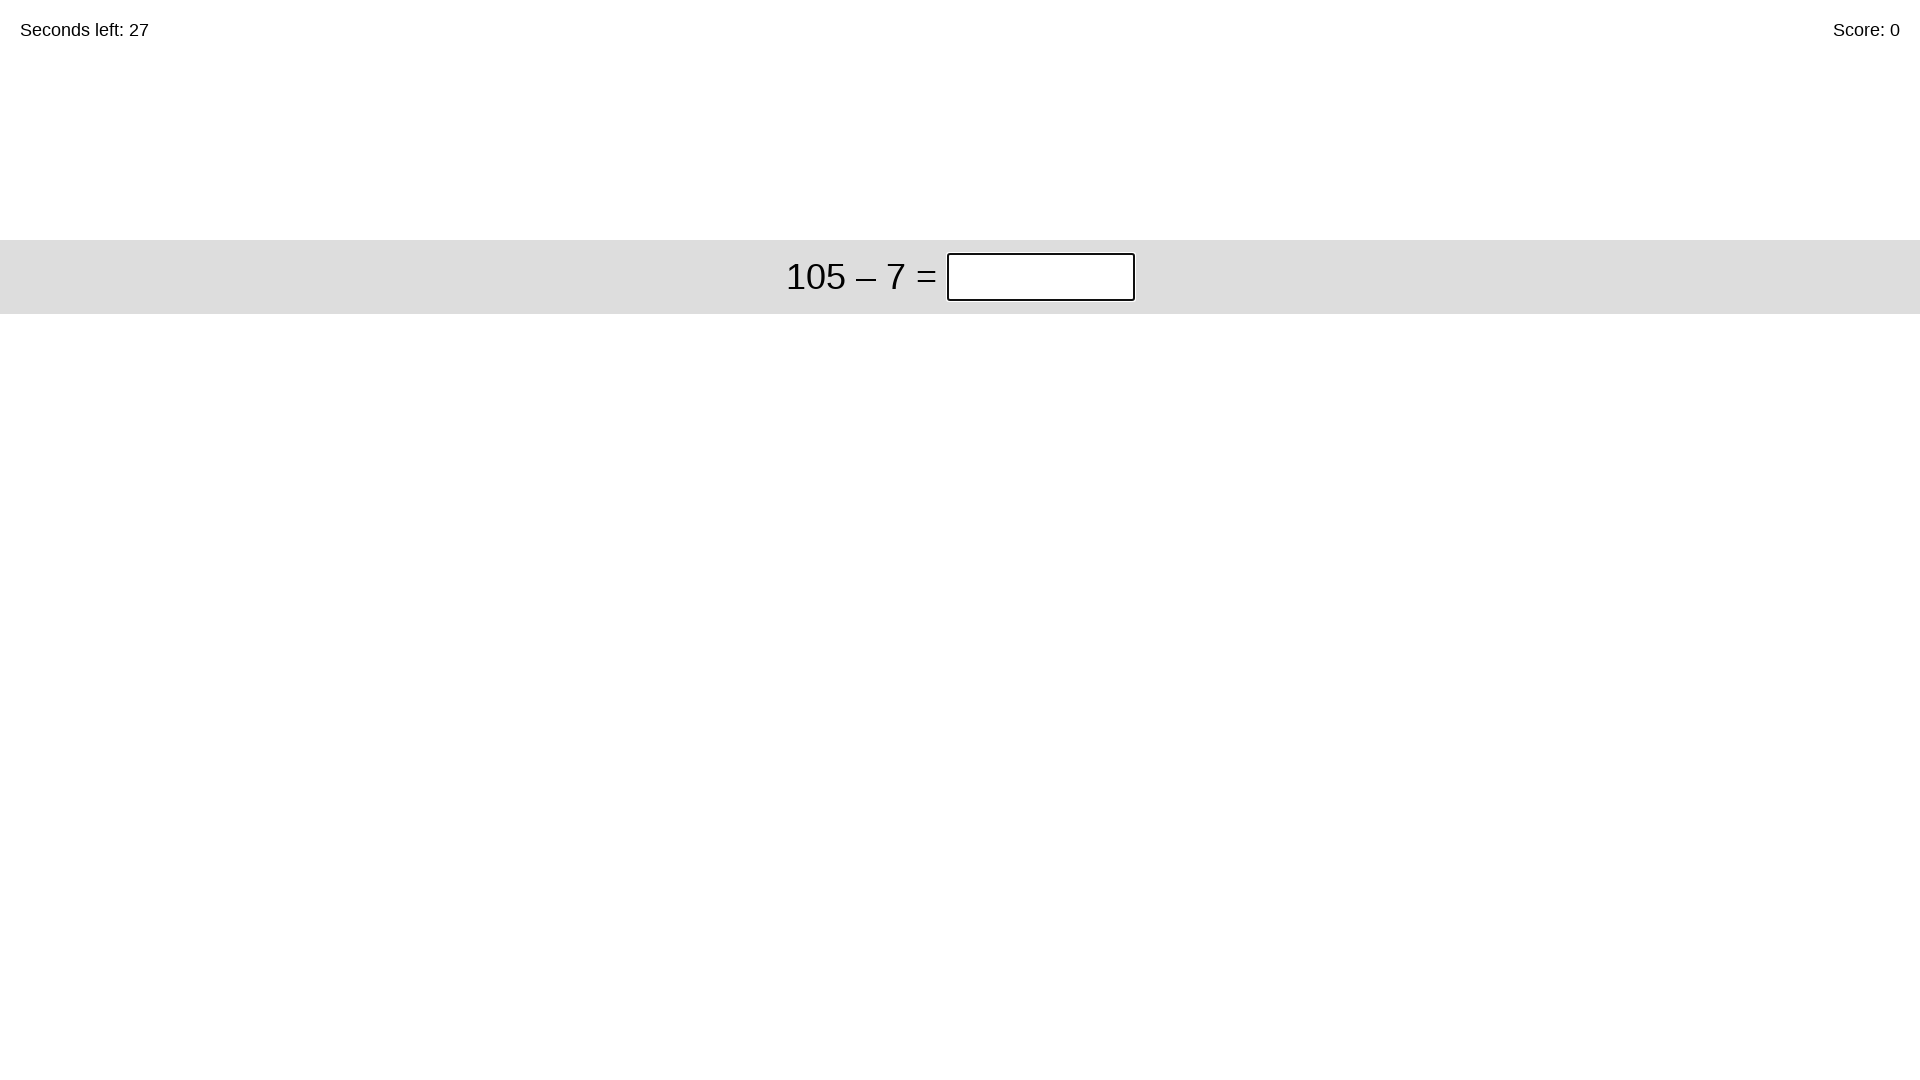

Calculated answer: 98
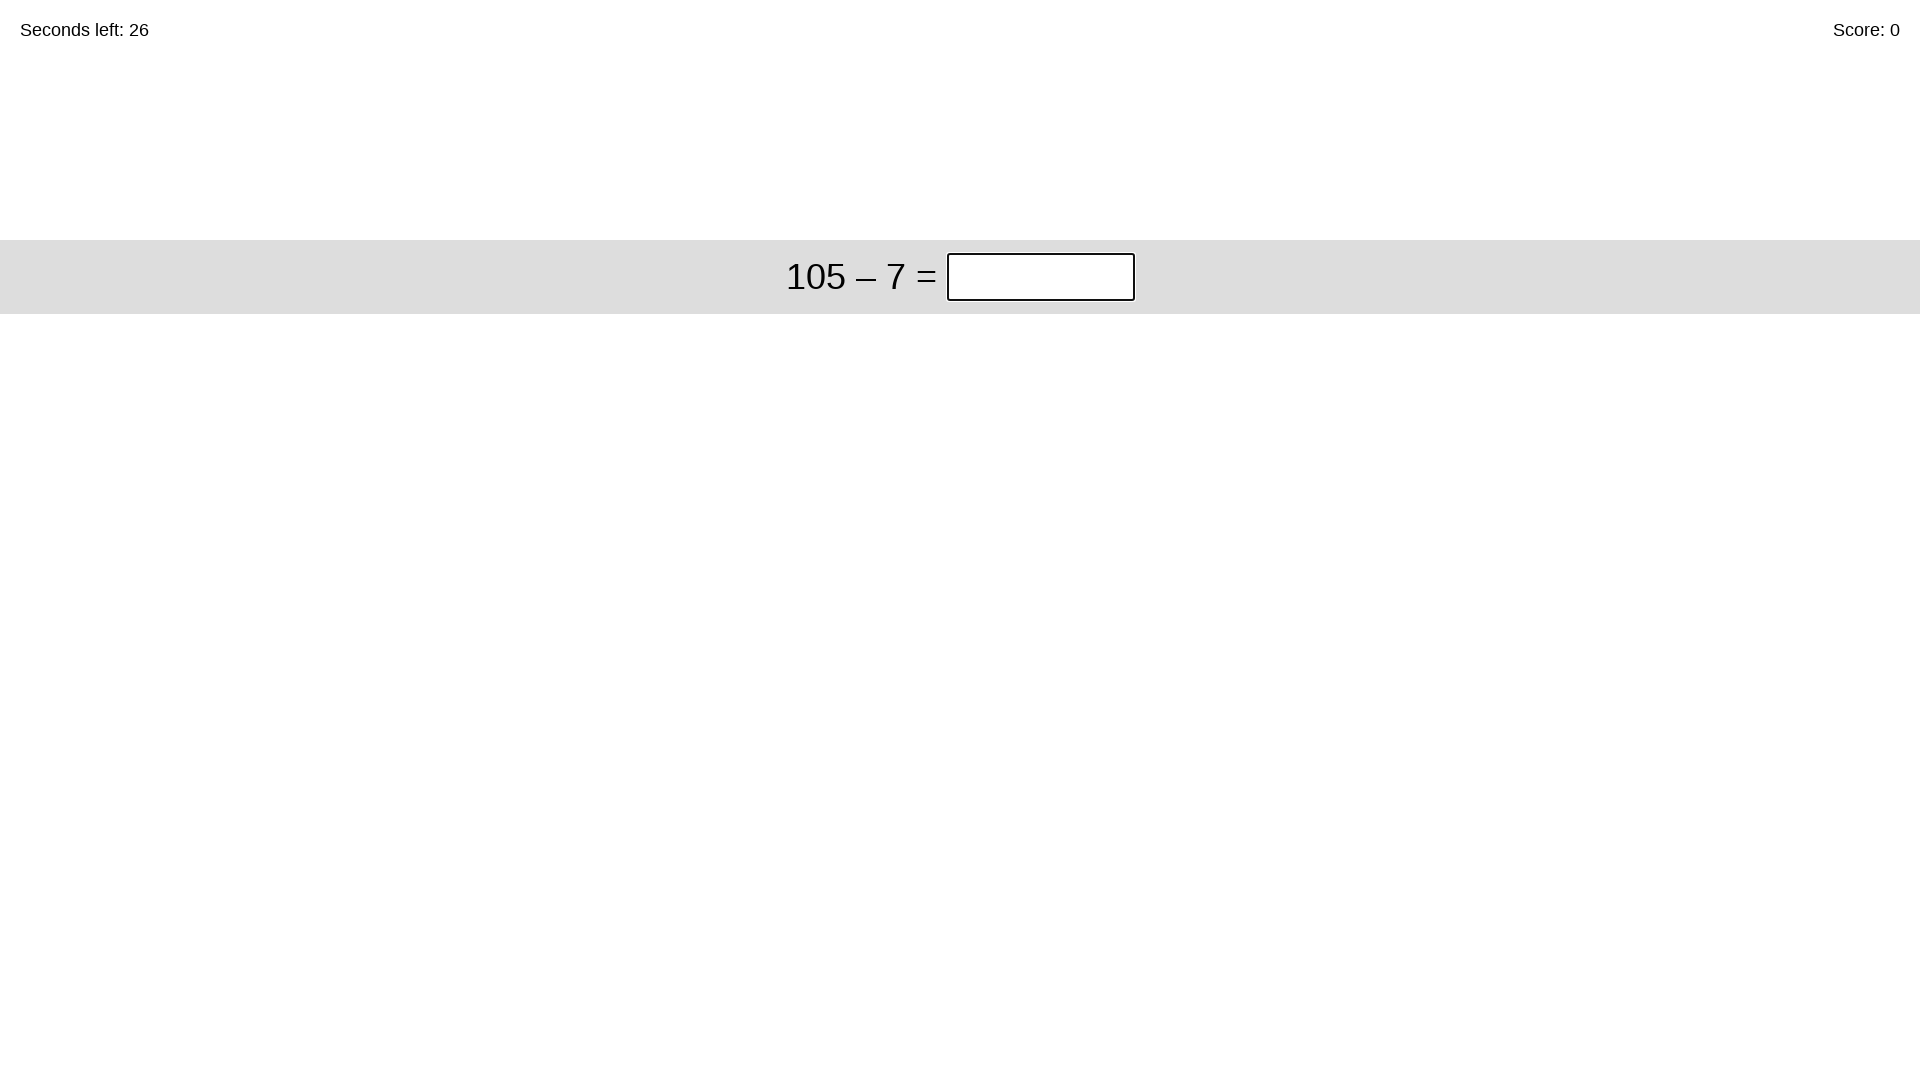

Clicked on answer field at (1040, 277) on .answer
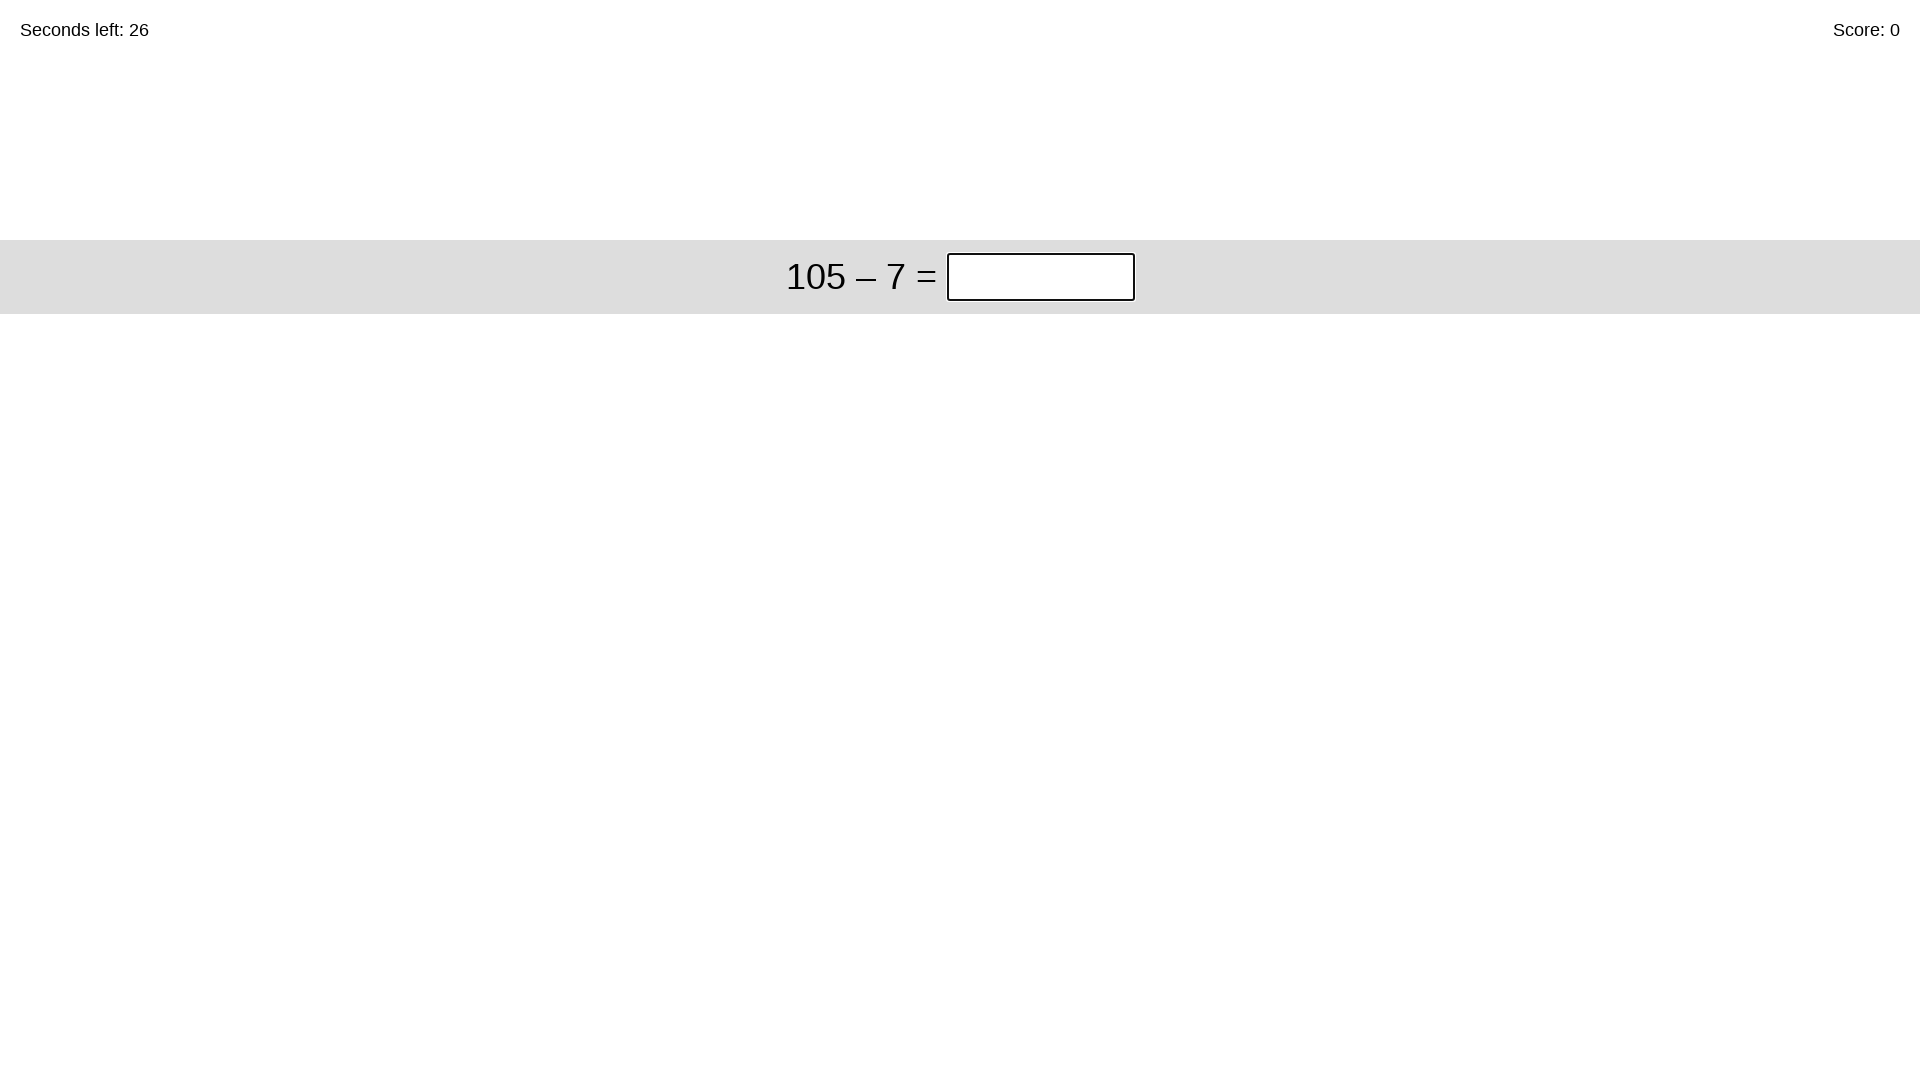

Filled answer field with: 98 on .answer
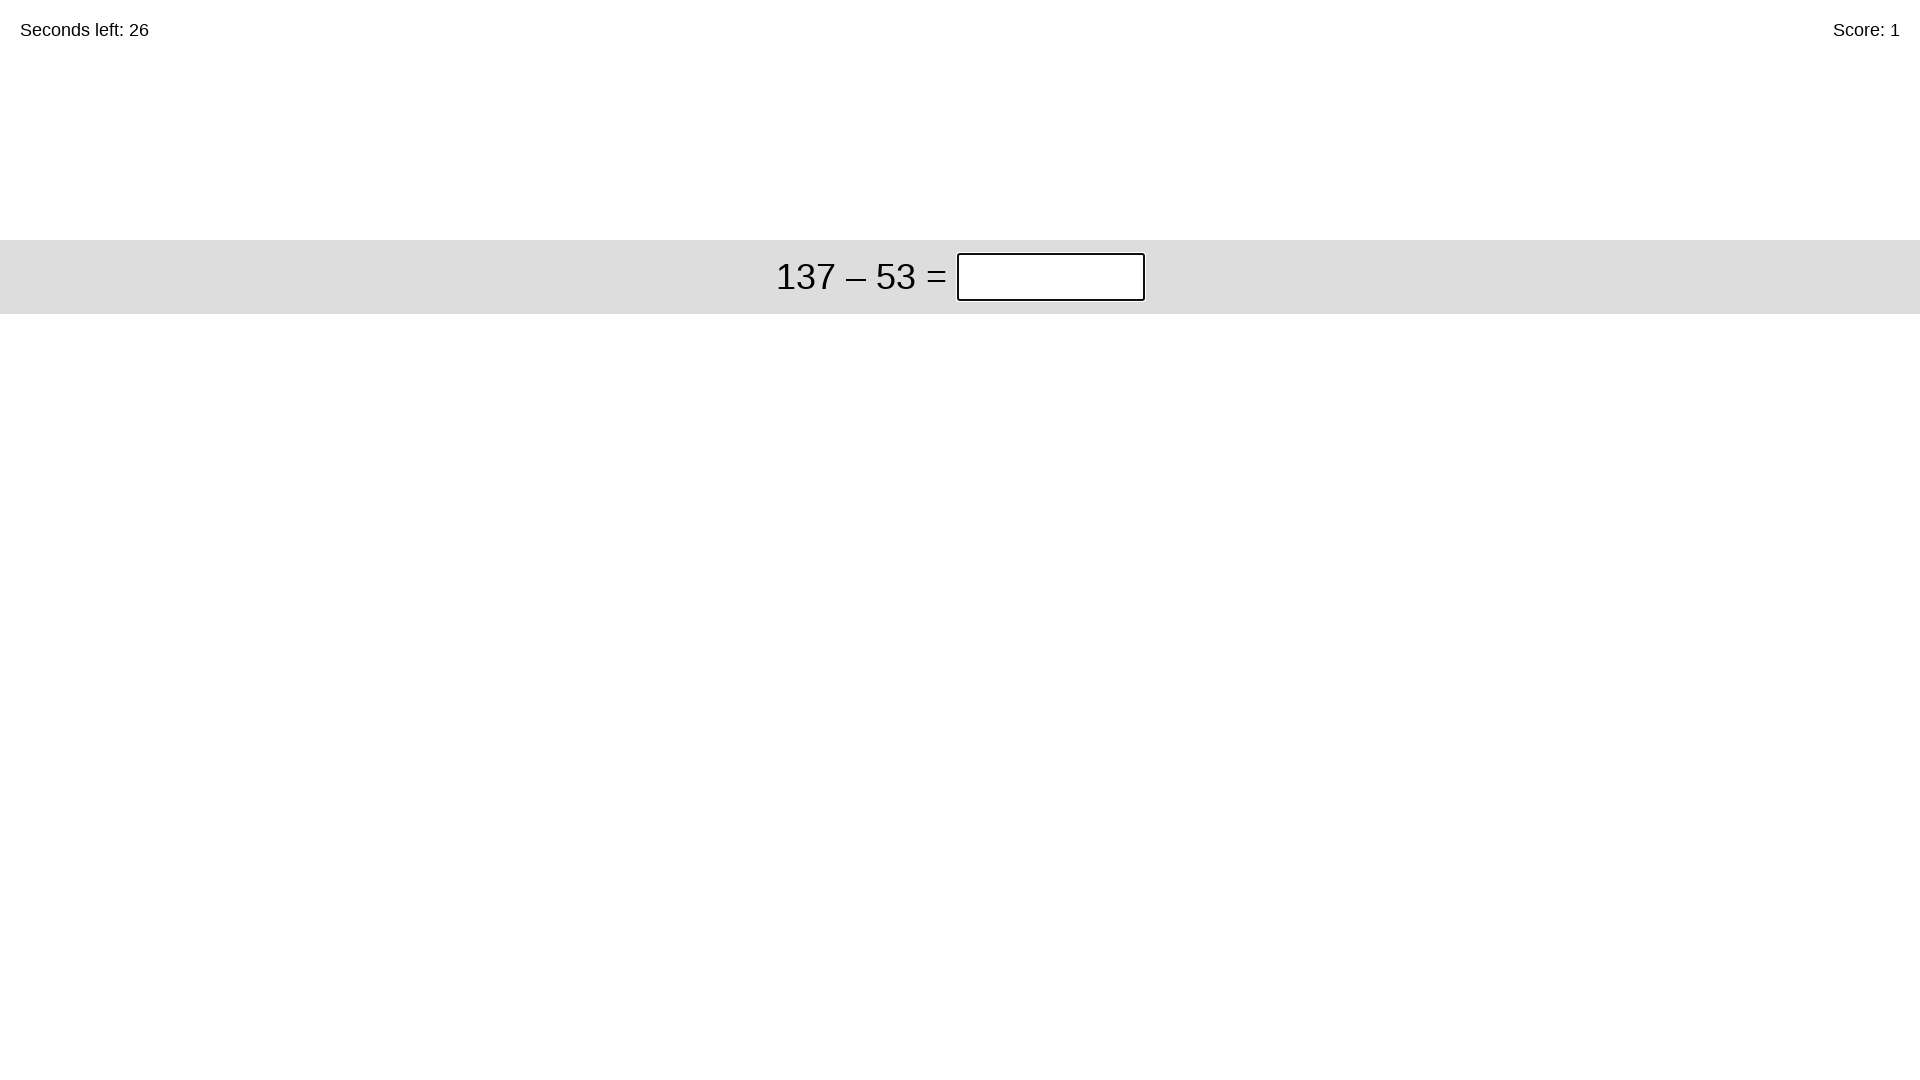

Waited 100ms for next problem to appear
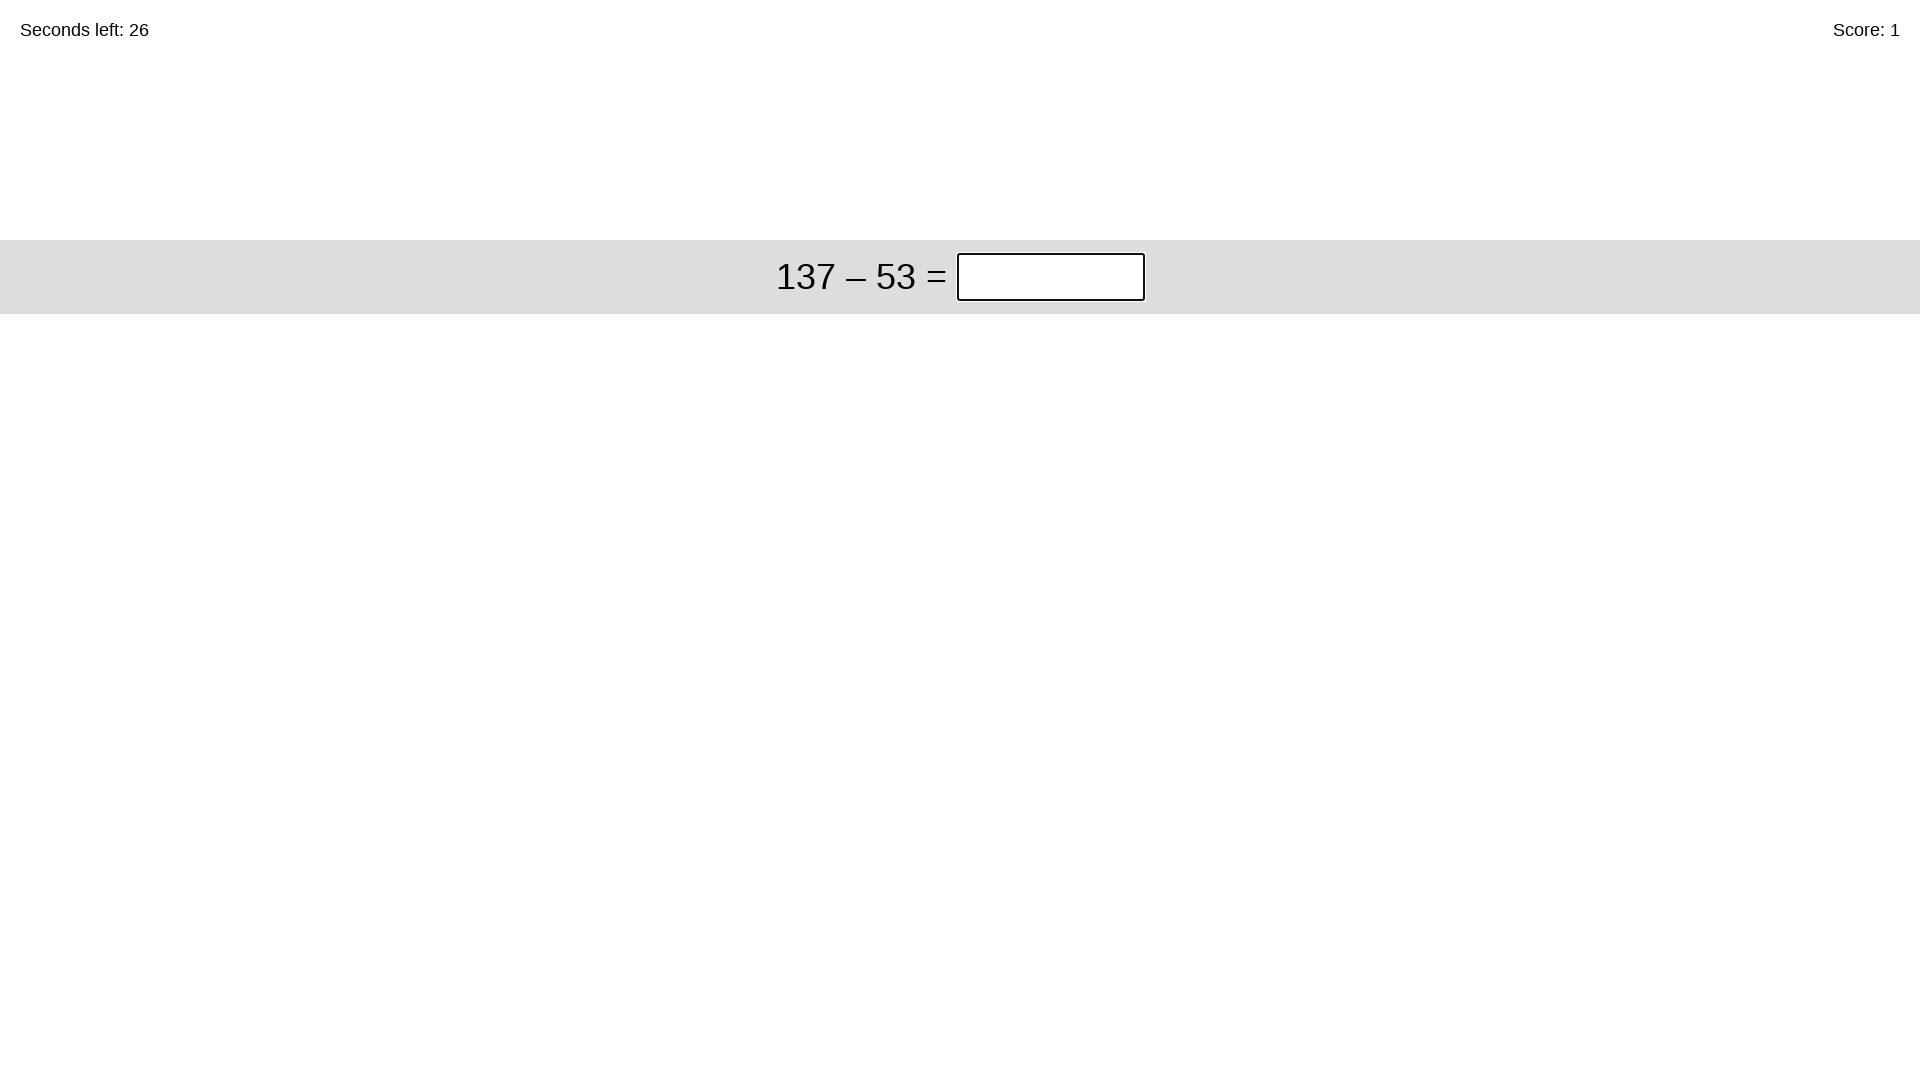

Retrieved problem text: 137 – 53
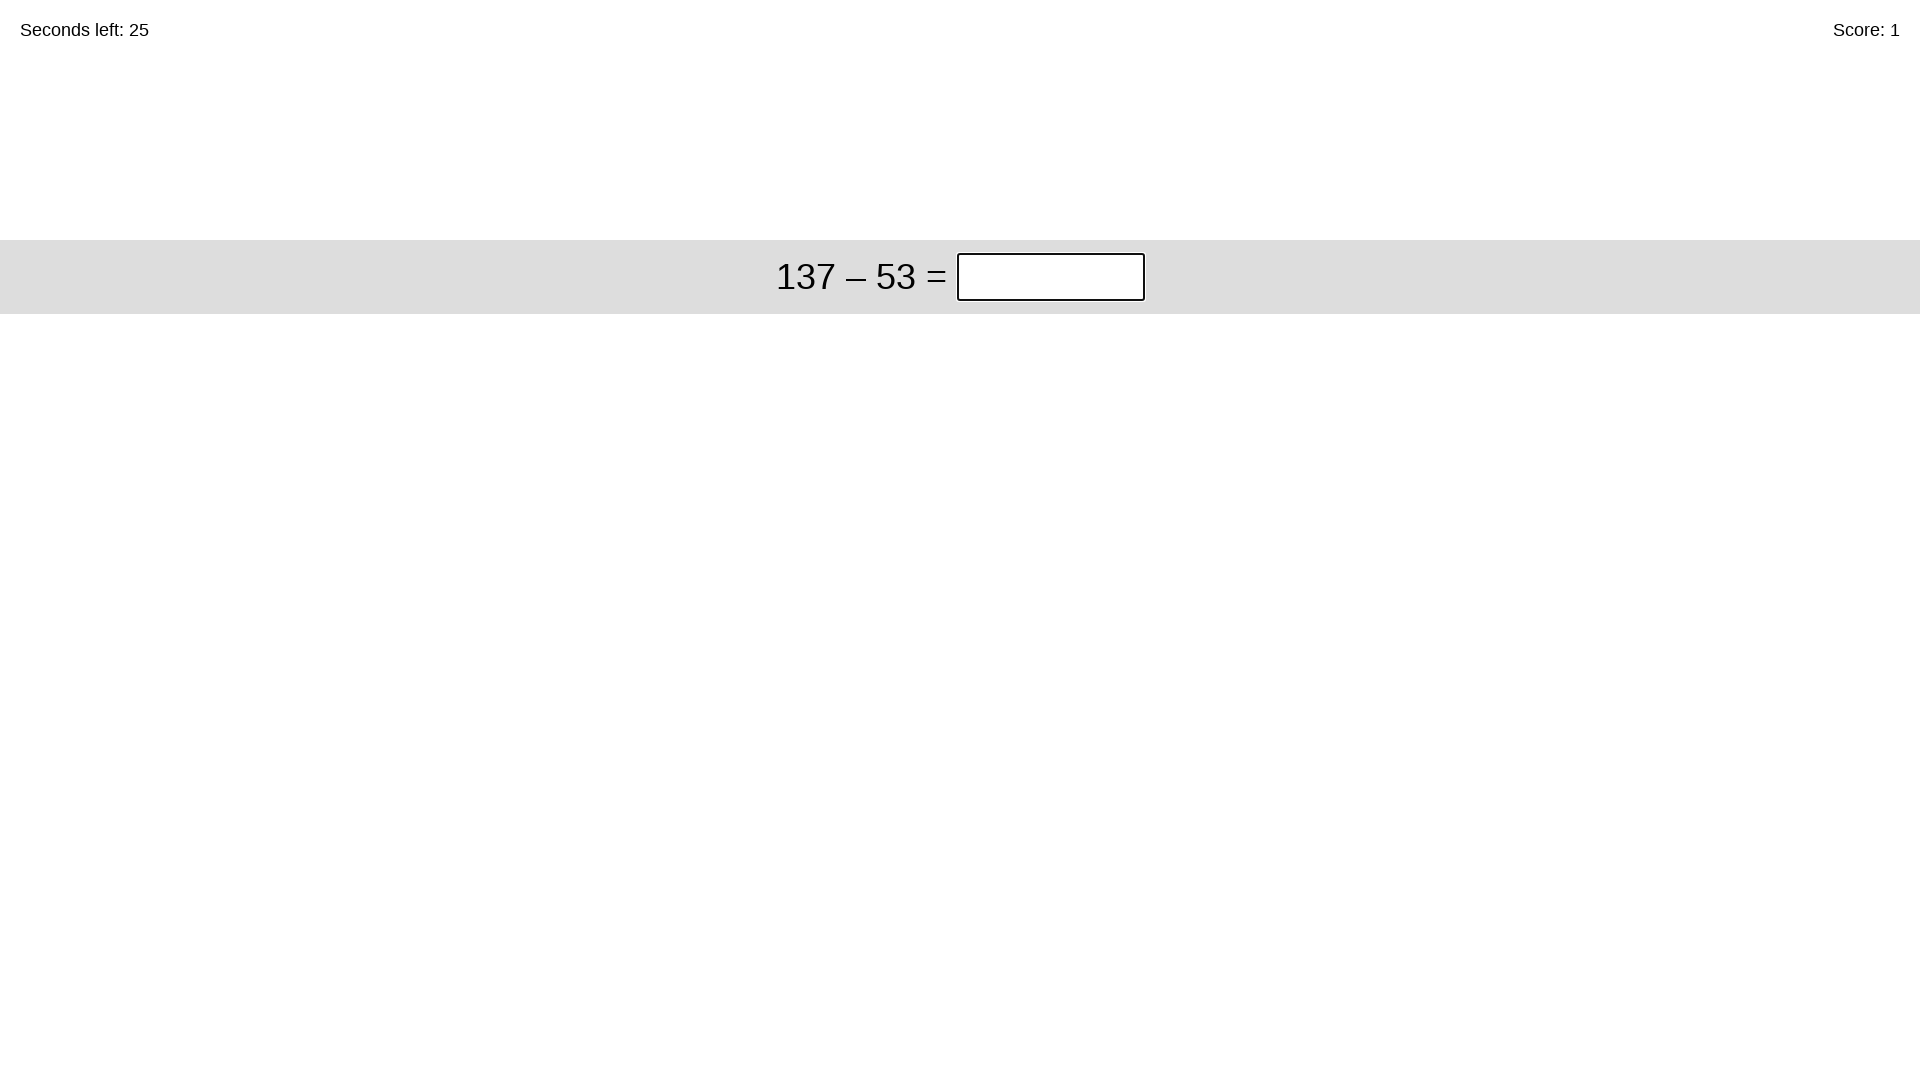

Calculated answer: 84
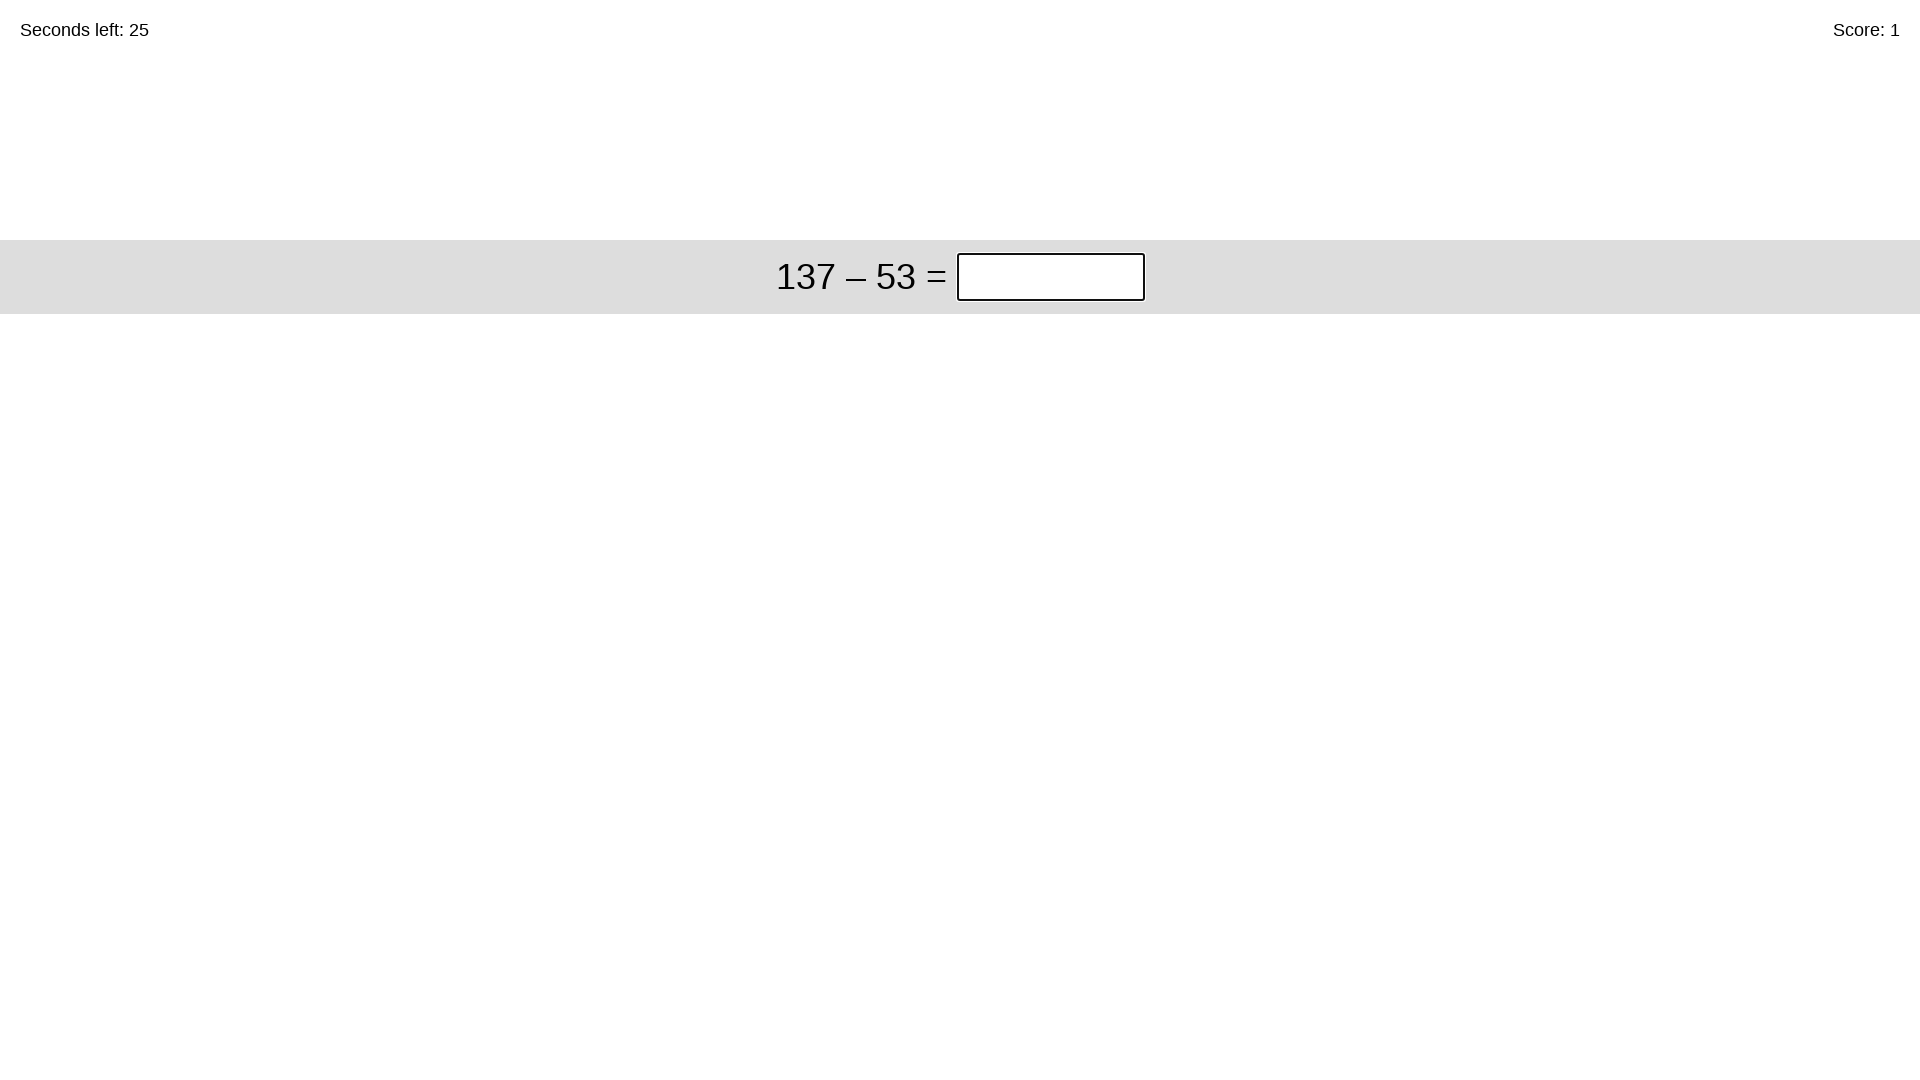

Clicked on answer field at (1050, 277) on .answer
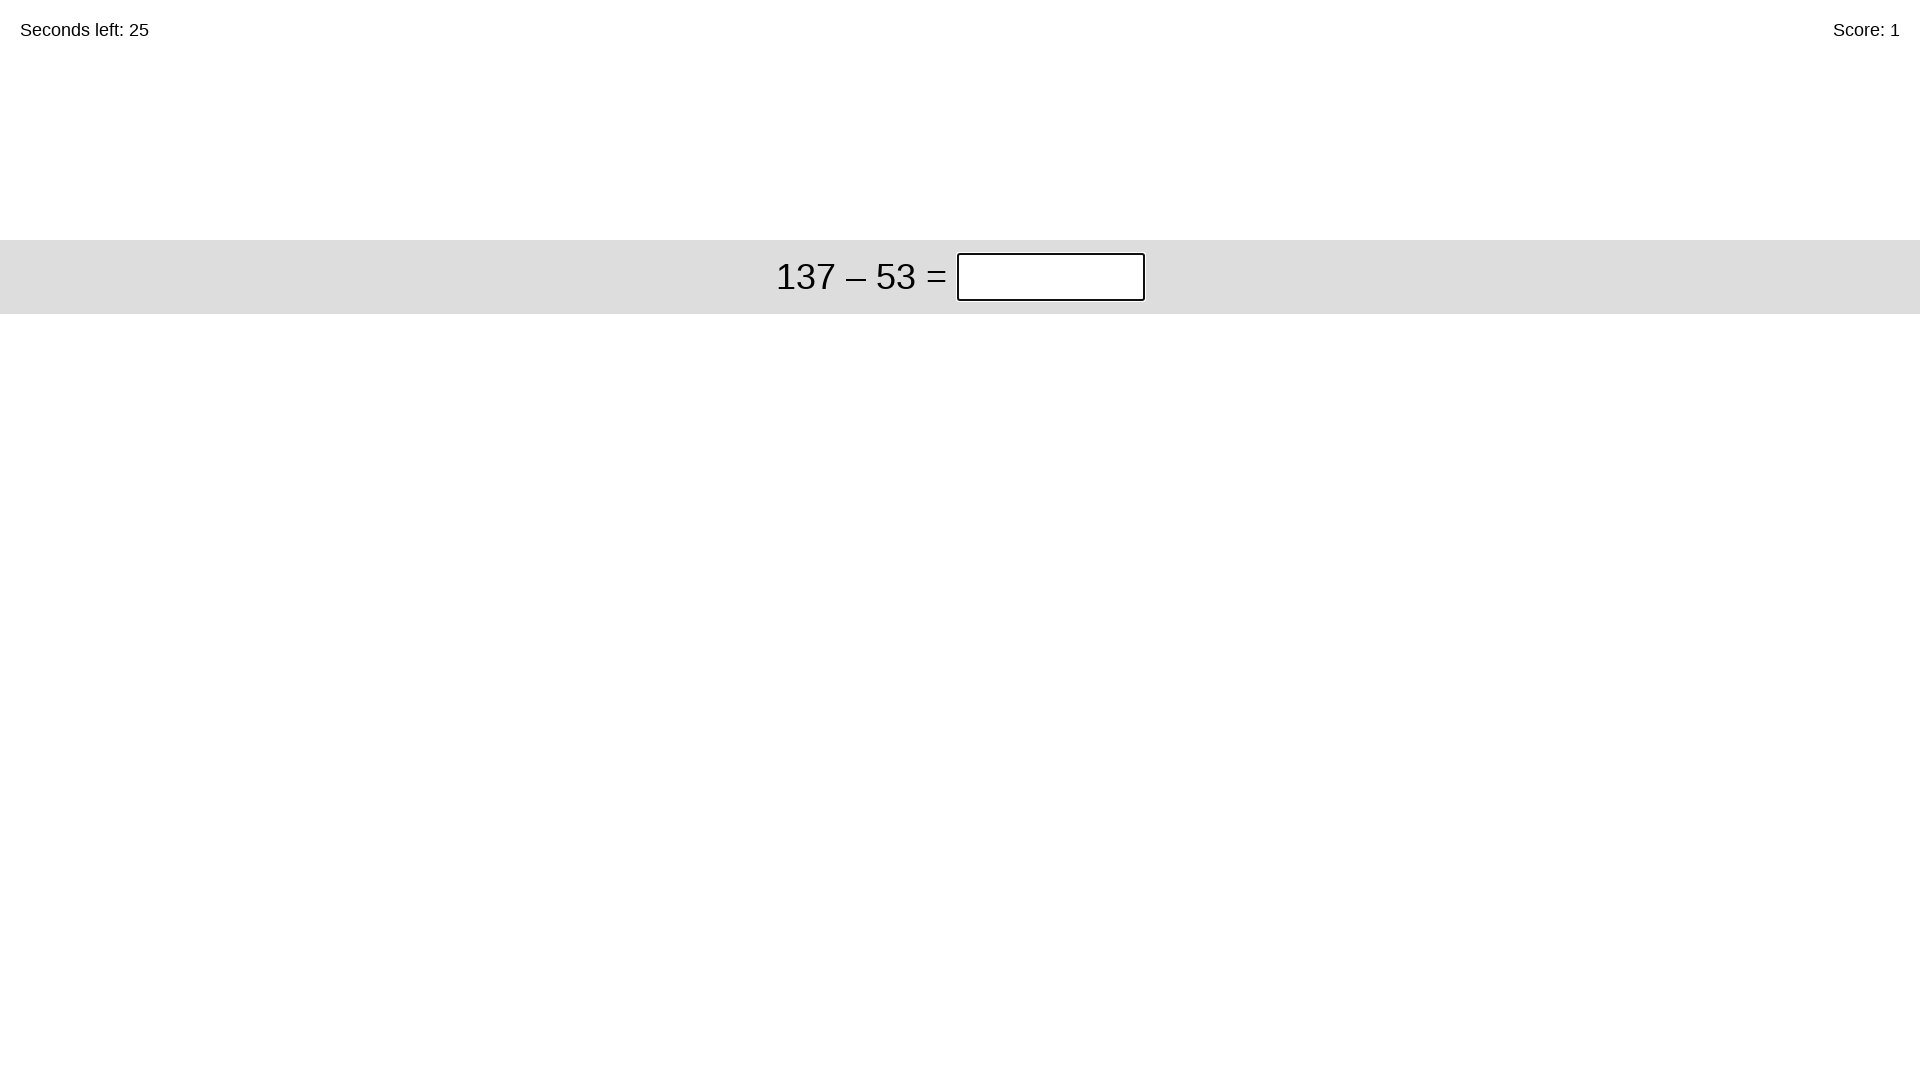

Filled answer field with: 84 on .answer
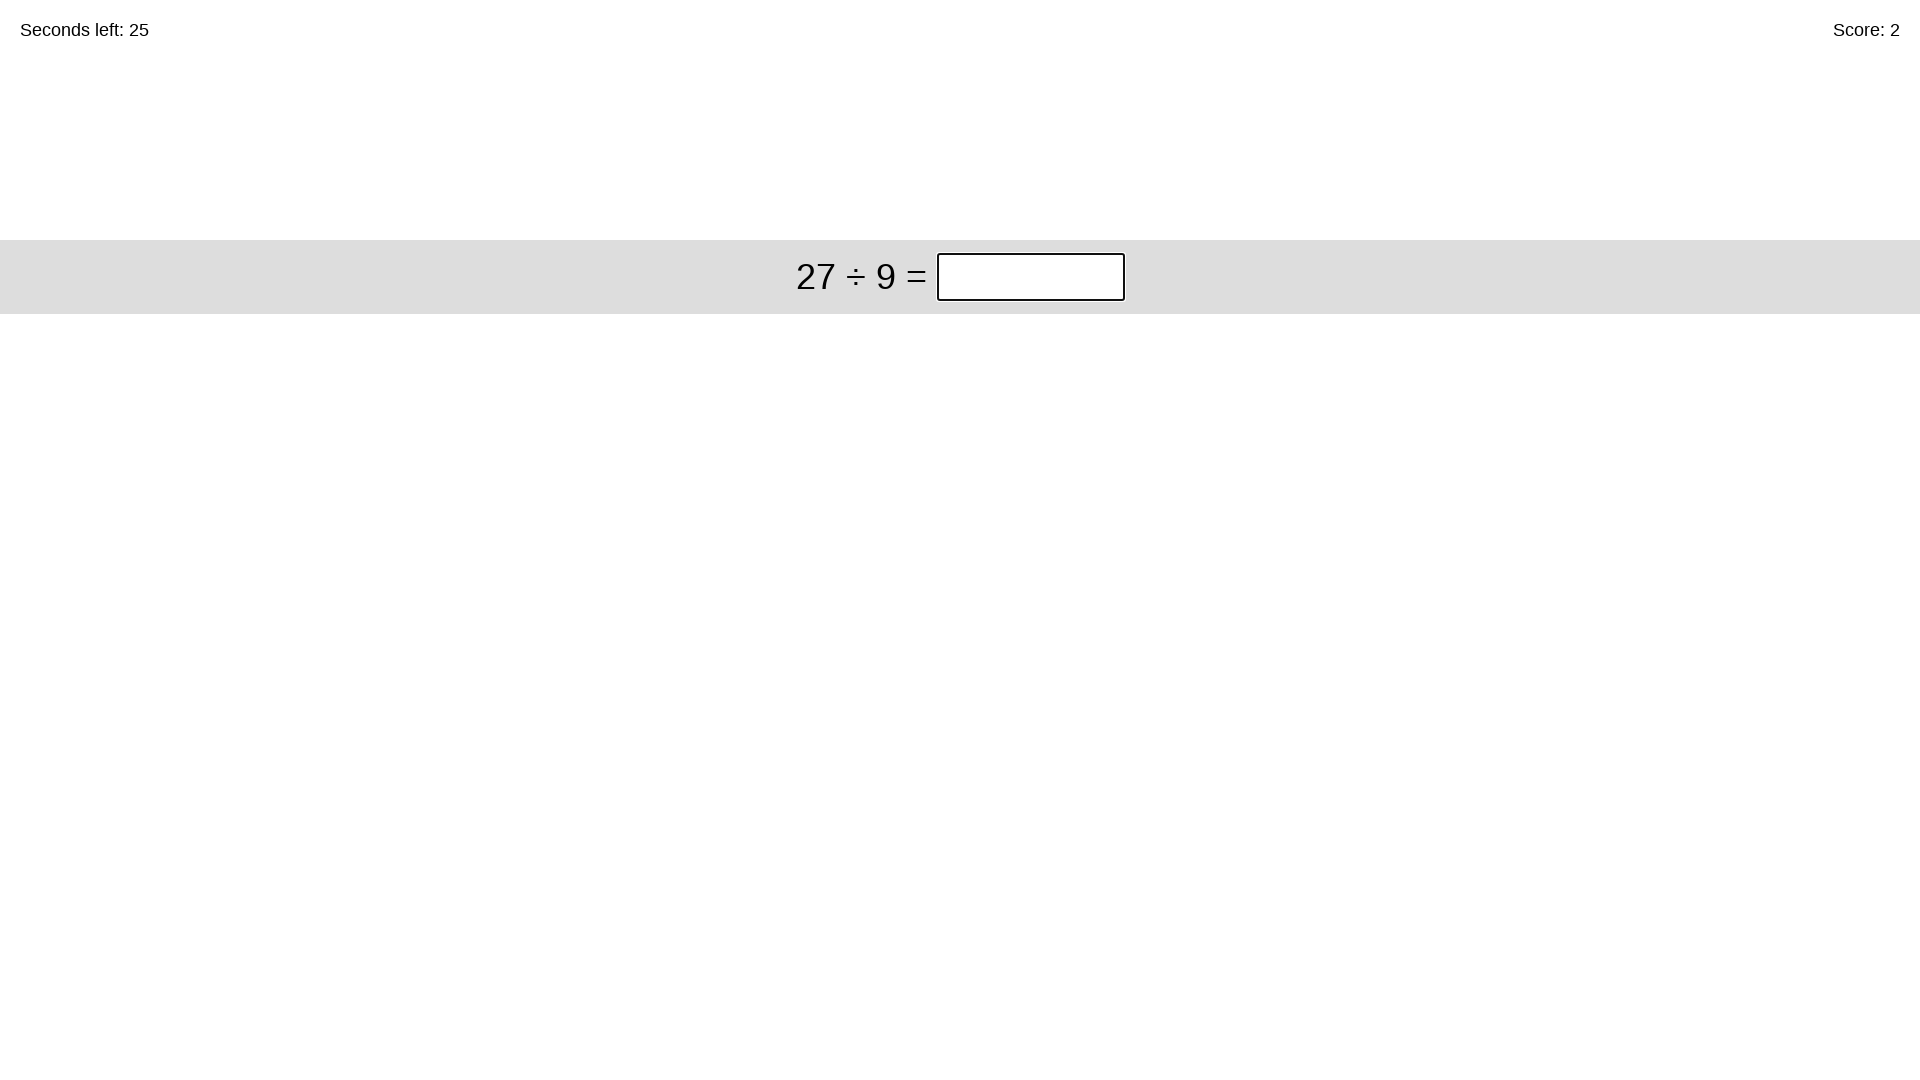

Waited 100ms for next problem to appear
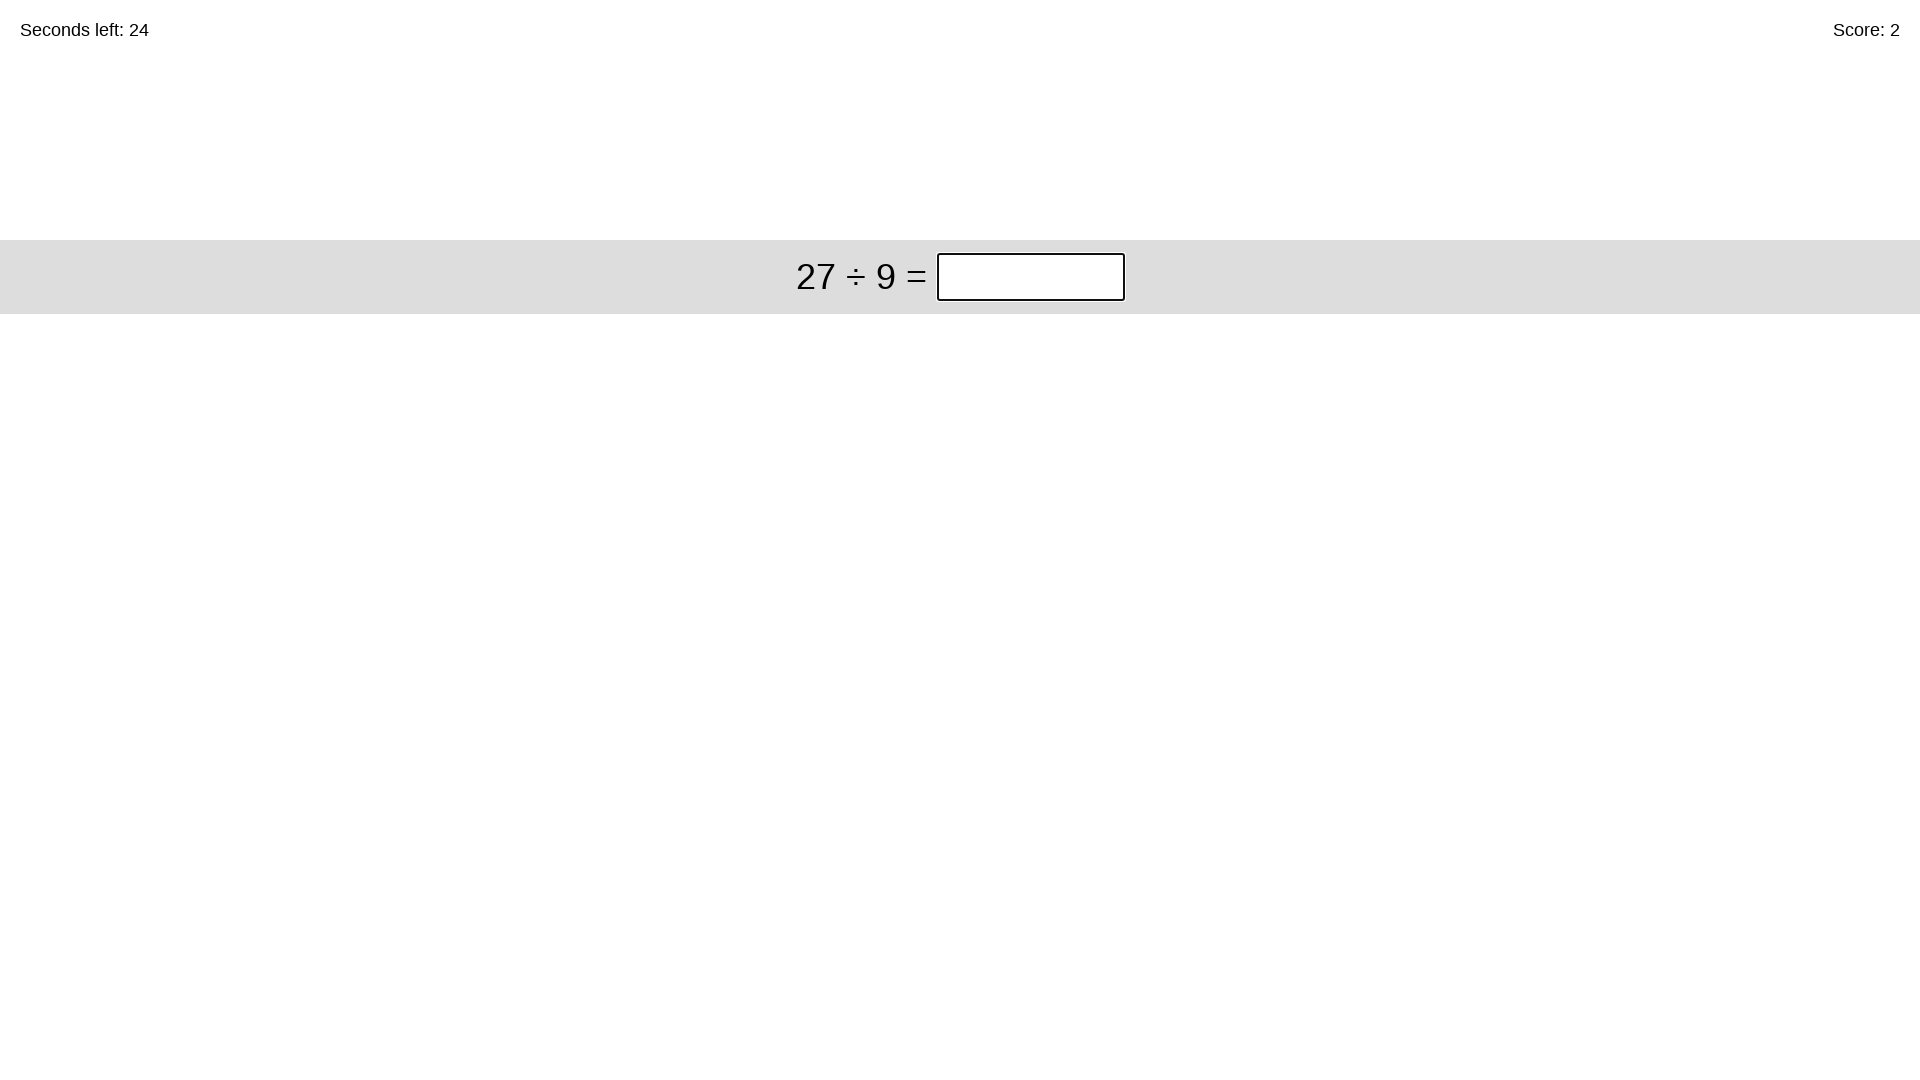

Retrieved problem text: 27 ÷ 9
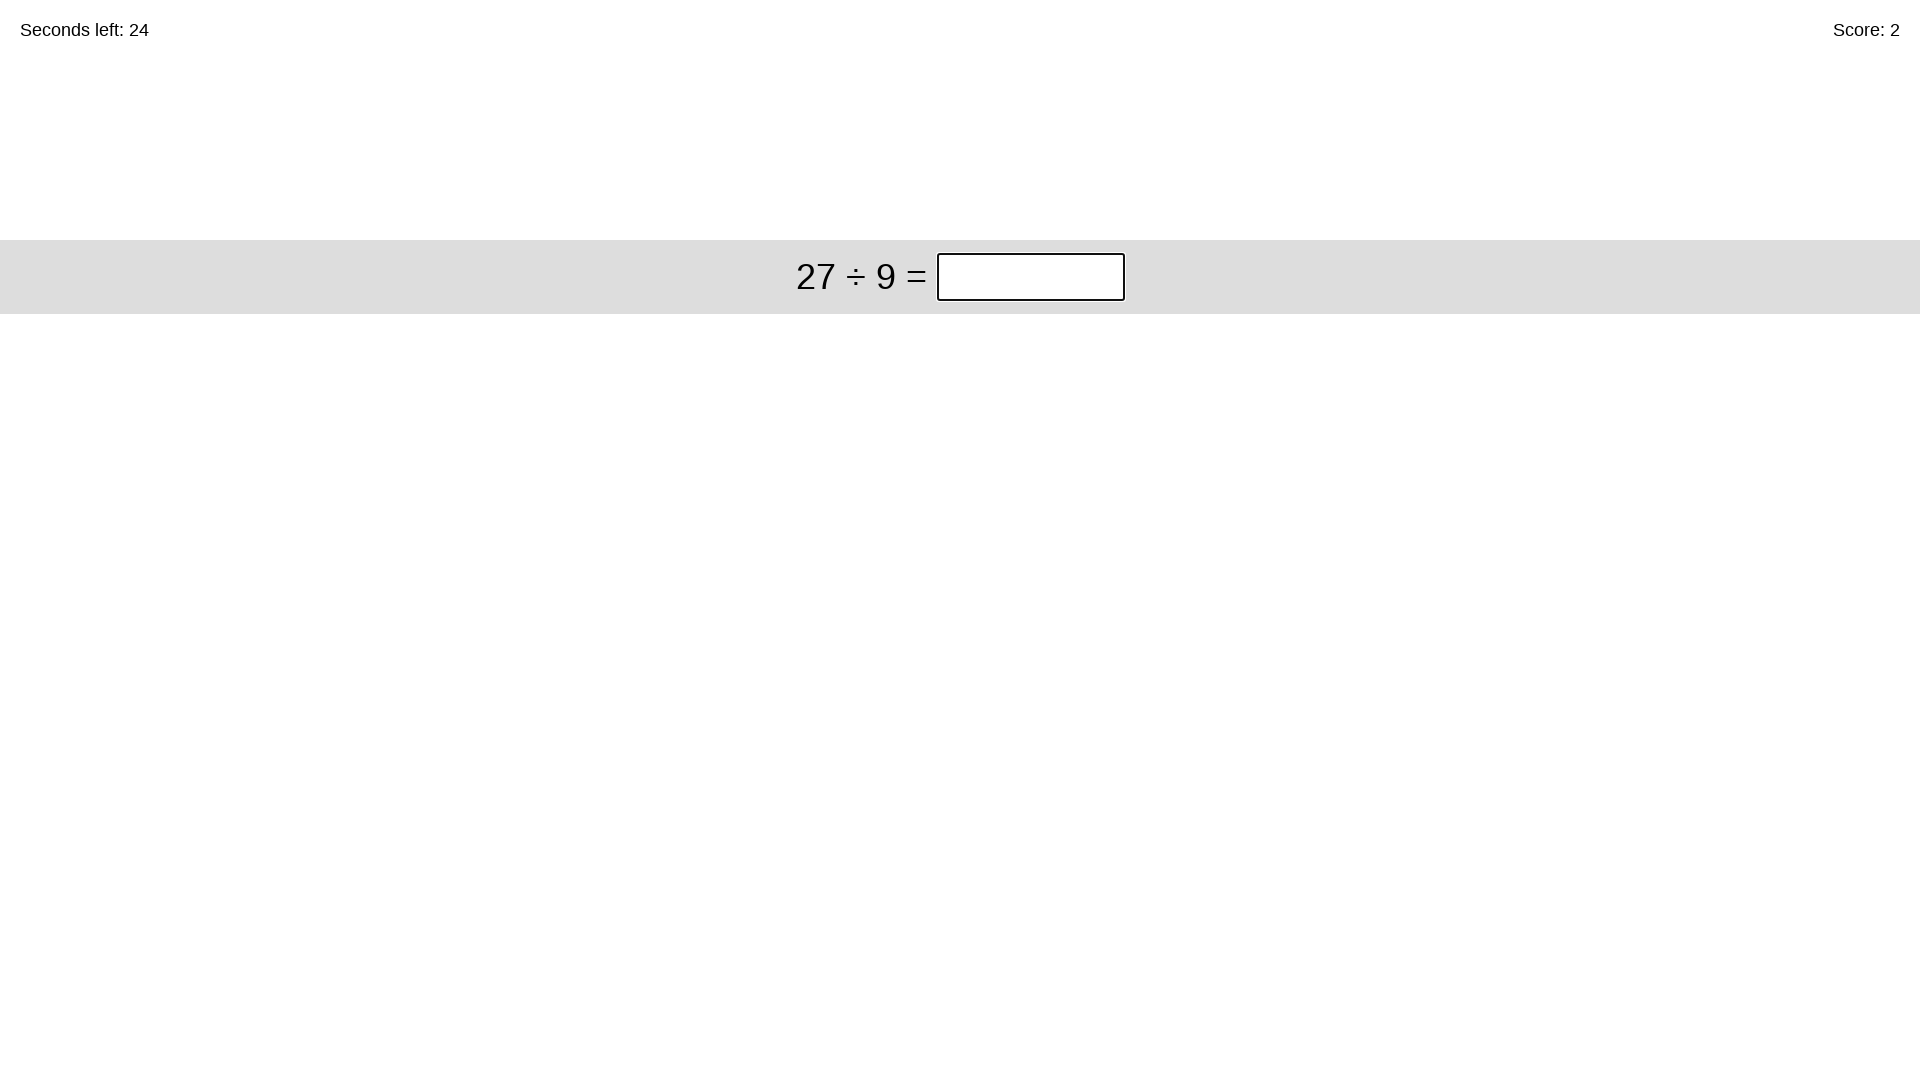

Calculated answer: 3
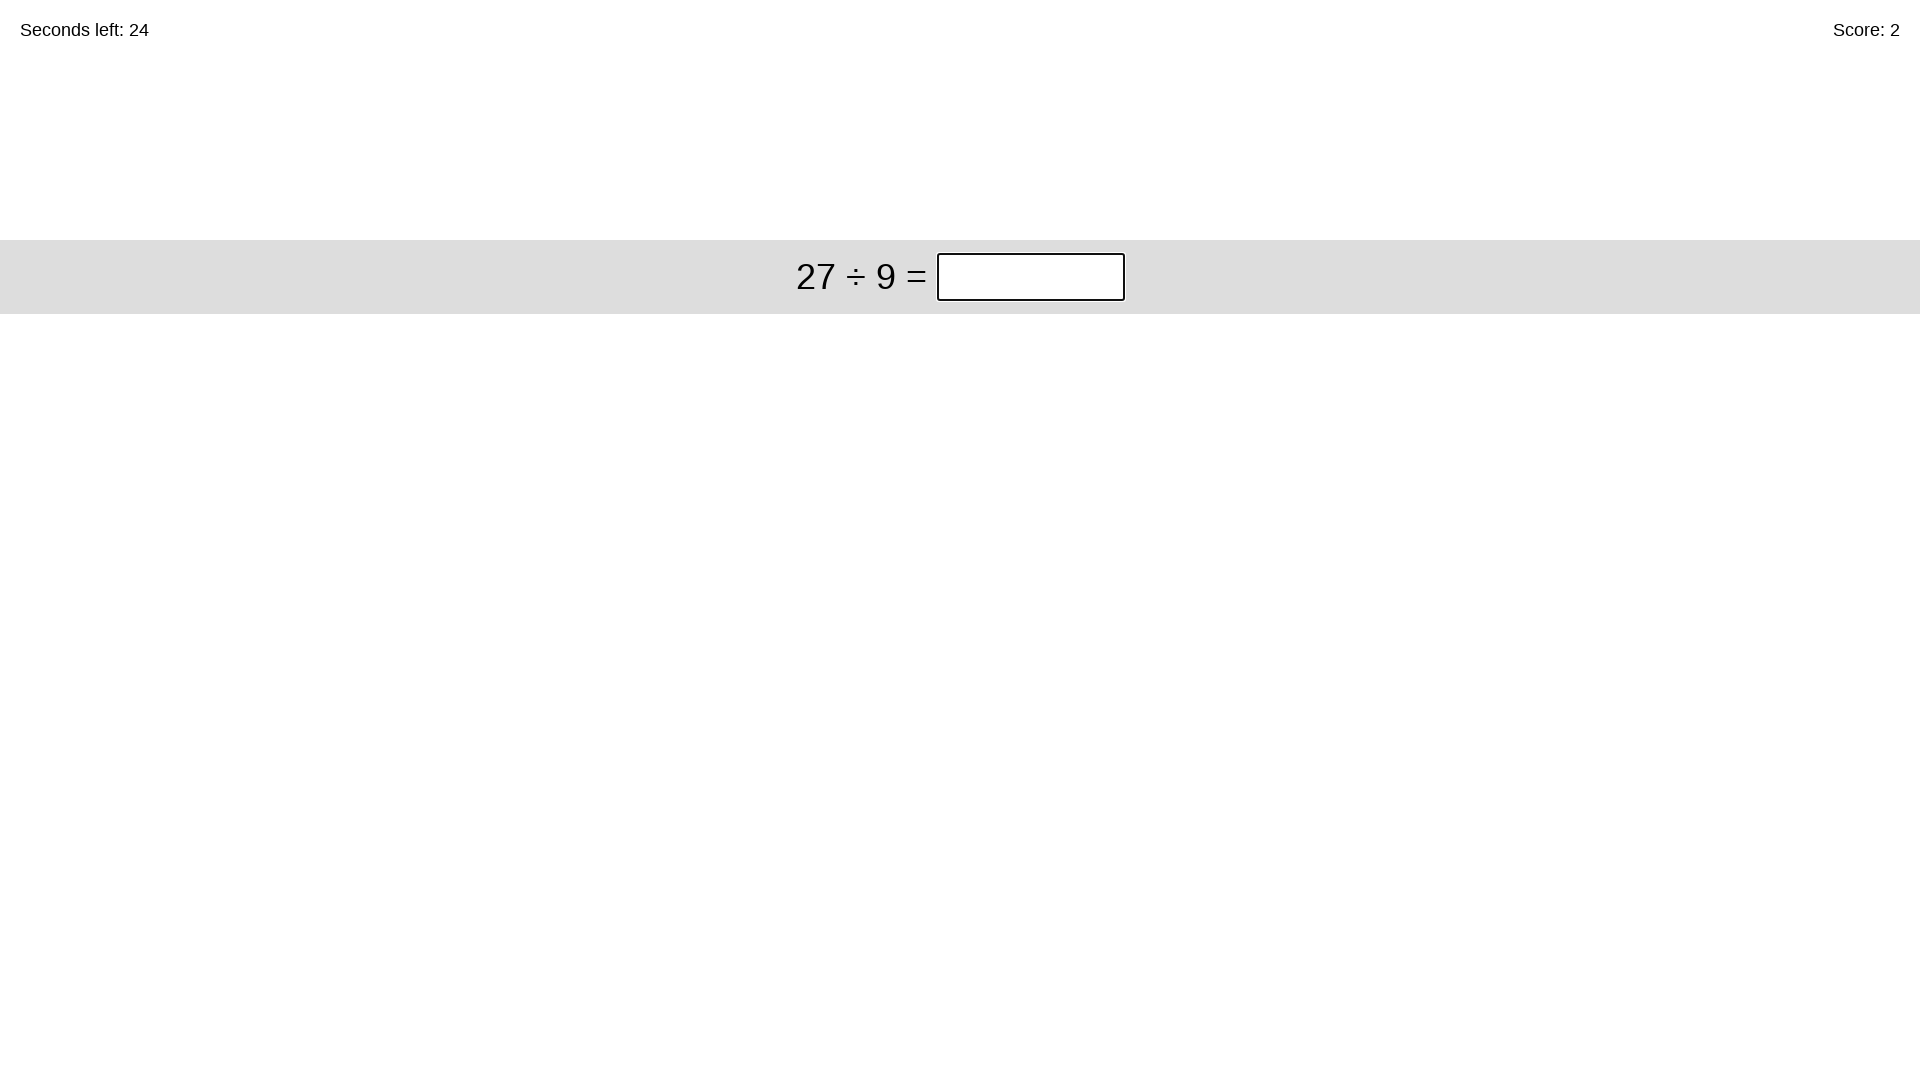

Clicked on answer field at (1030, 277) on .answer
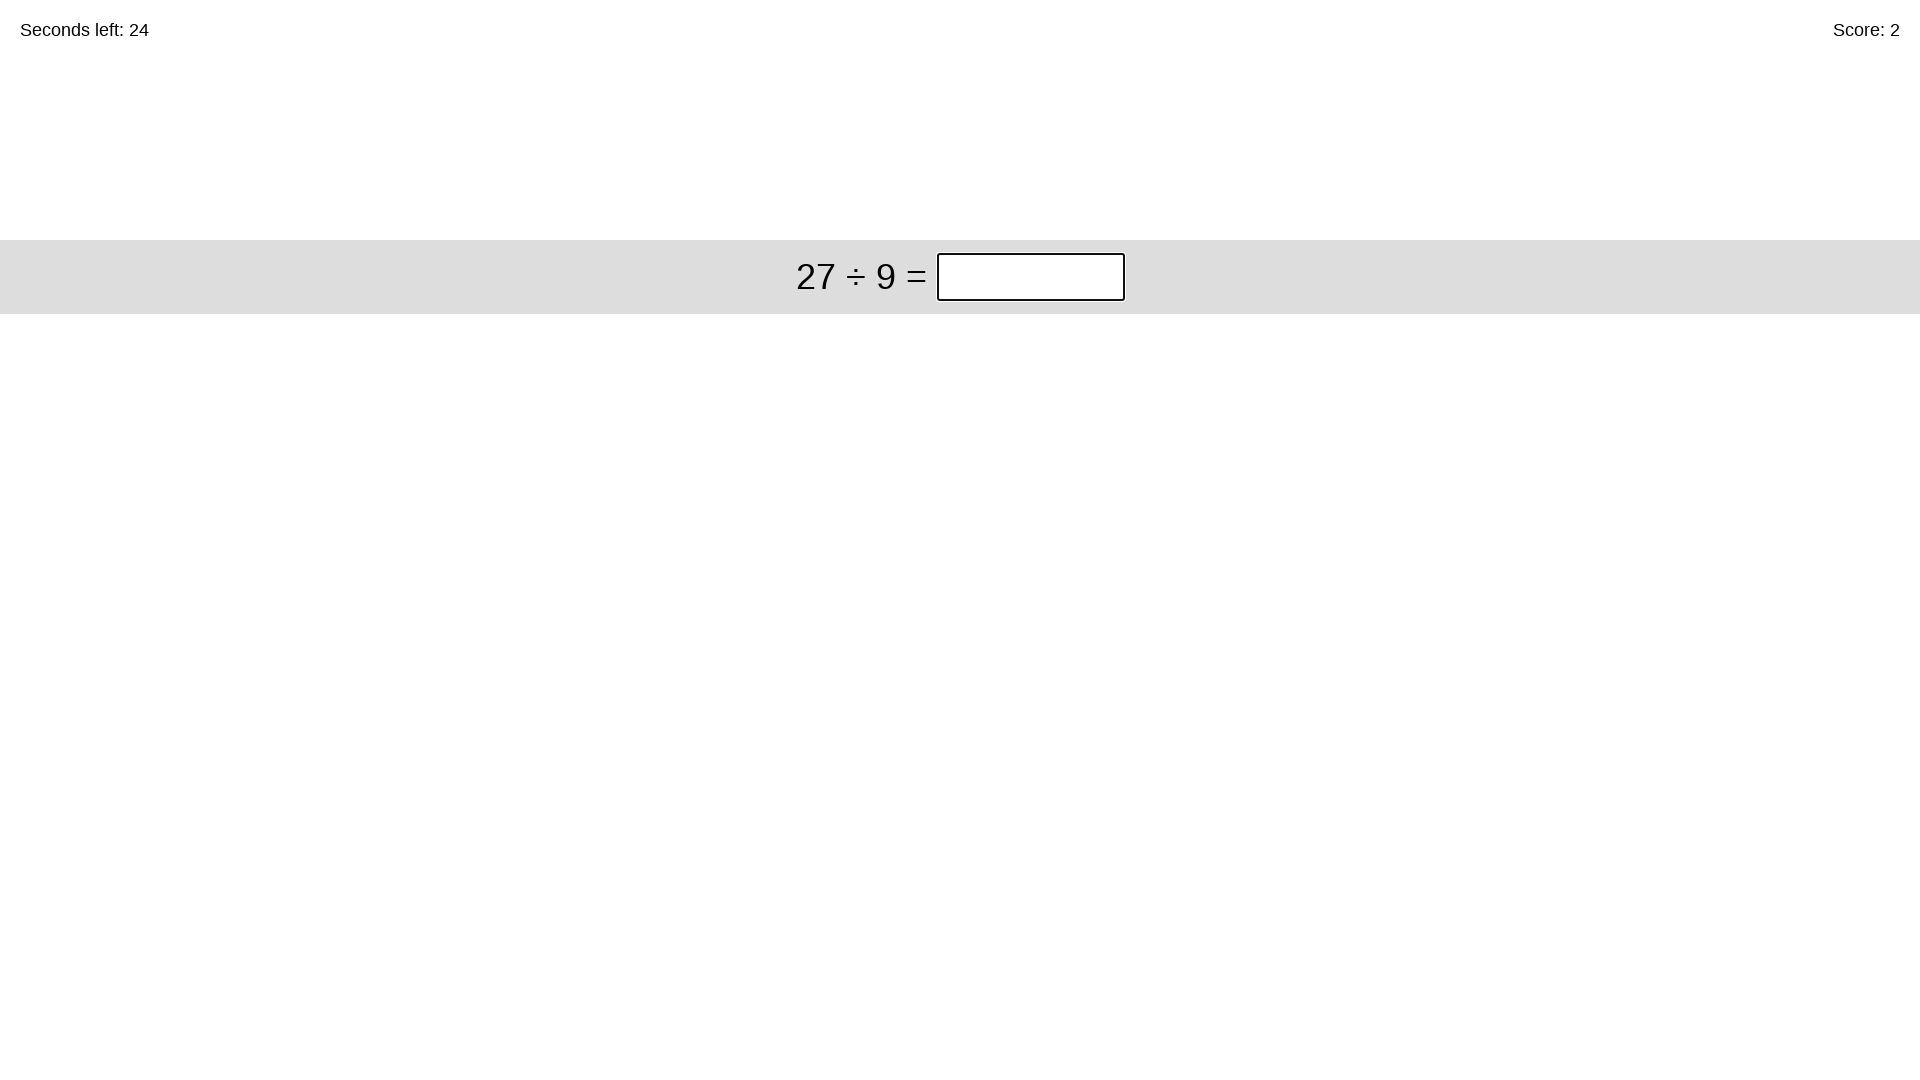

Filled answer field with: 3 on .answer
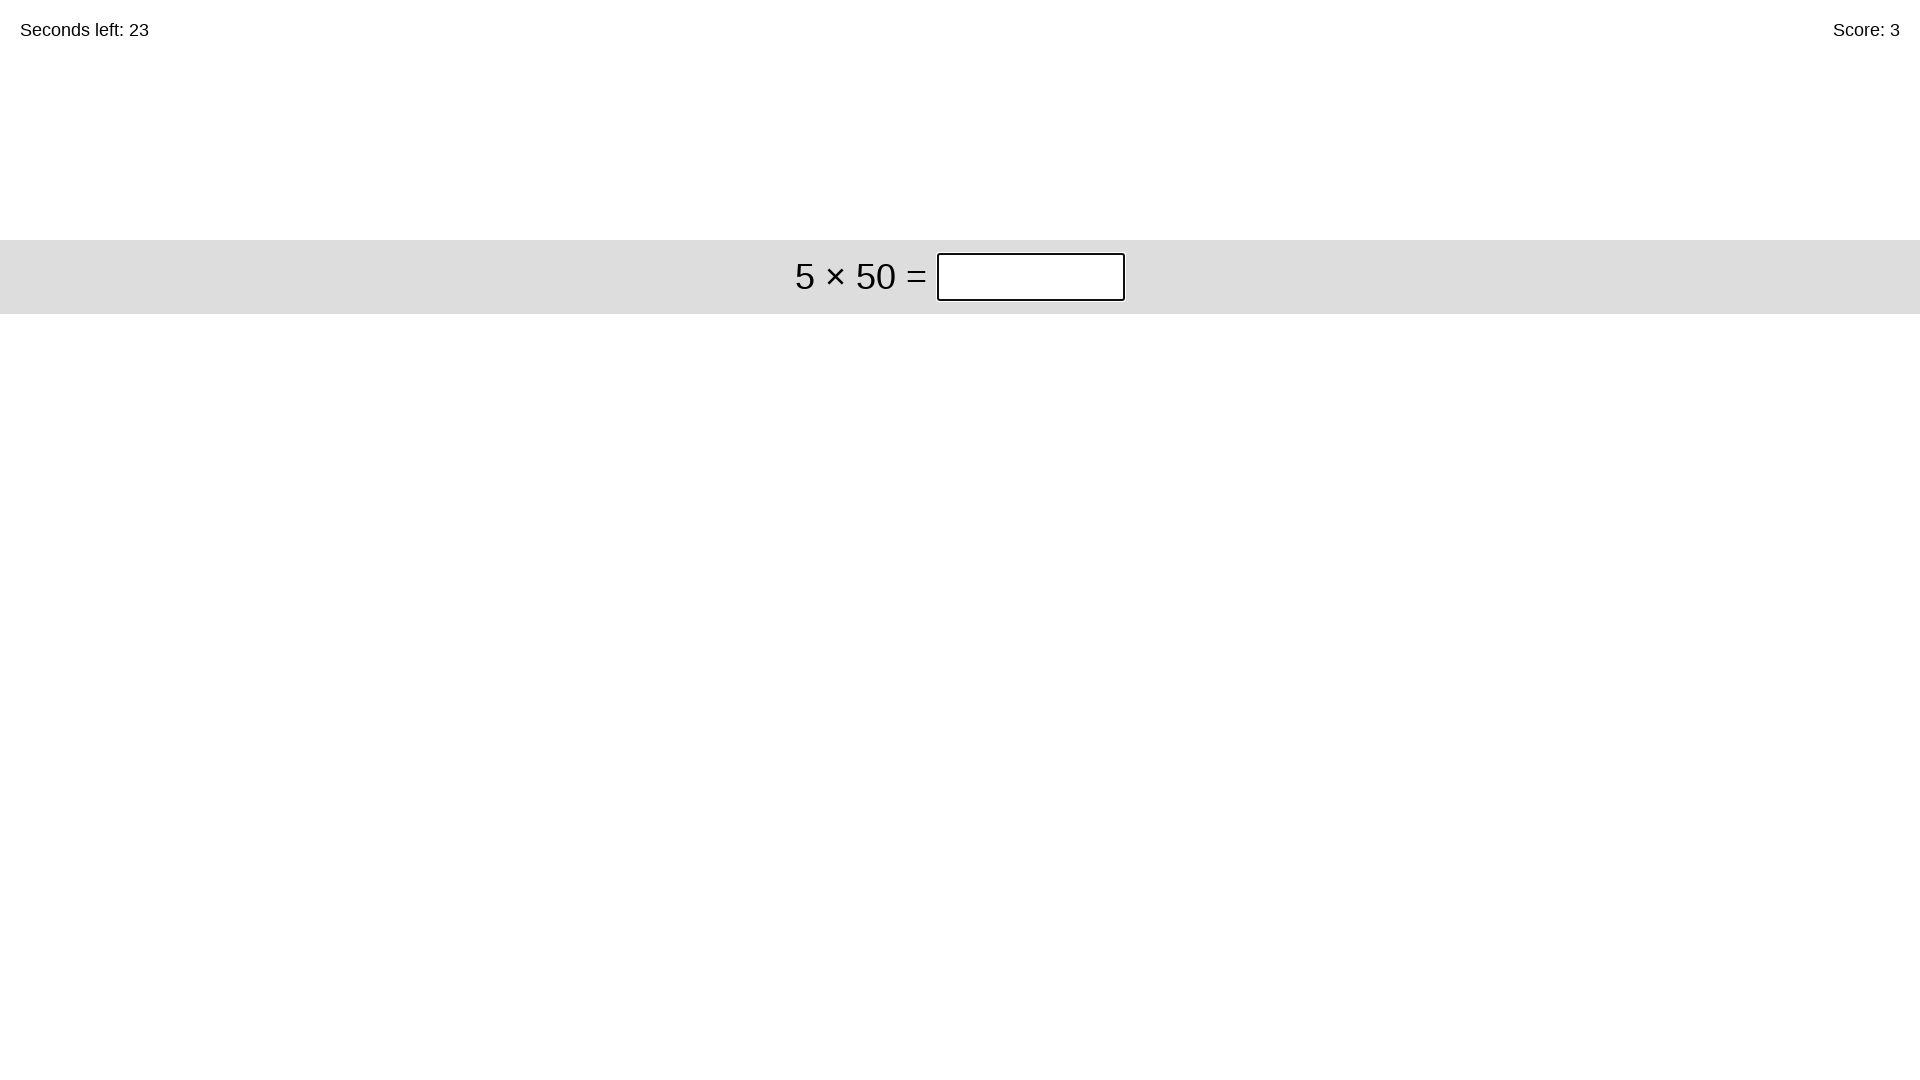

Waited 100ms for next problem to appear
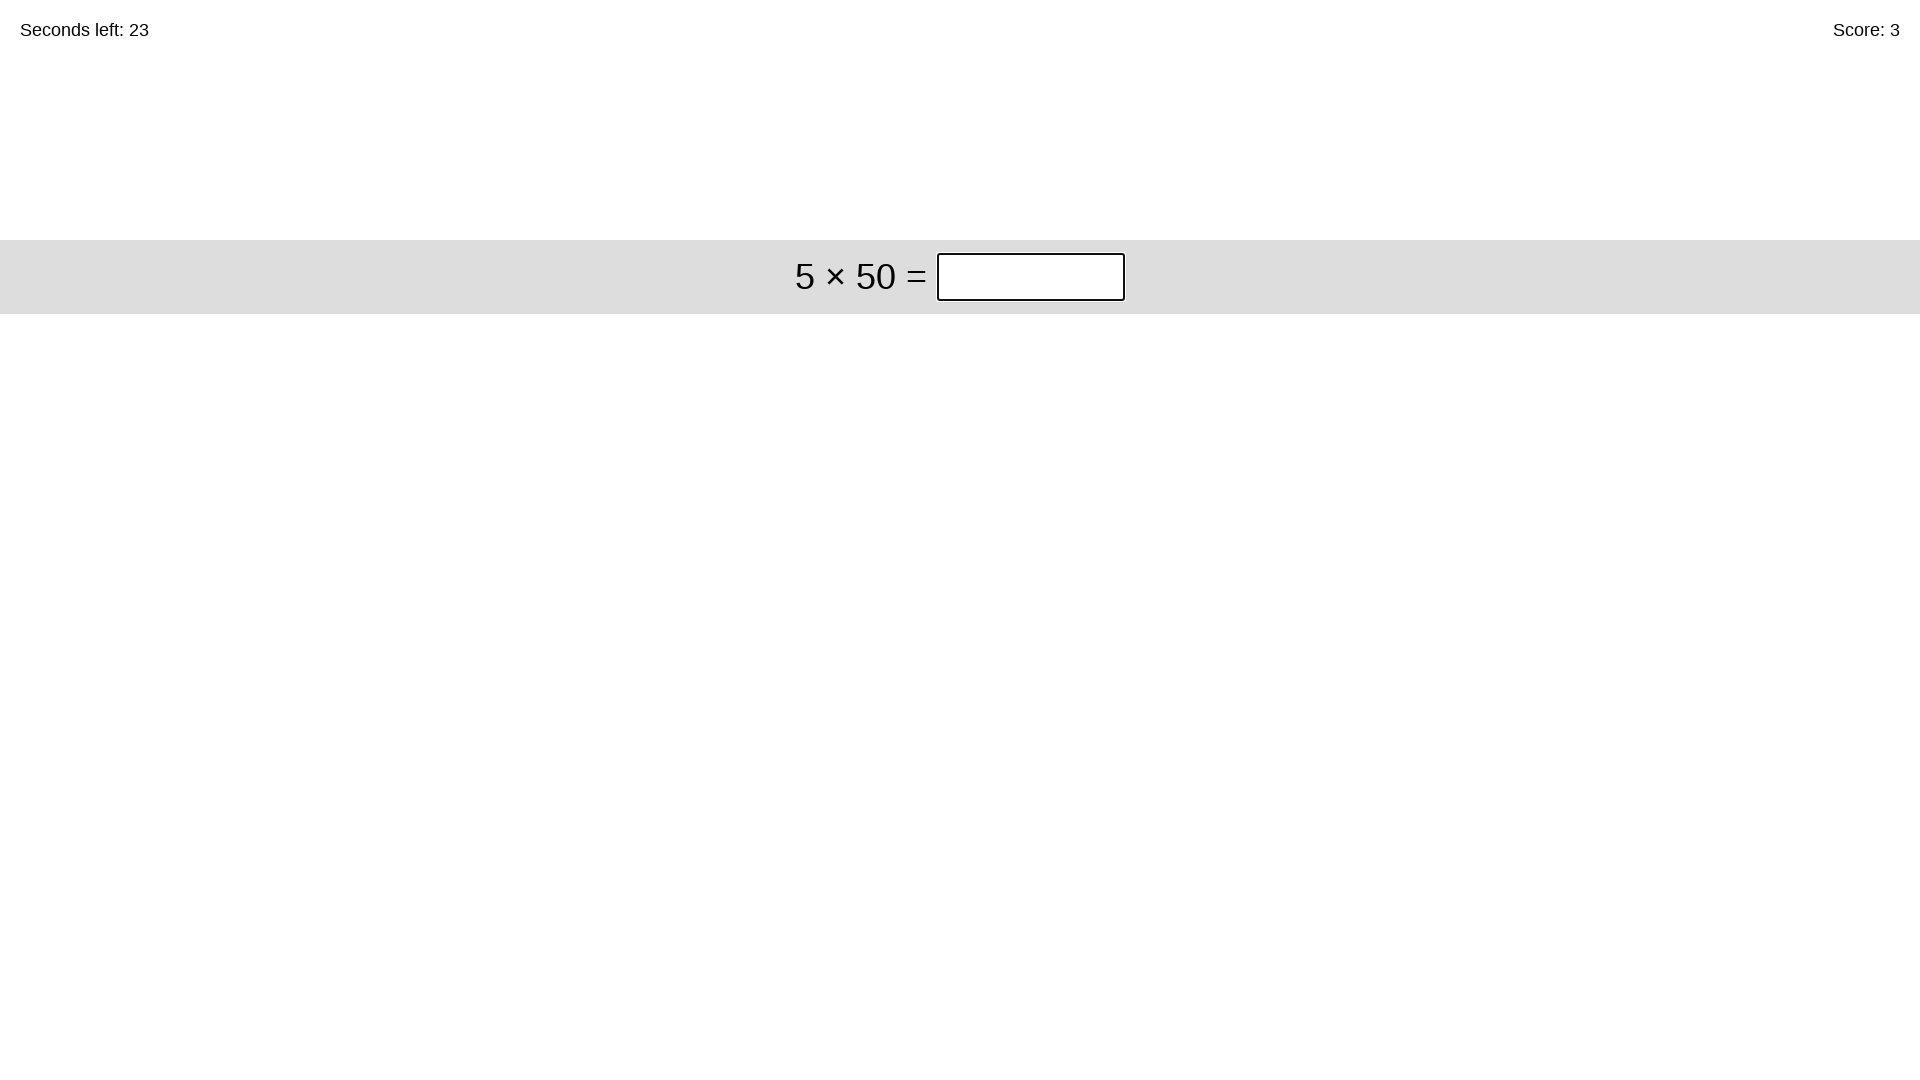

Retrieved problem text: 5 × 50
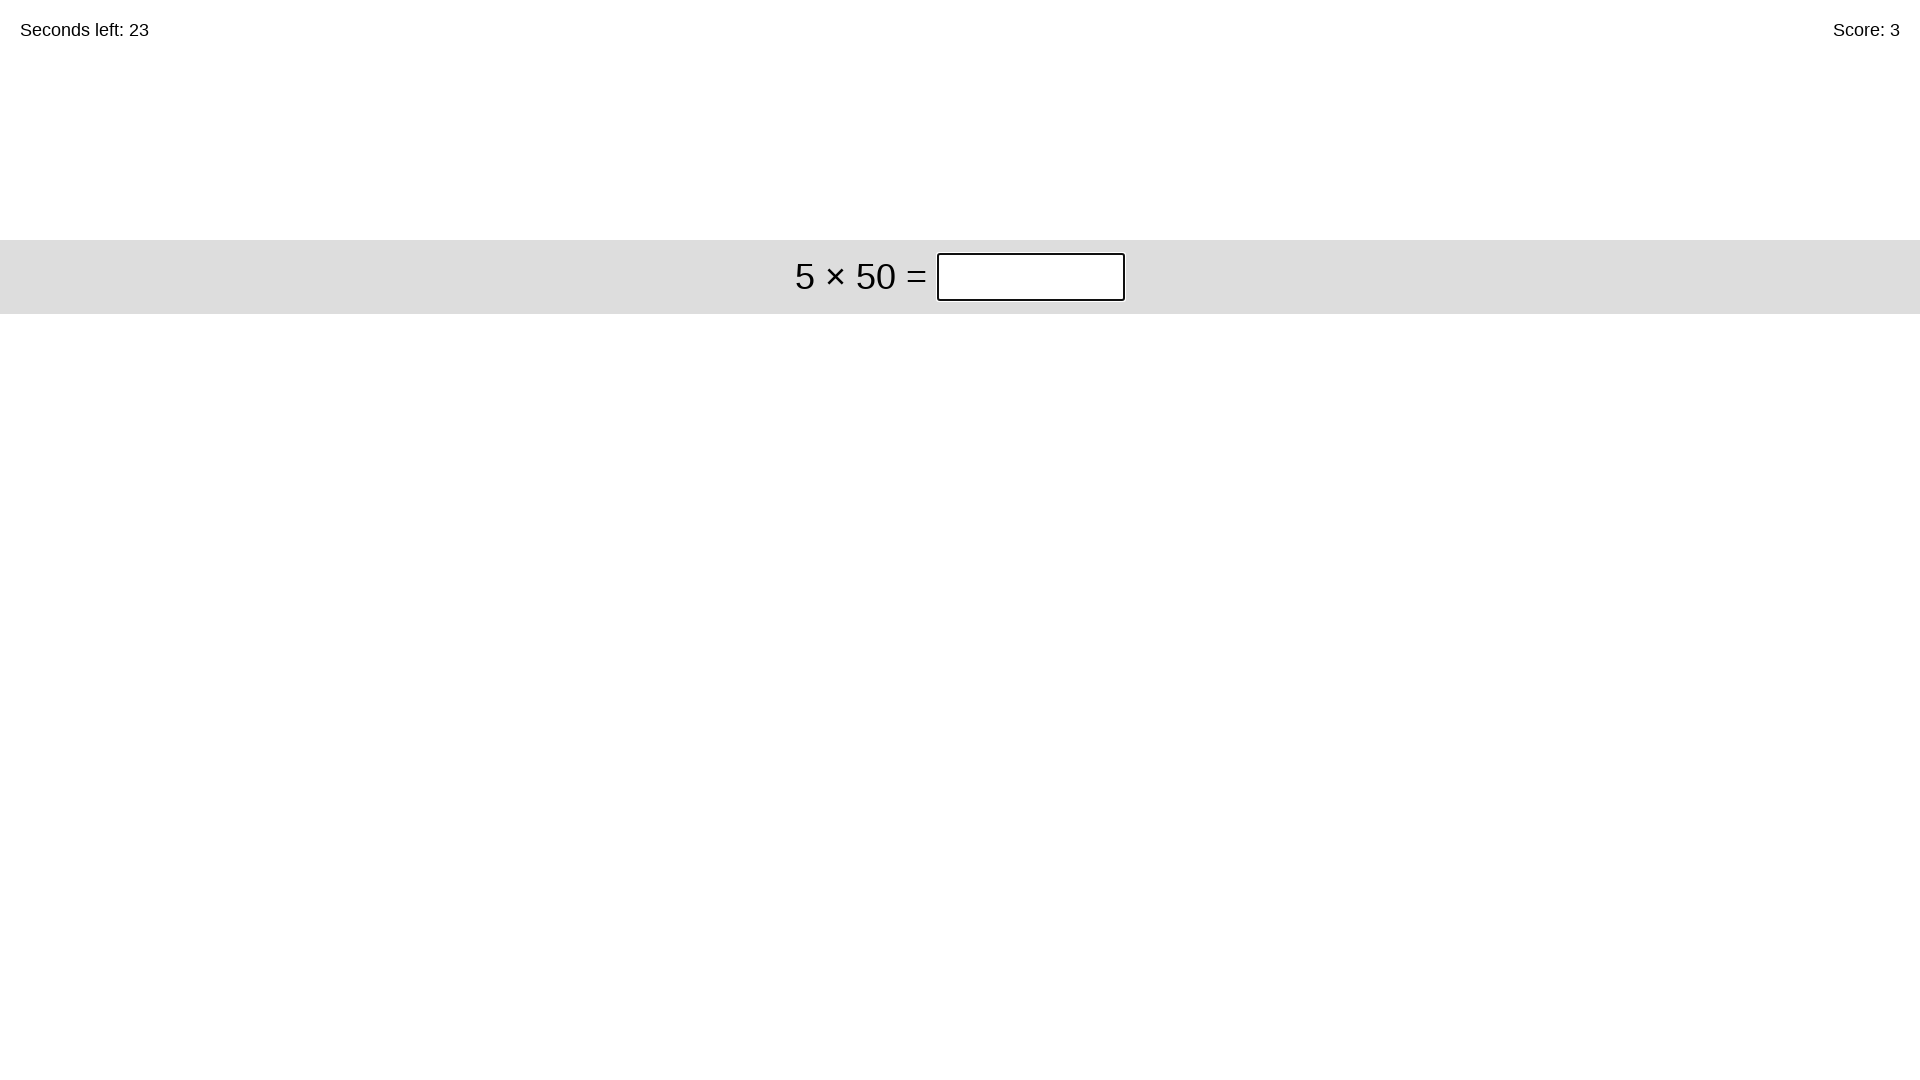

Calculated answer: 250
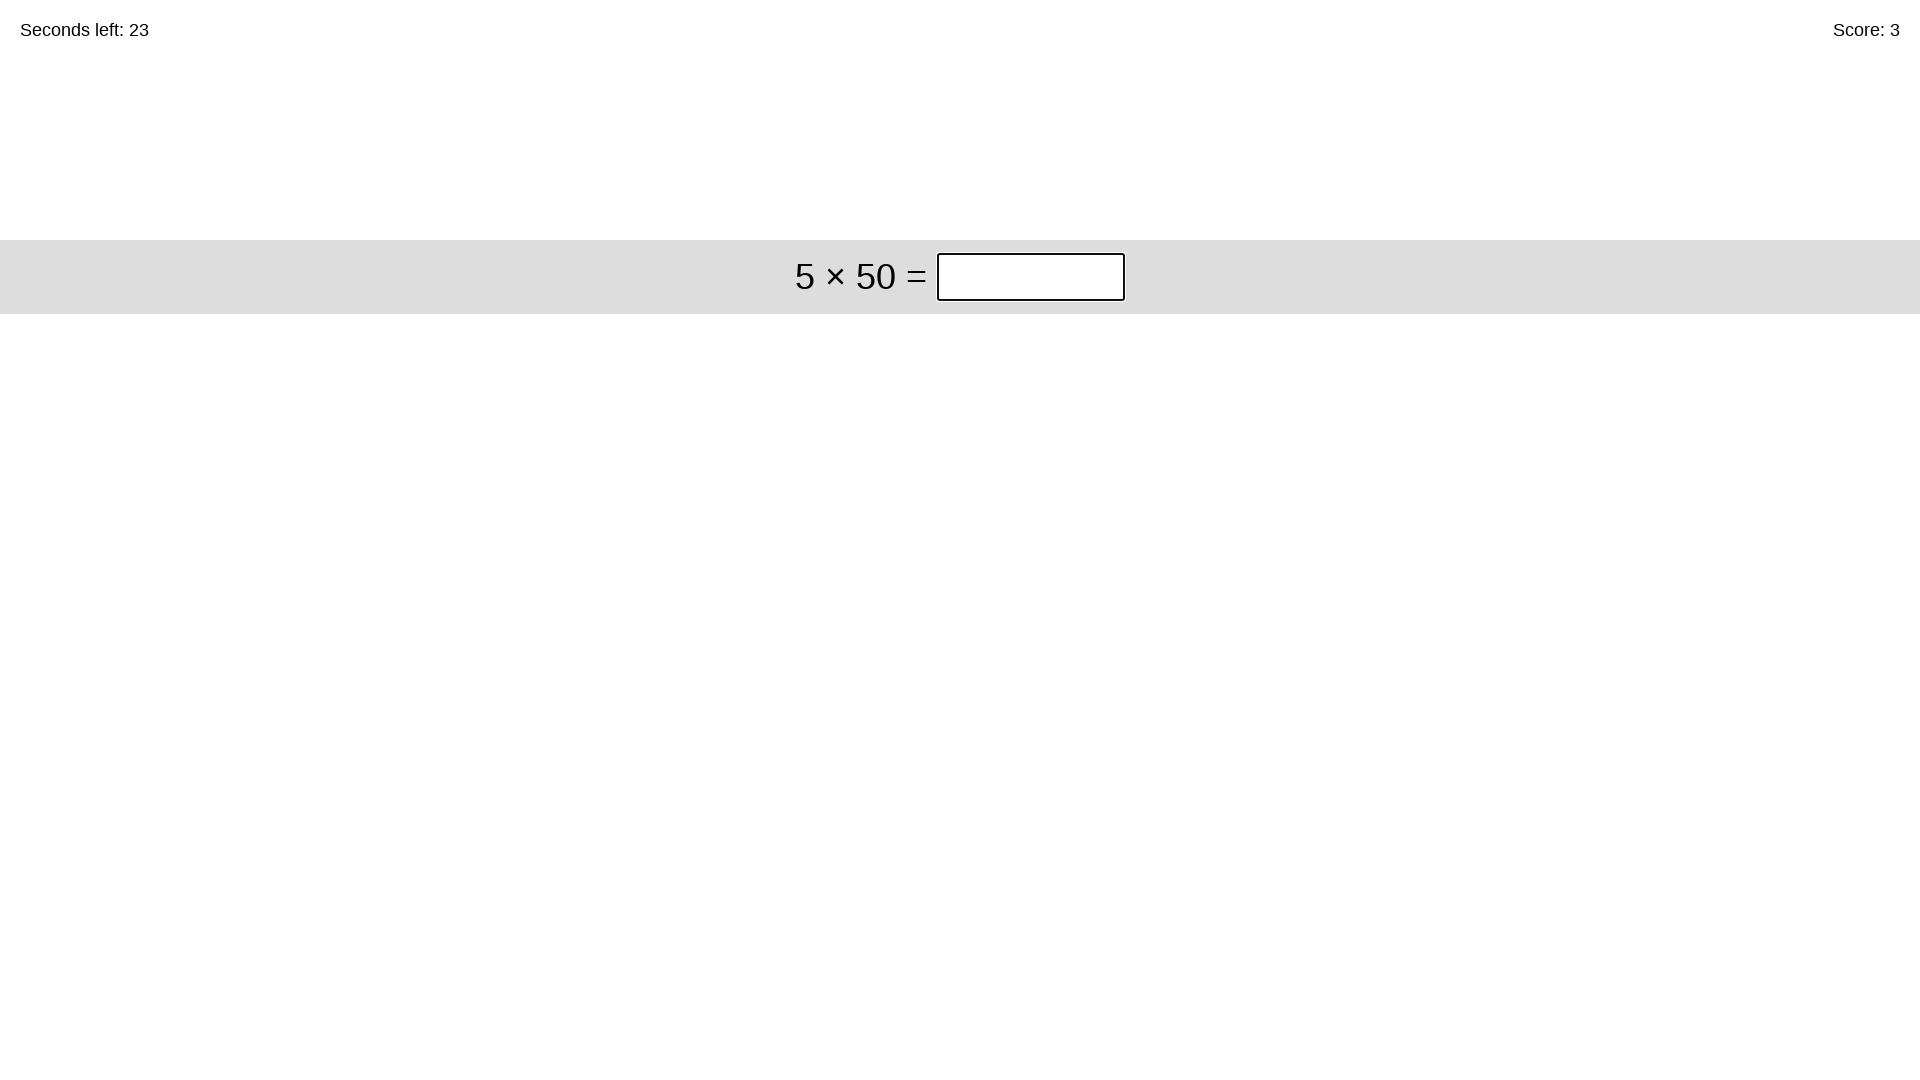

Clicked on answer field at (1031, 277) on .answer
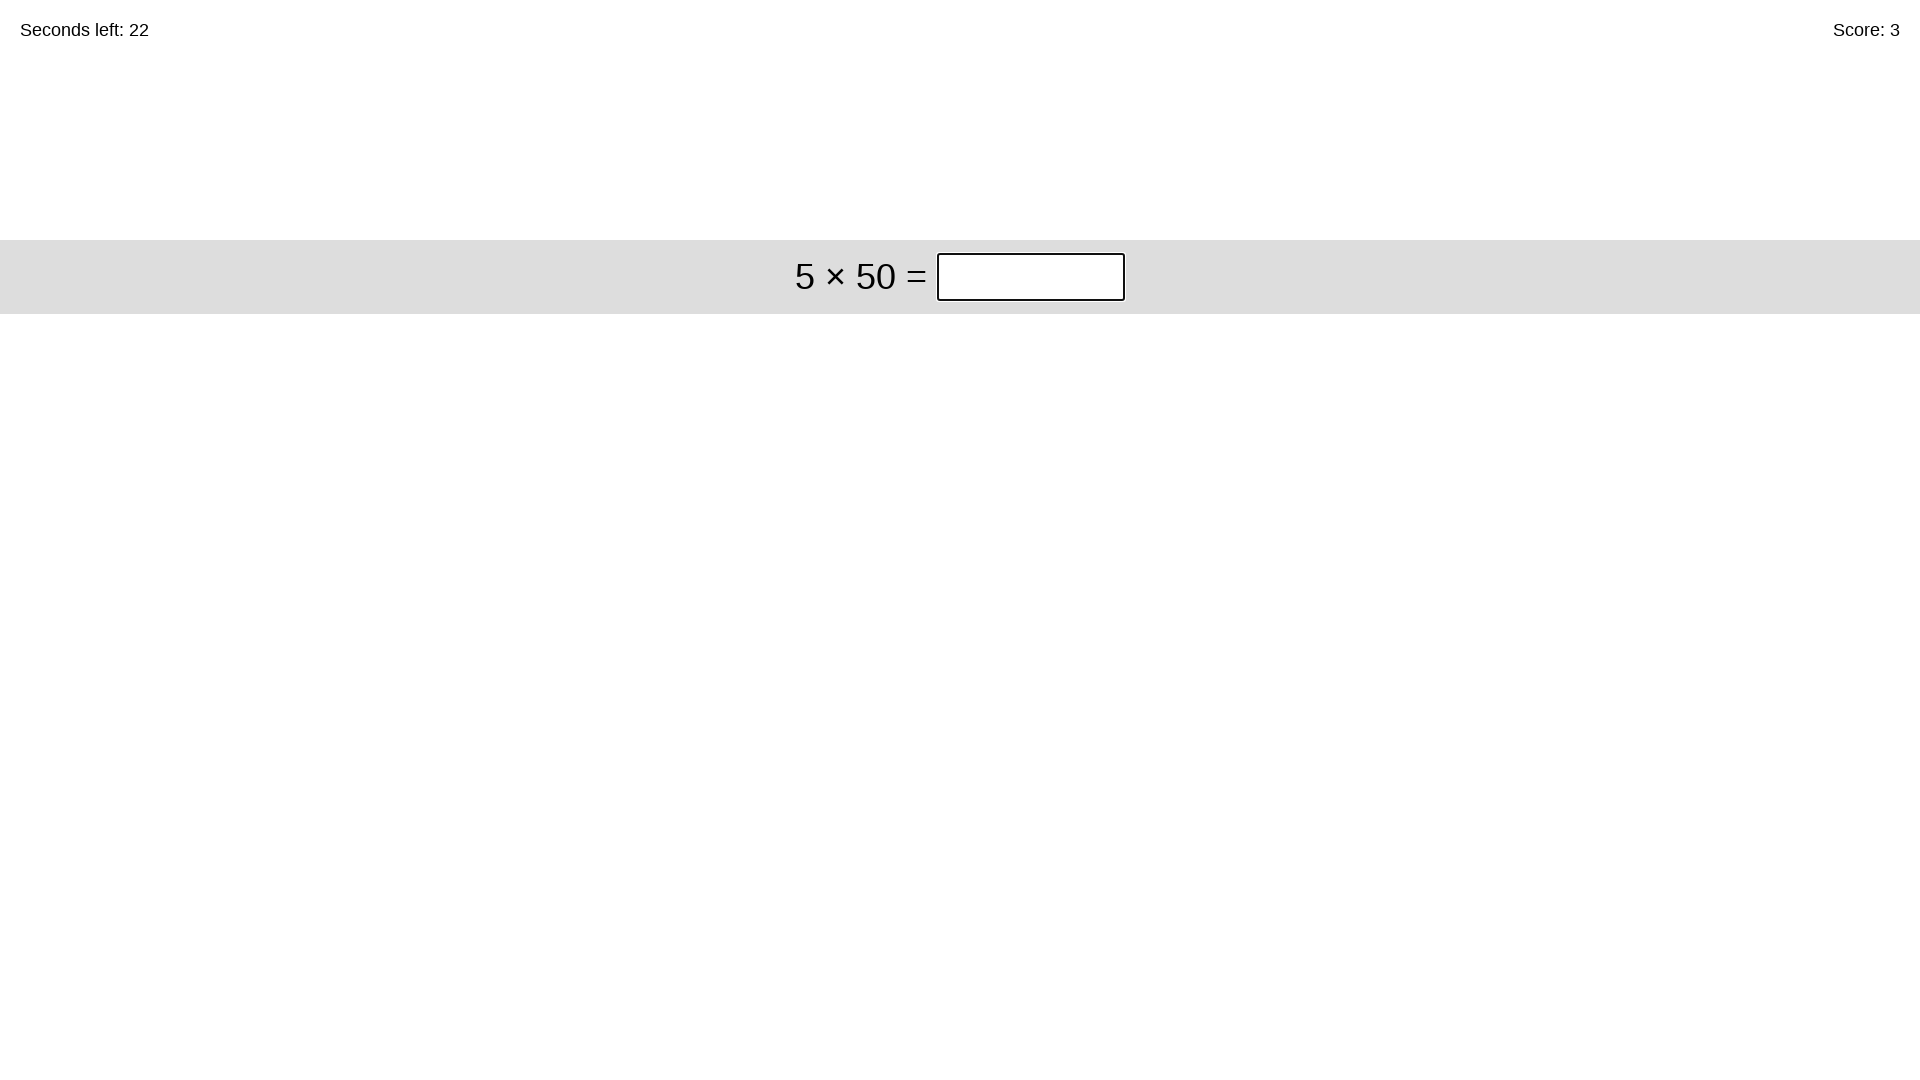

Filled answer field with: 250 on .answer
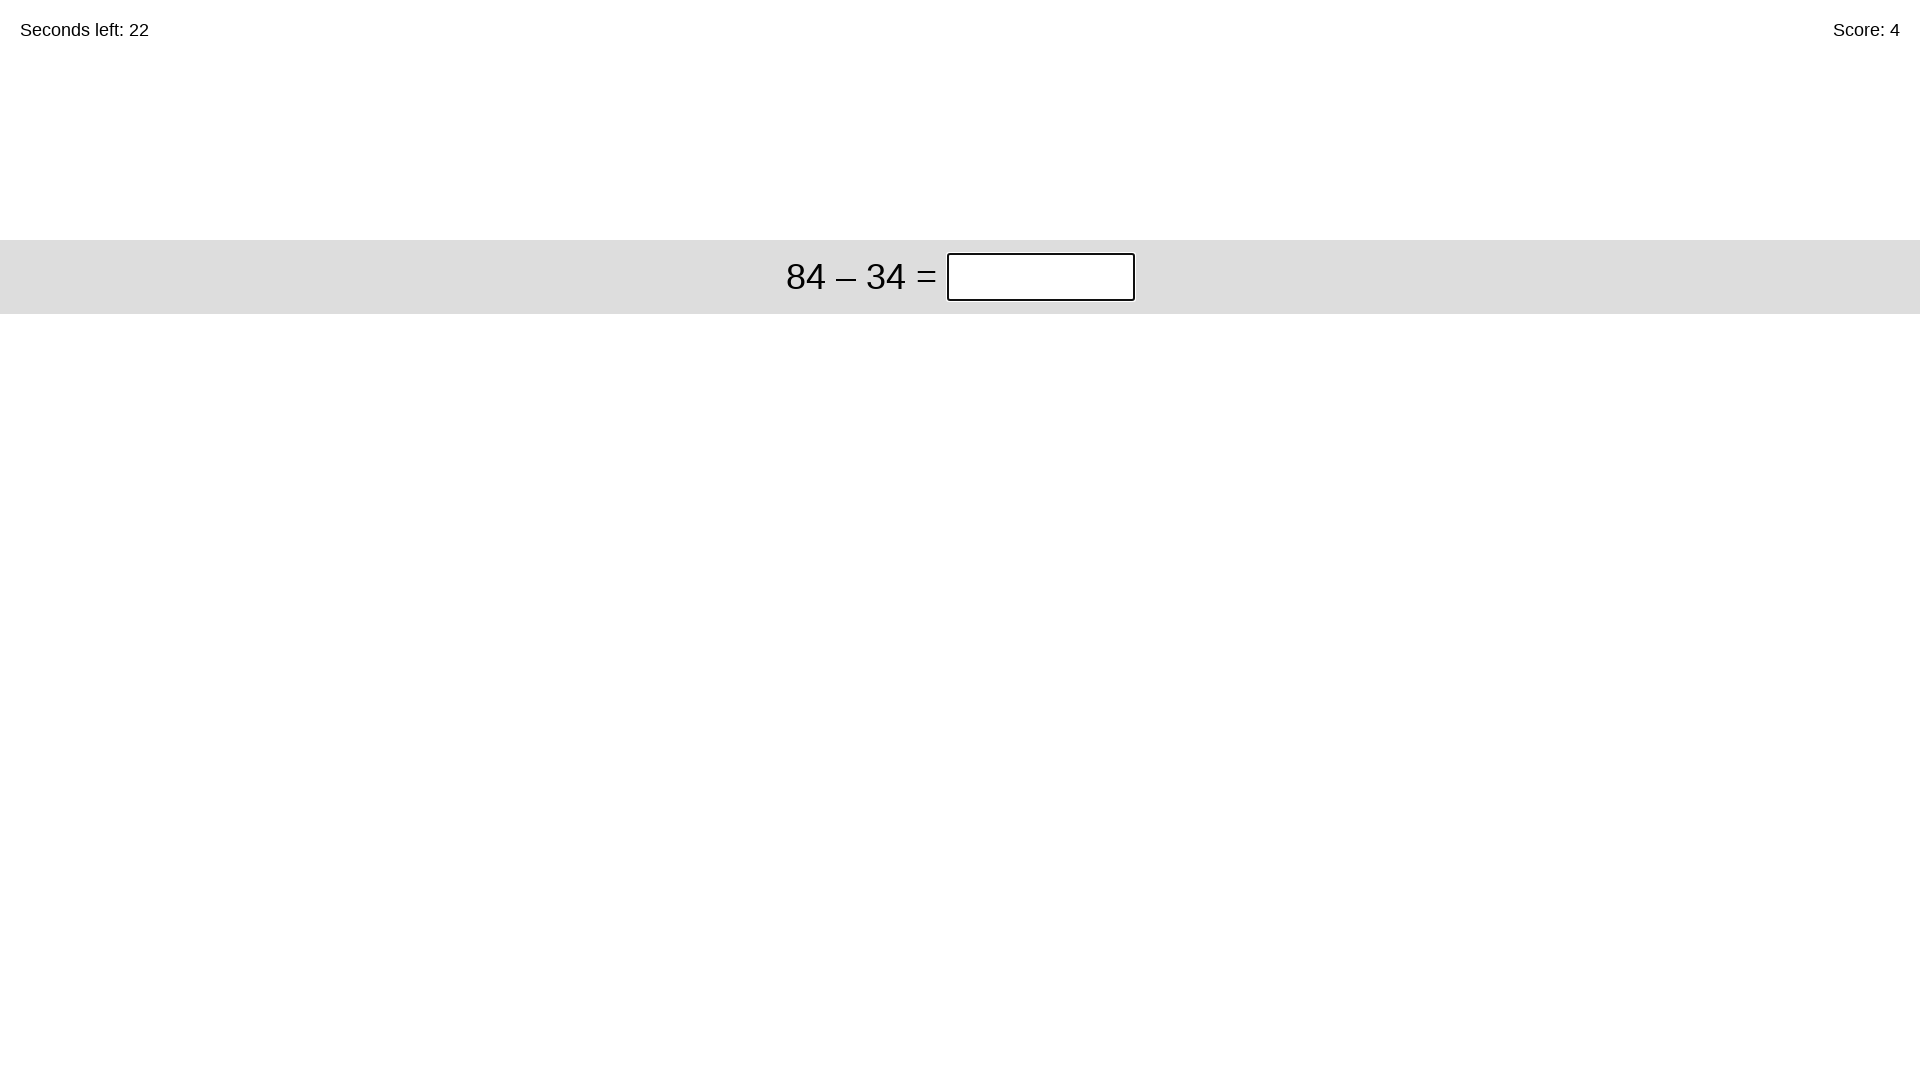

Waited 100ms for next problem to appear
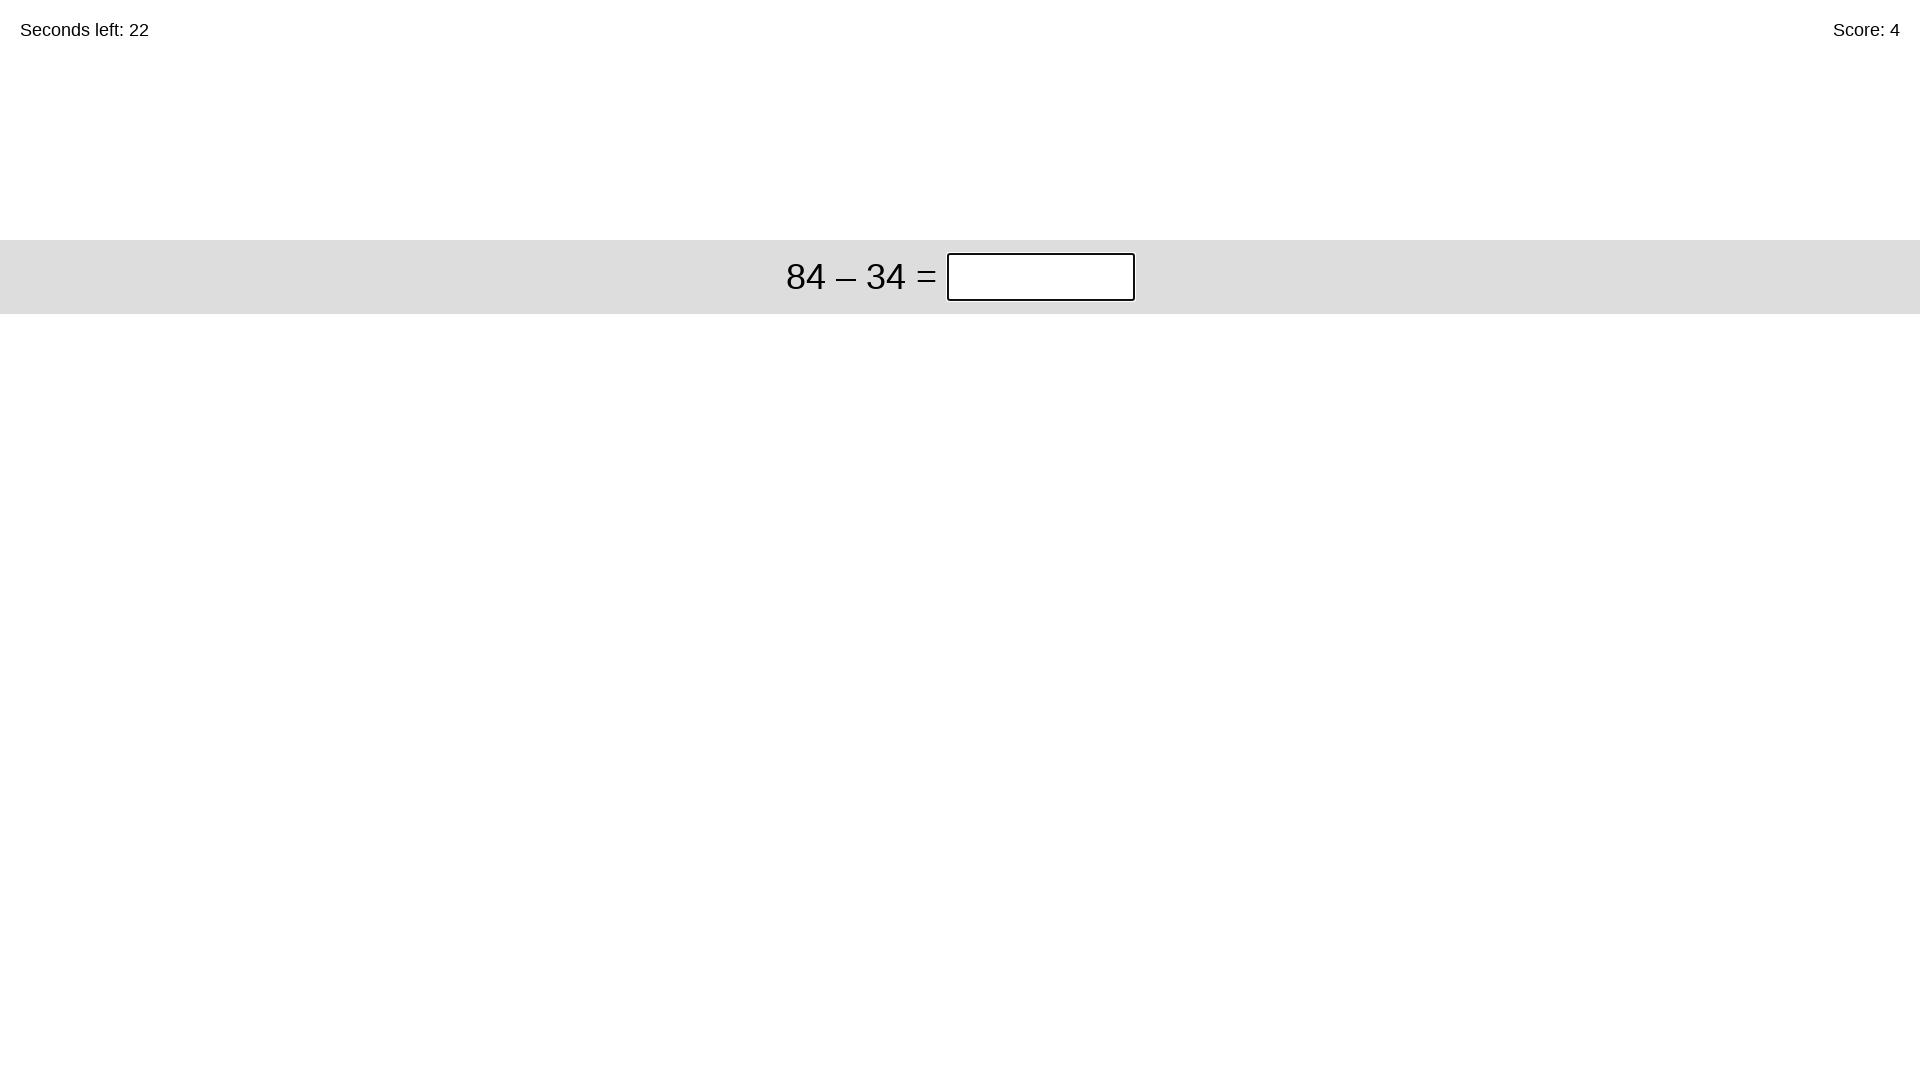

Retrieved problem text: 84 – 34
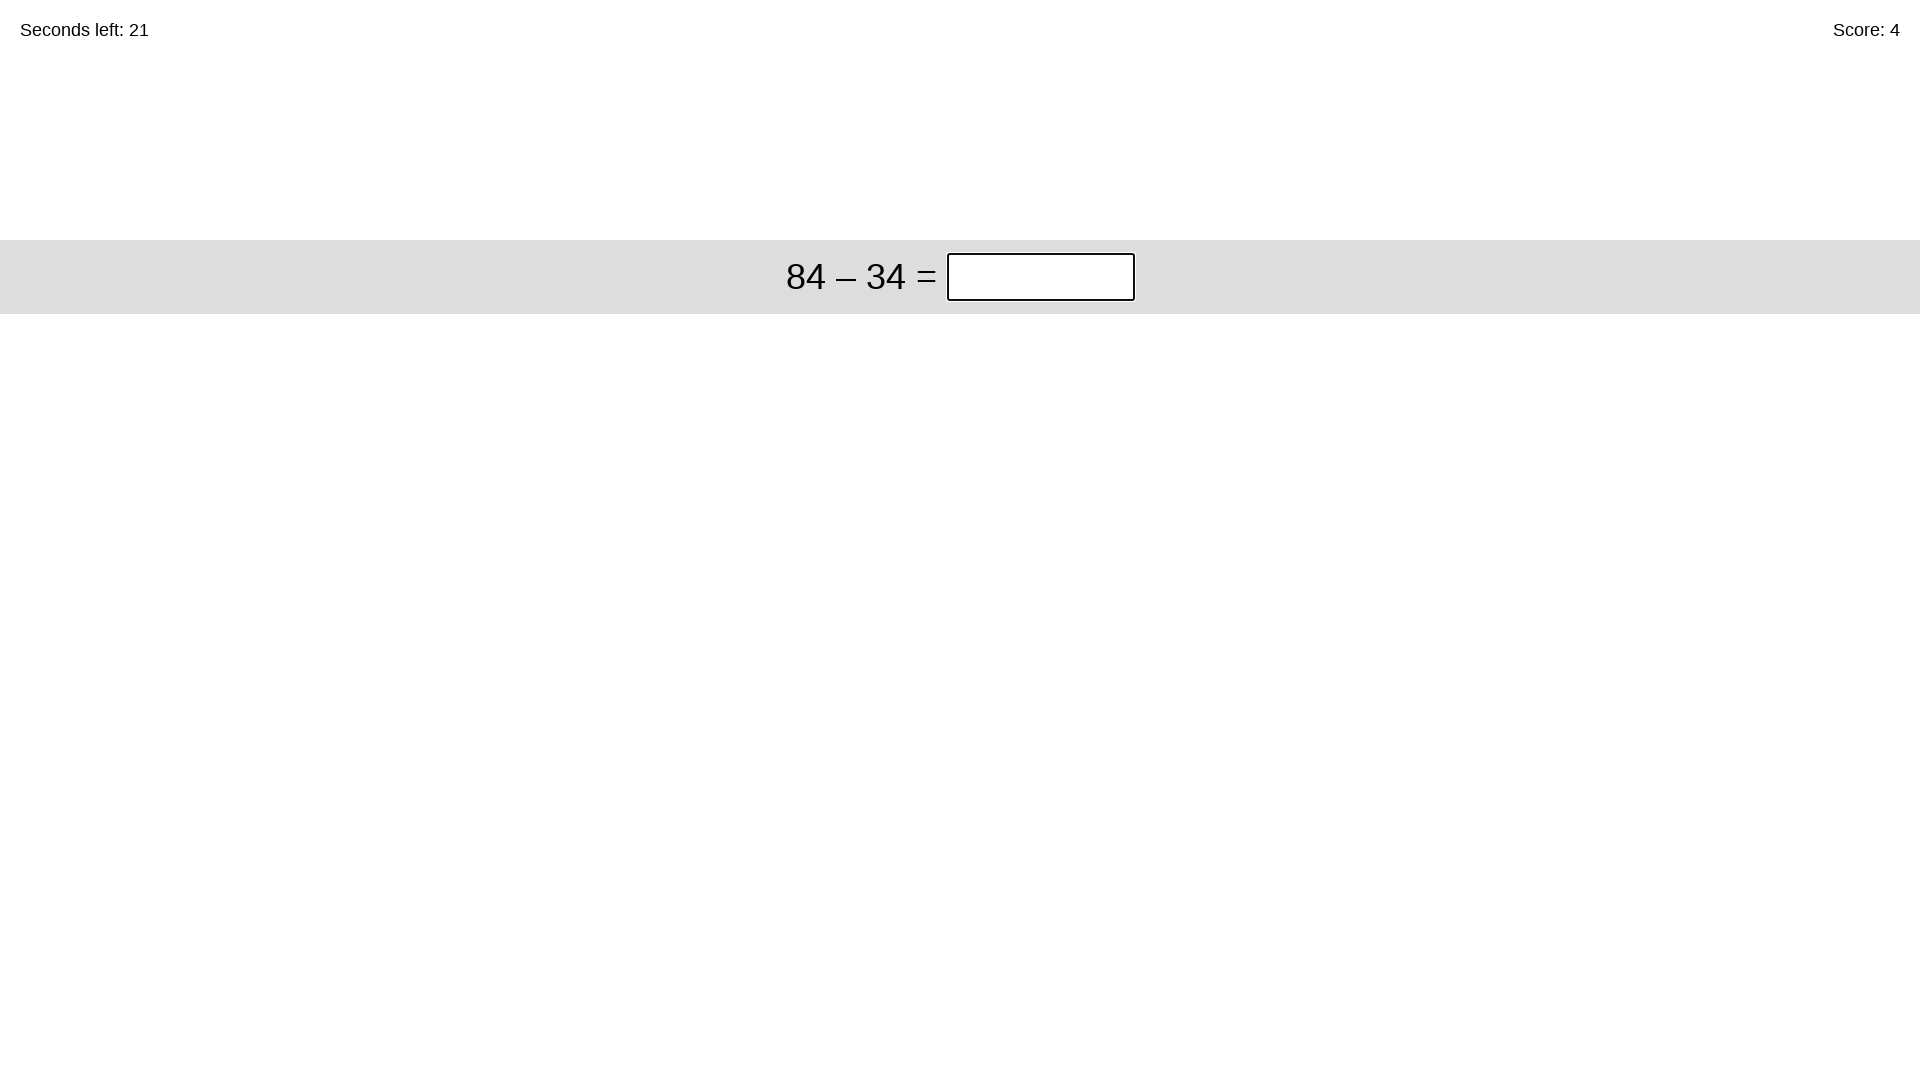

Calculated answer: 50
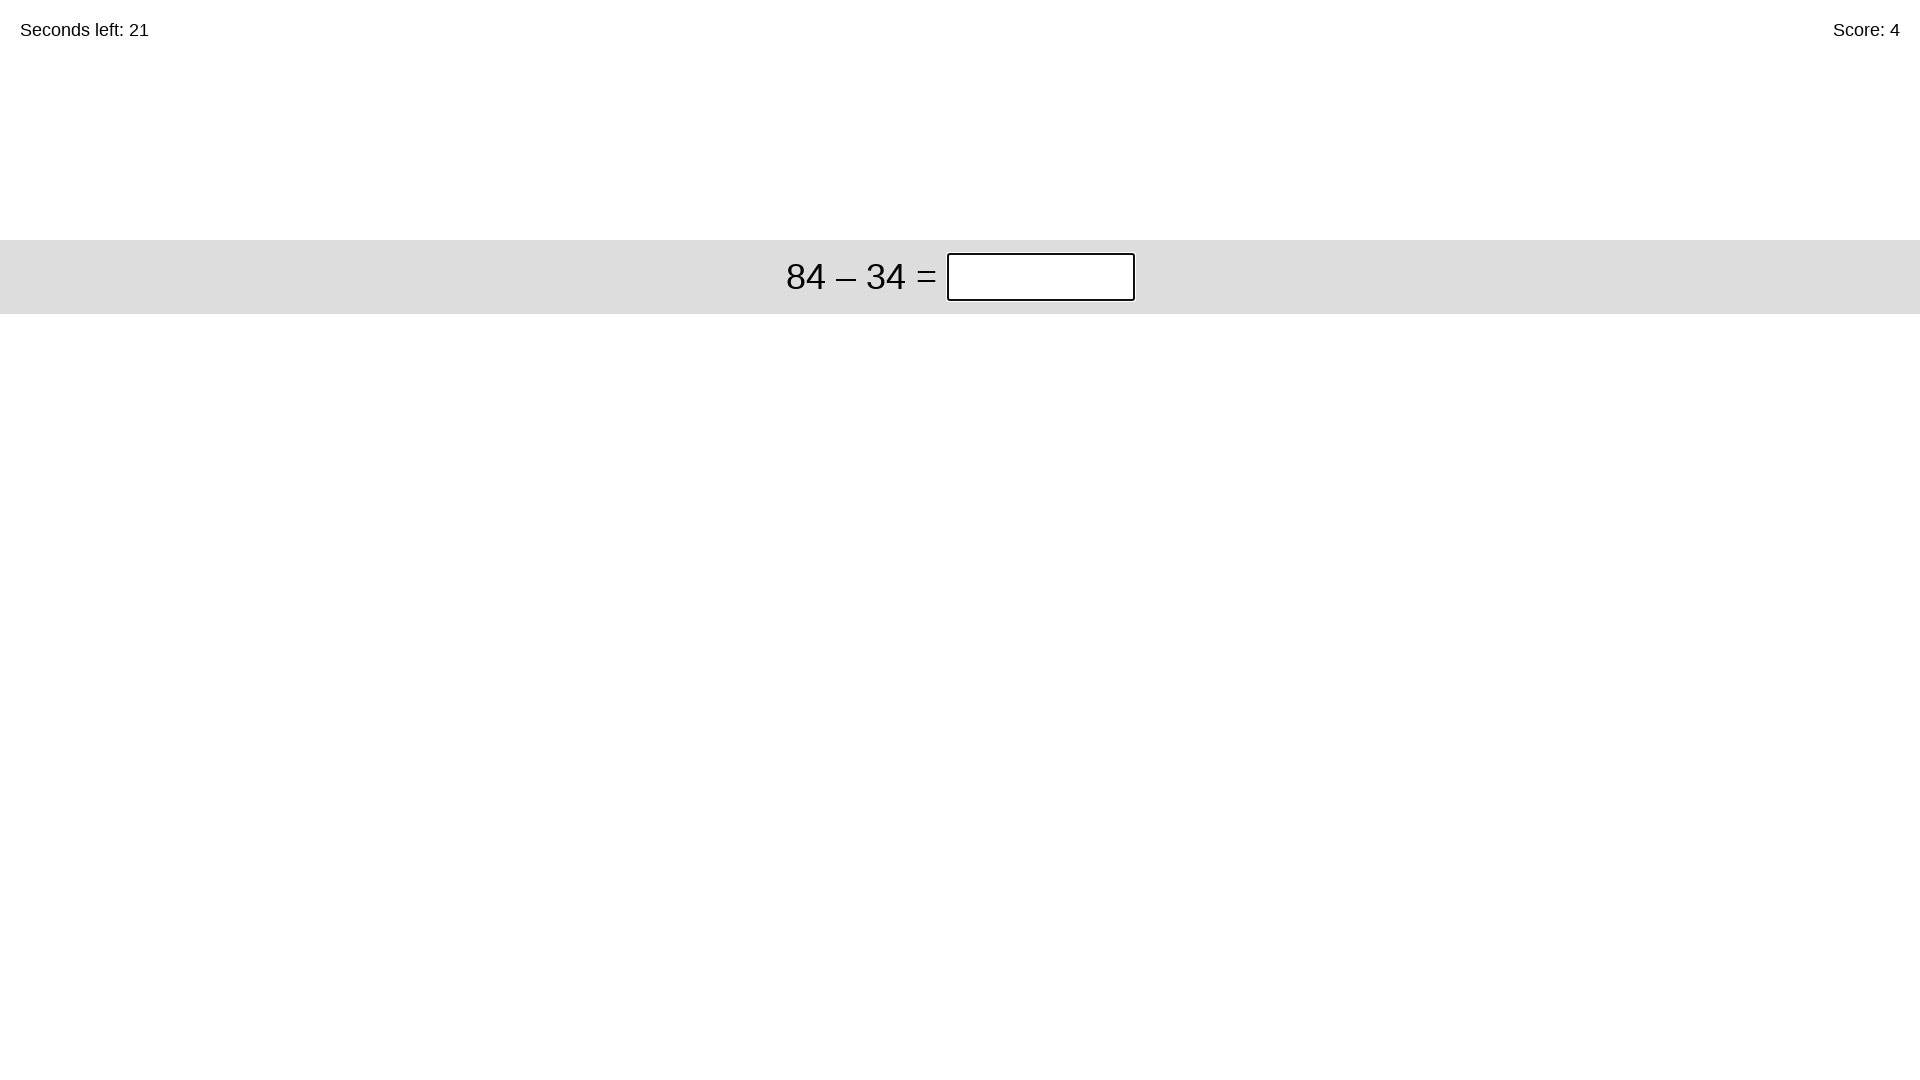

Clicked on answer field at (1040, 277) on .answer
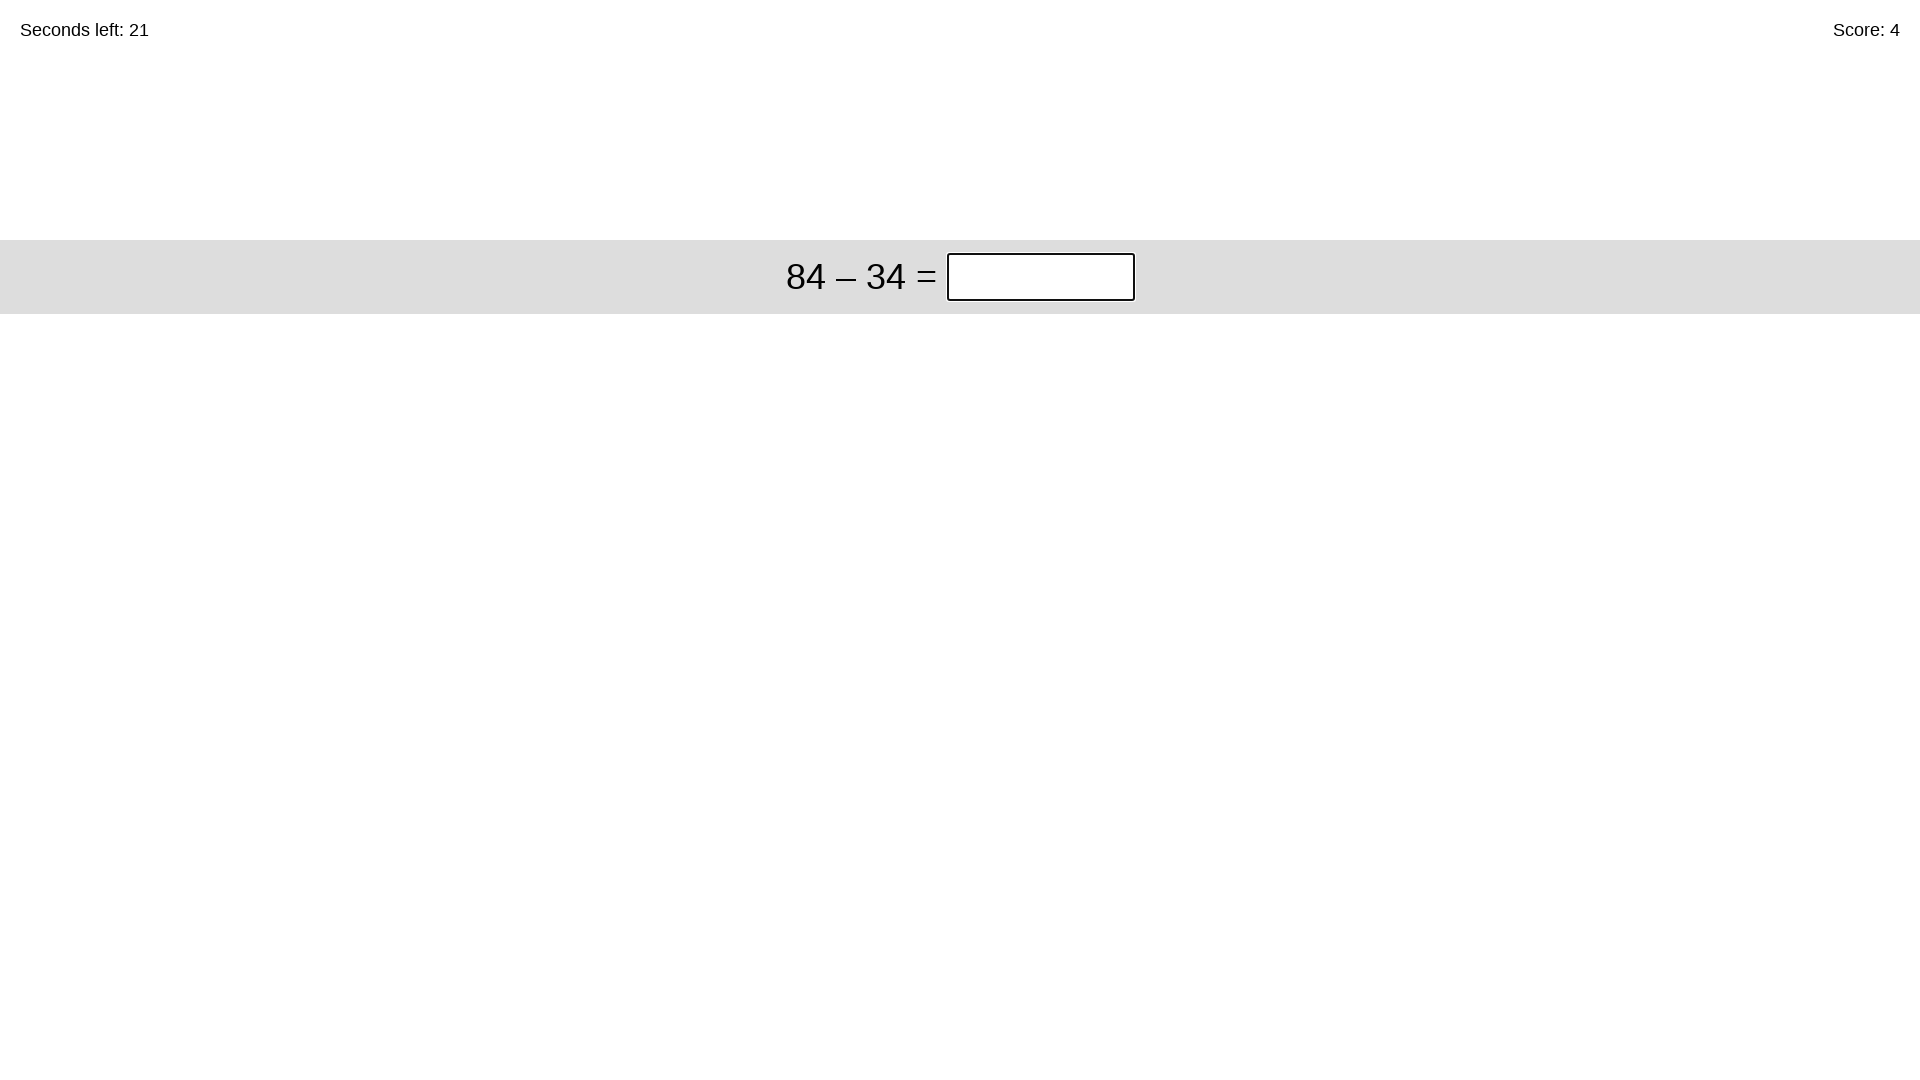

Filled answer field with: 50 on .answer
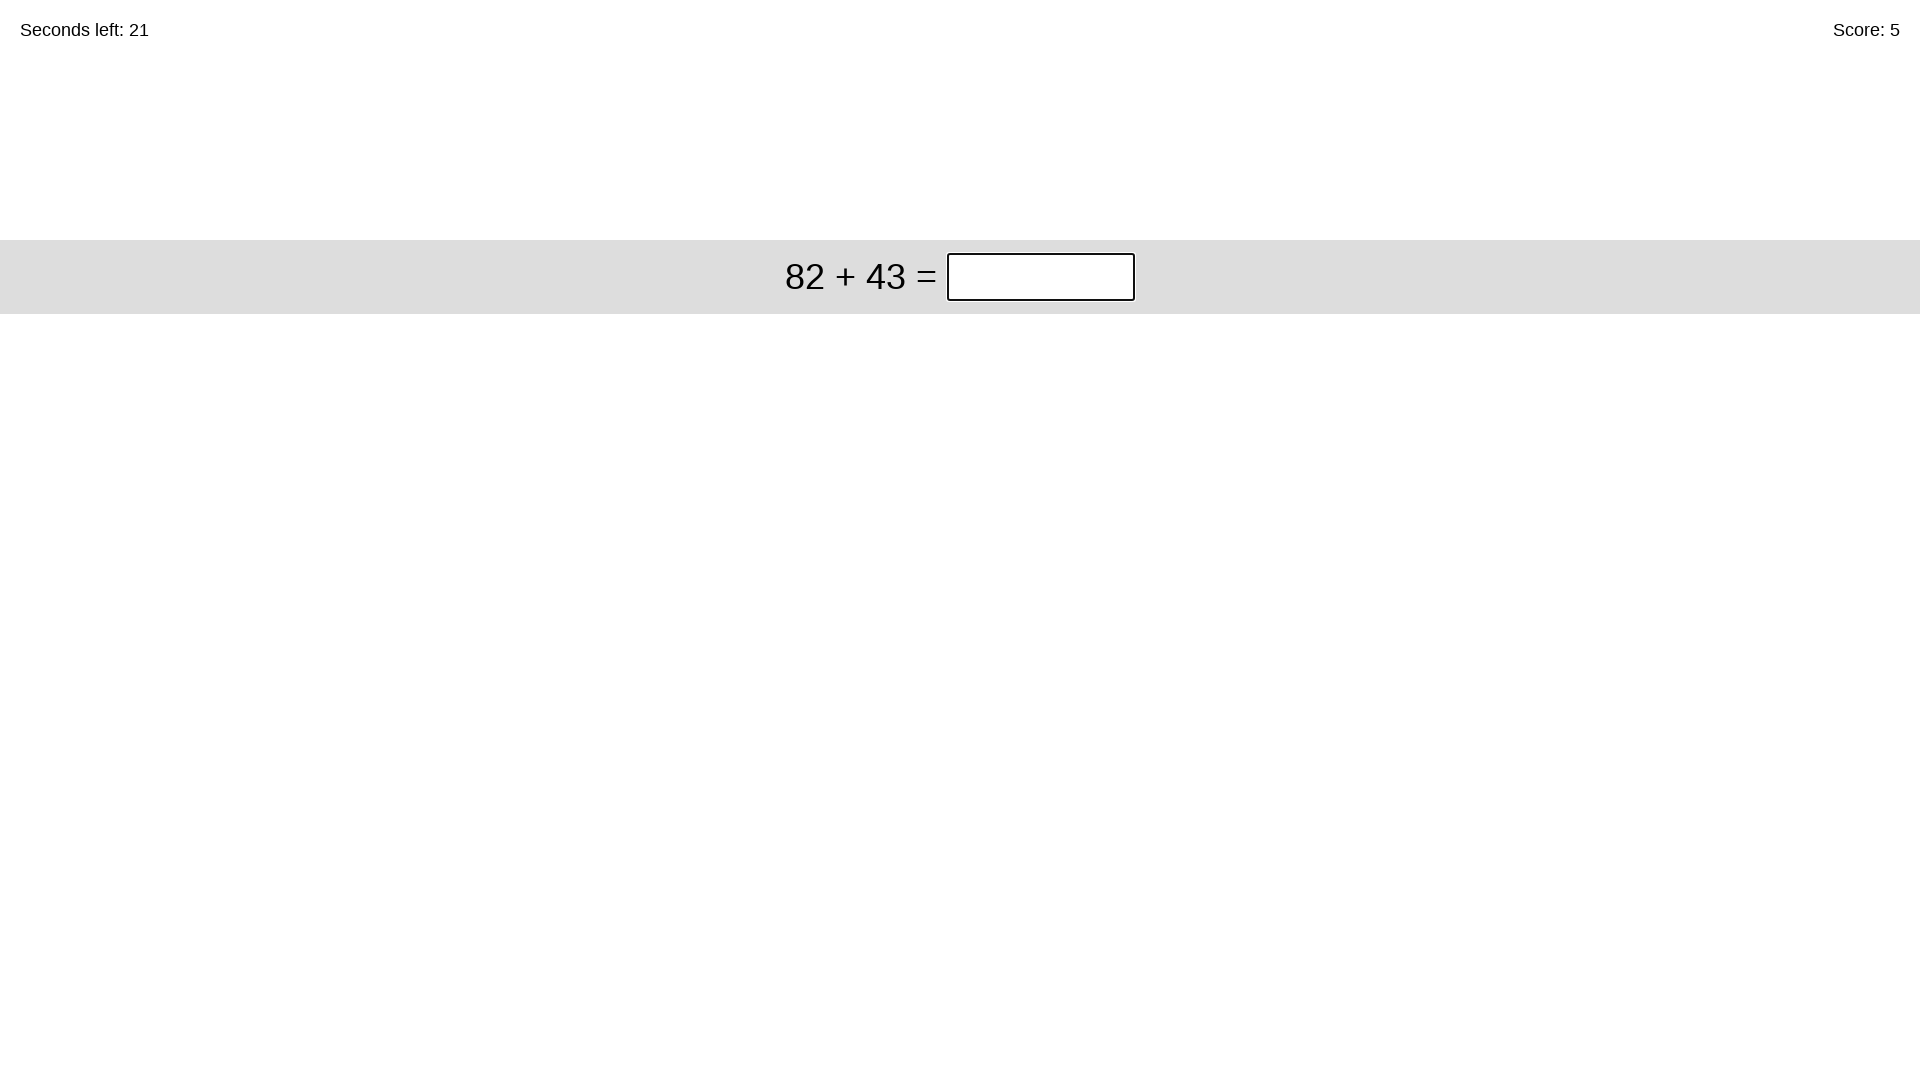

Waited 100ms for next problem to appear
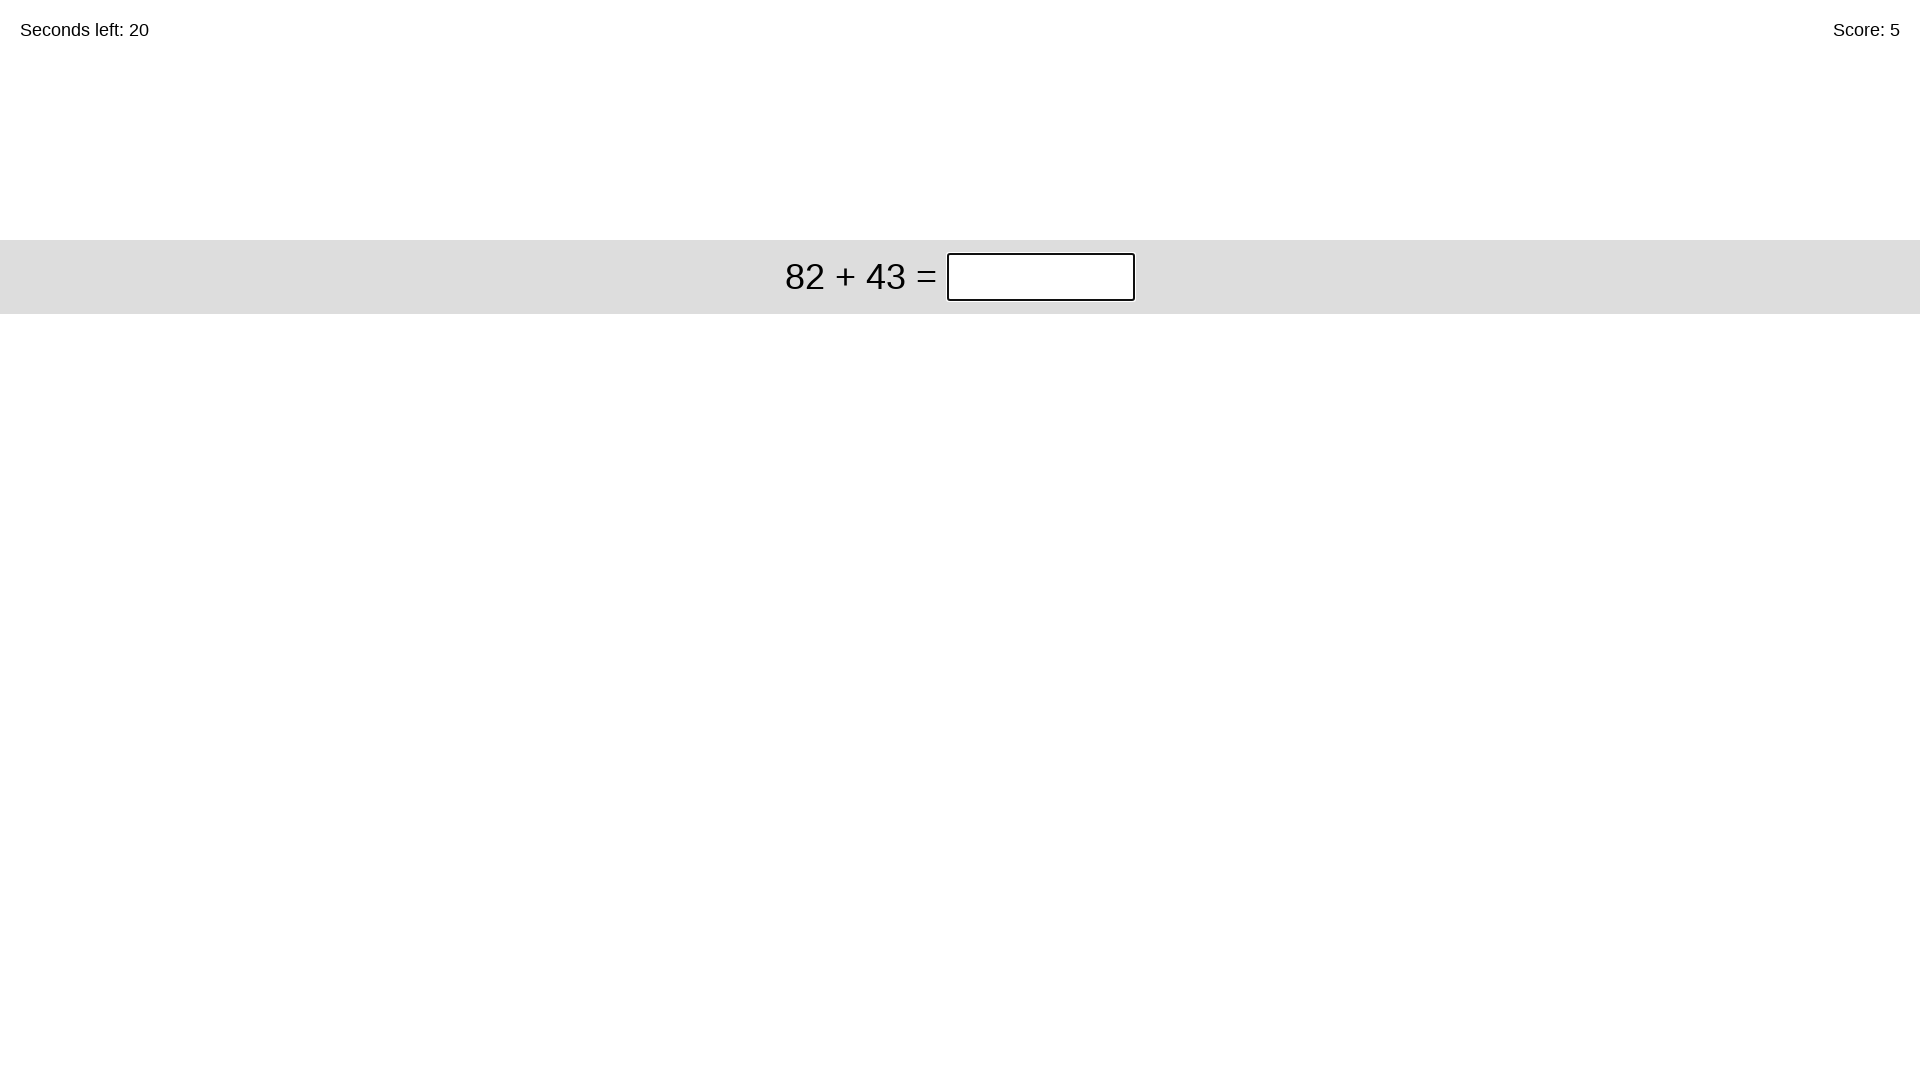

Retrieved problem text: 82 + 43
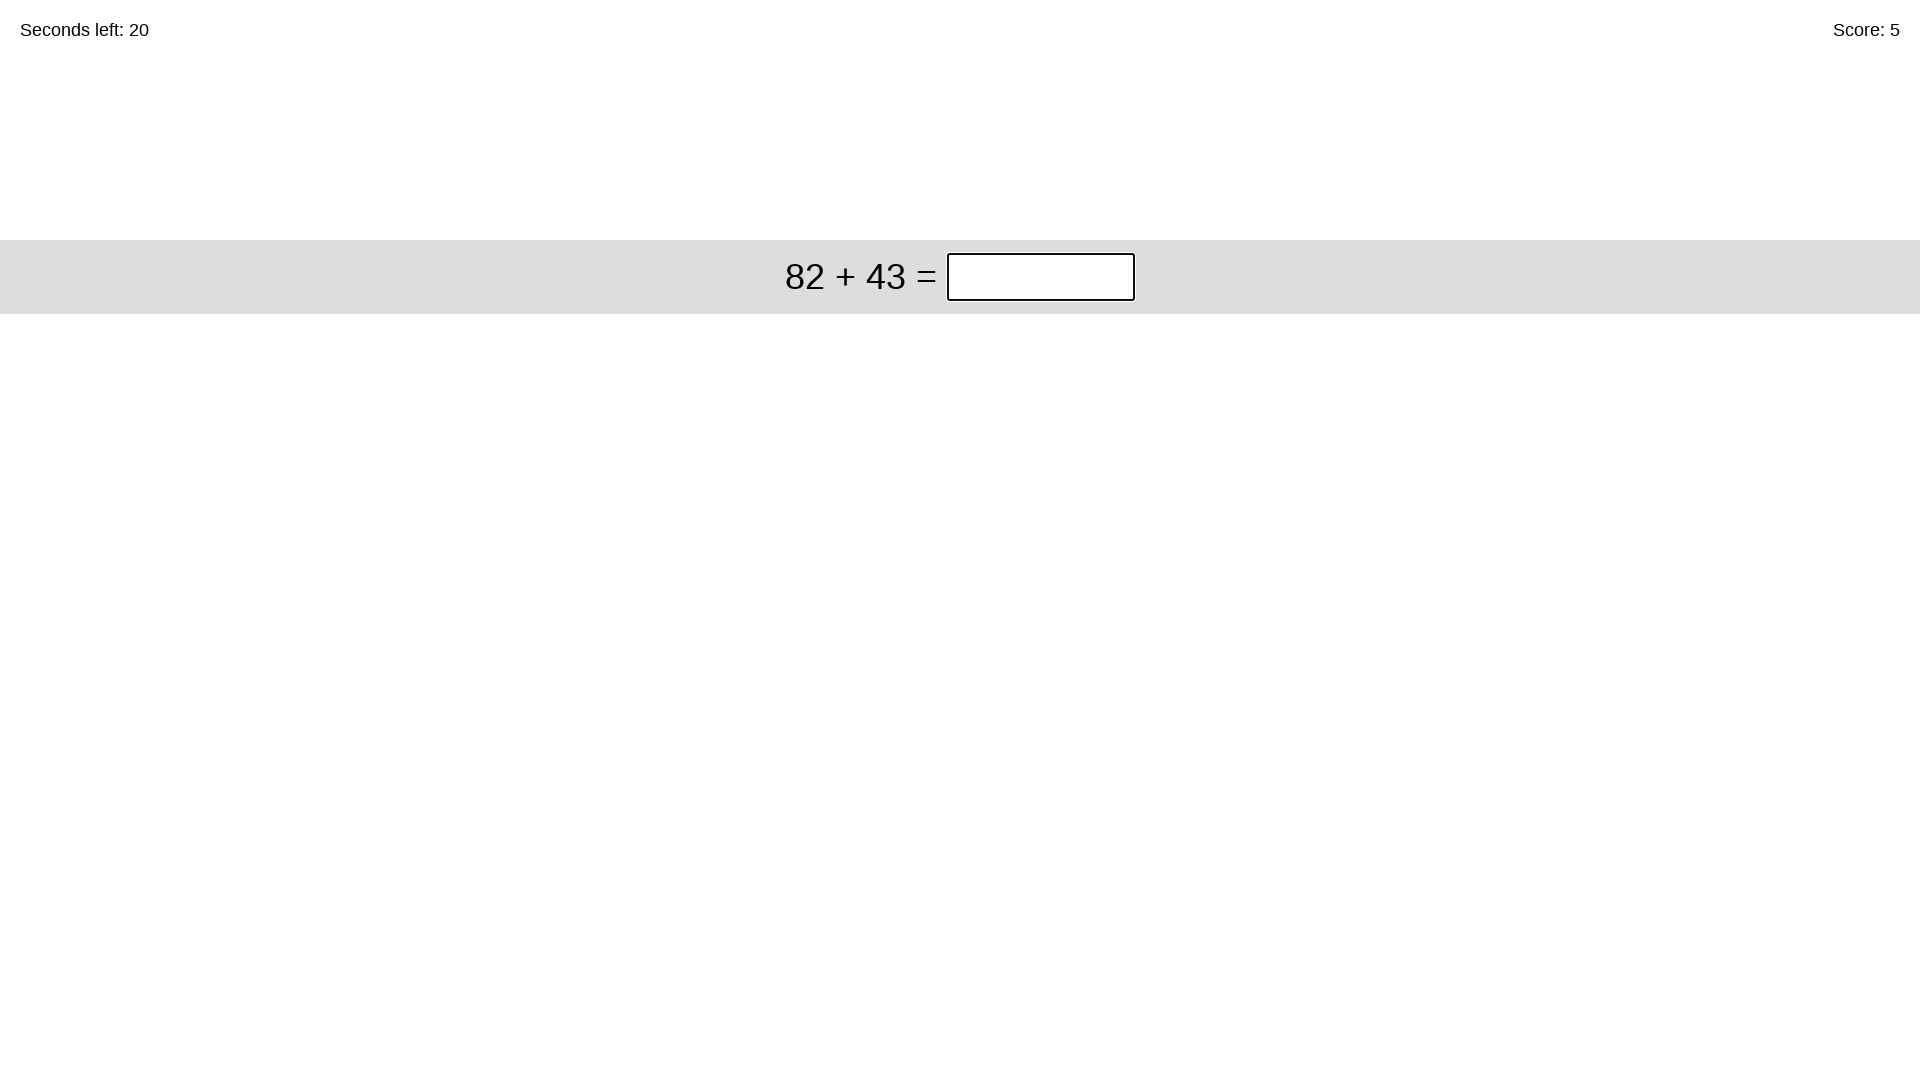

Calculated answer: 125
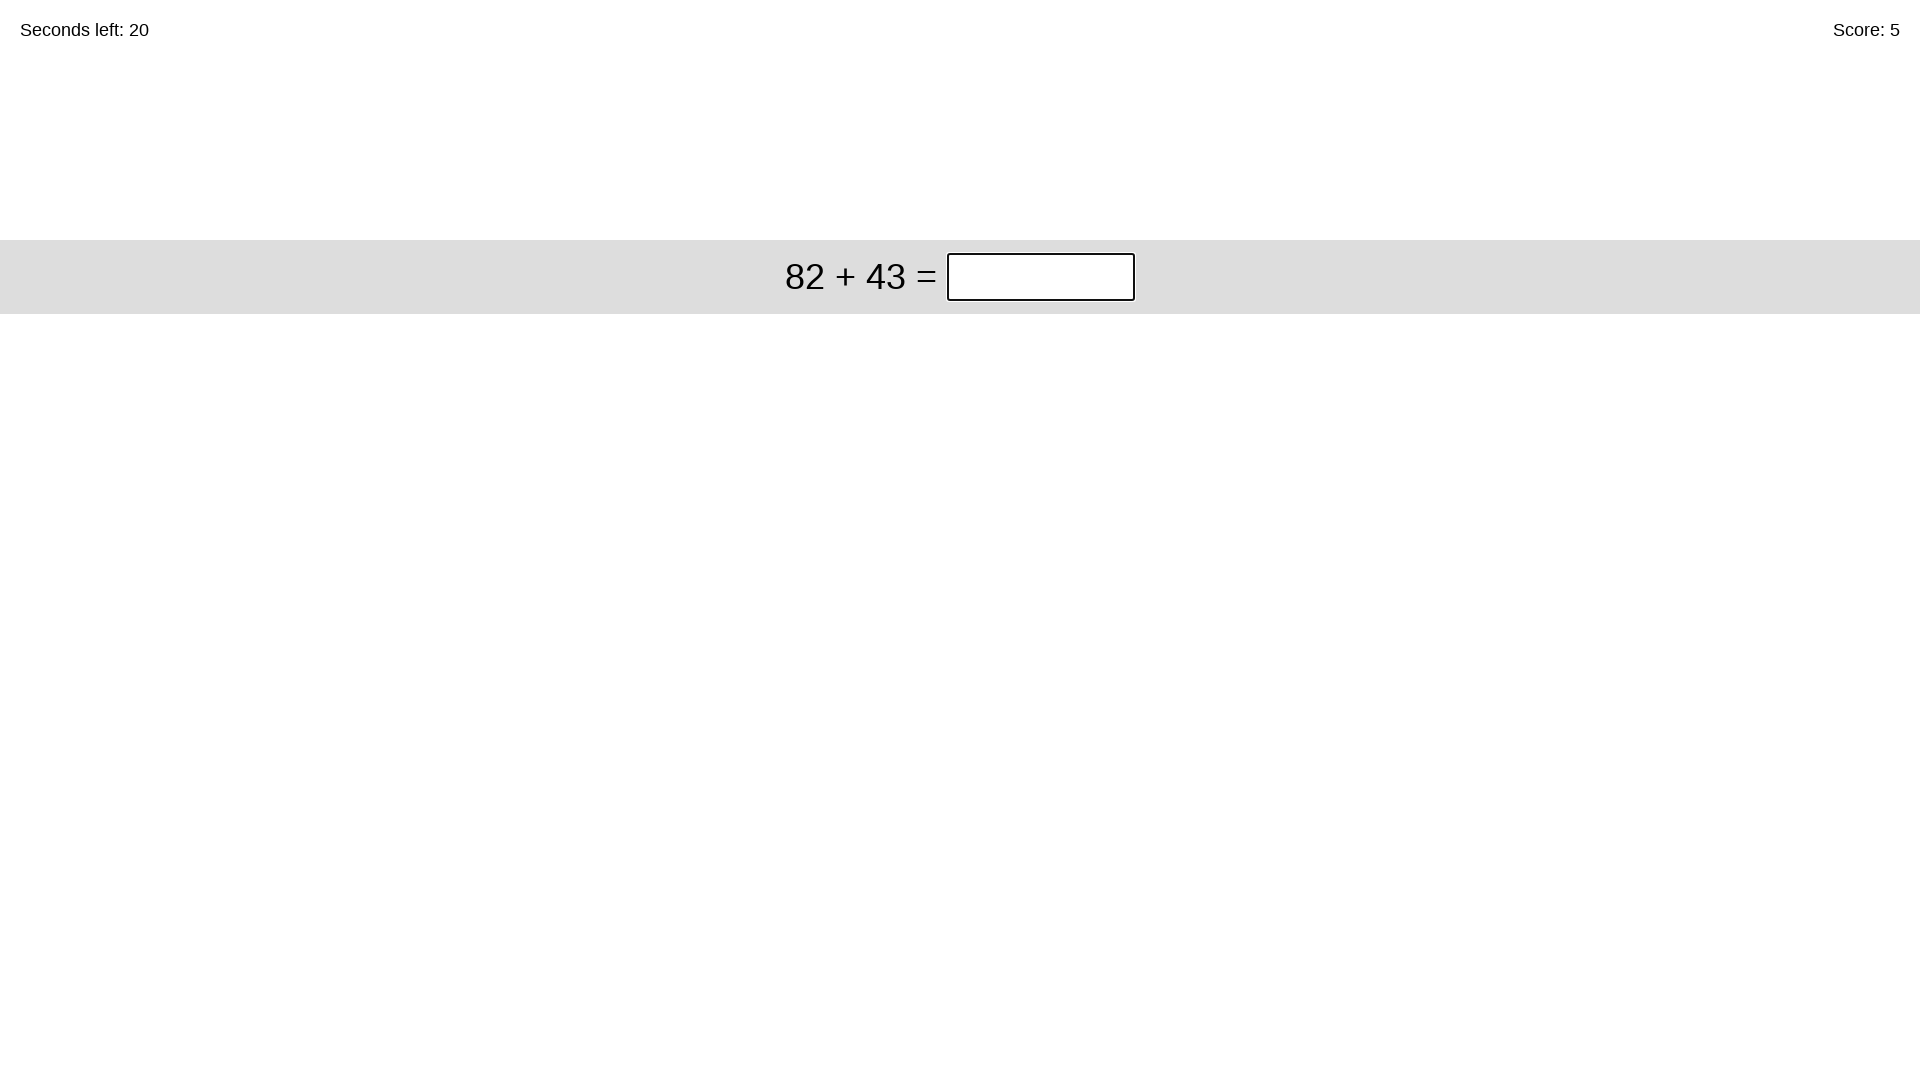

Clicked on answer field at (1041, 277) on .answer
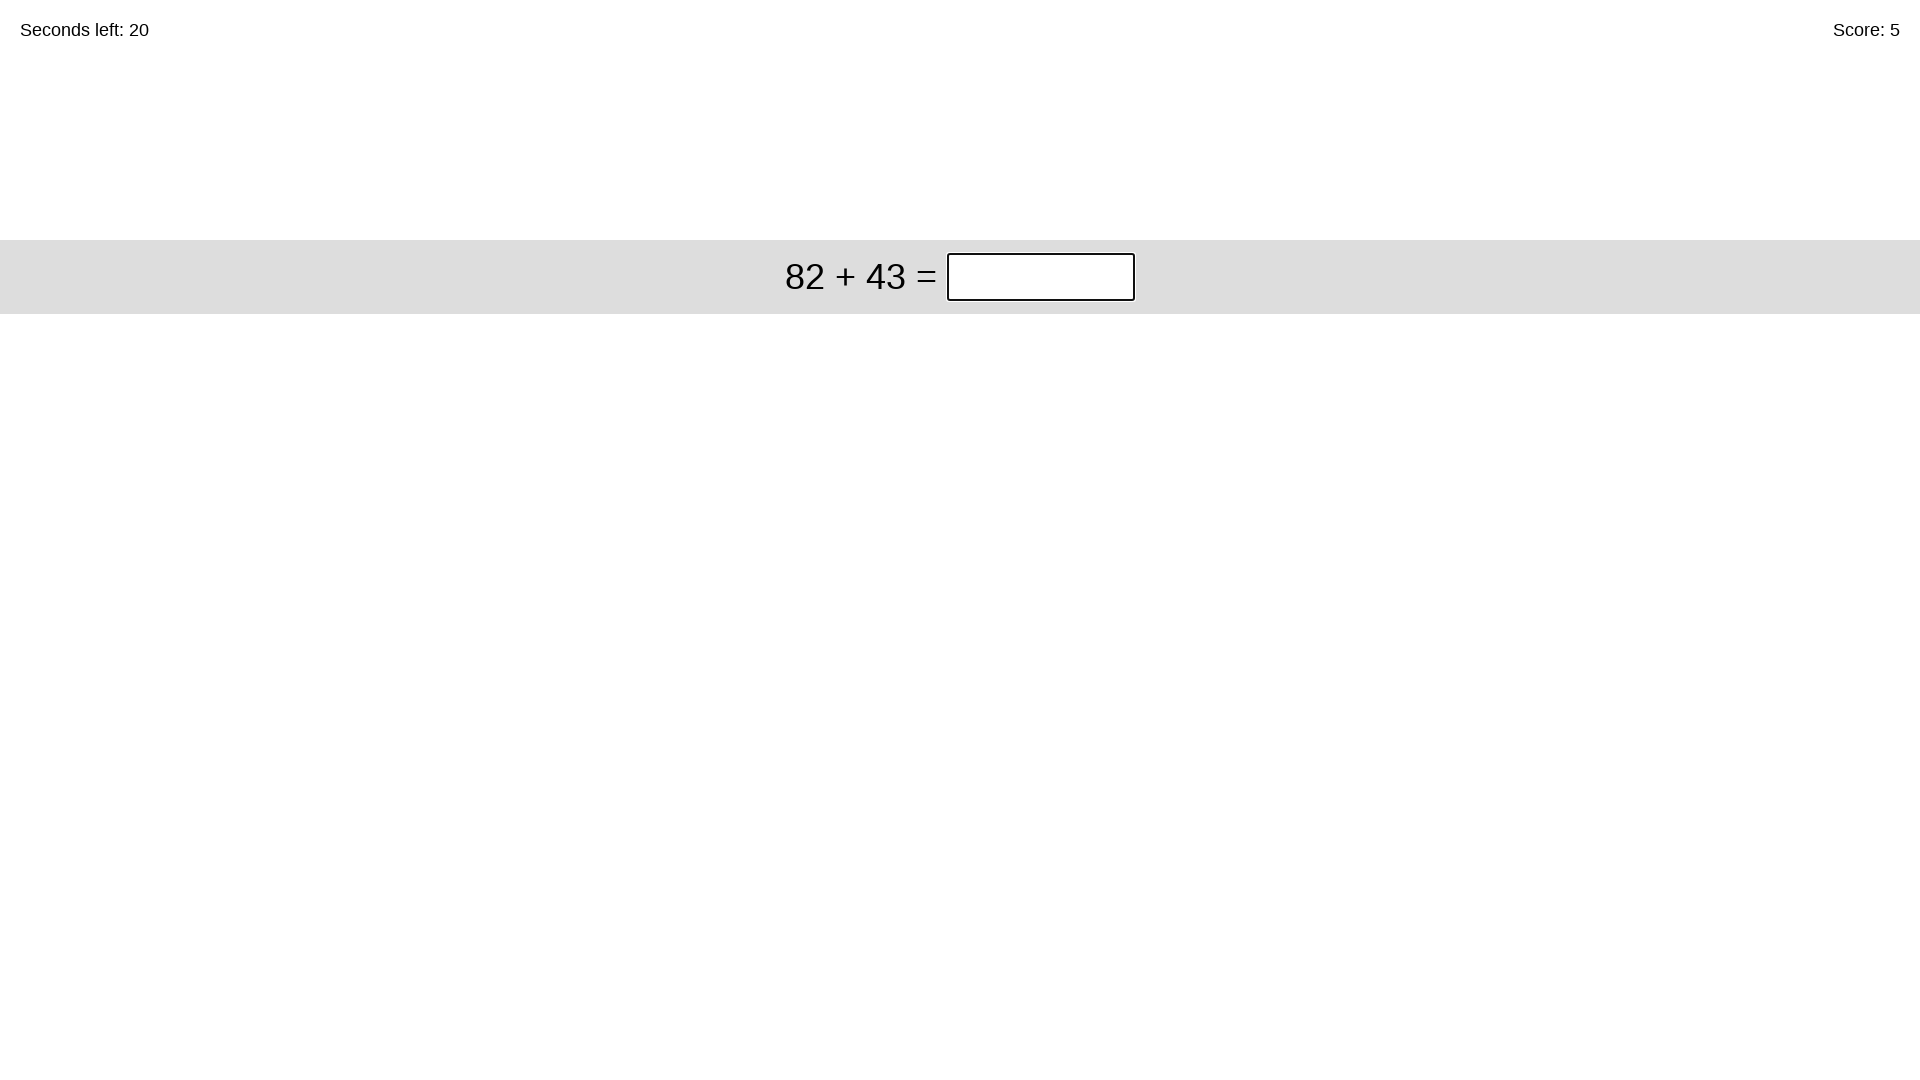

Filled answer field with: 125 on .answer
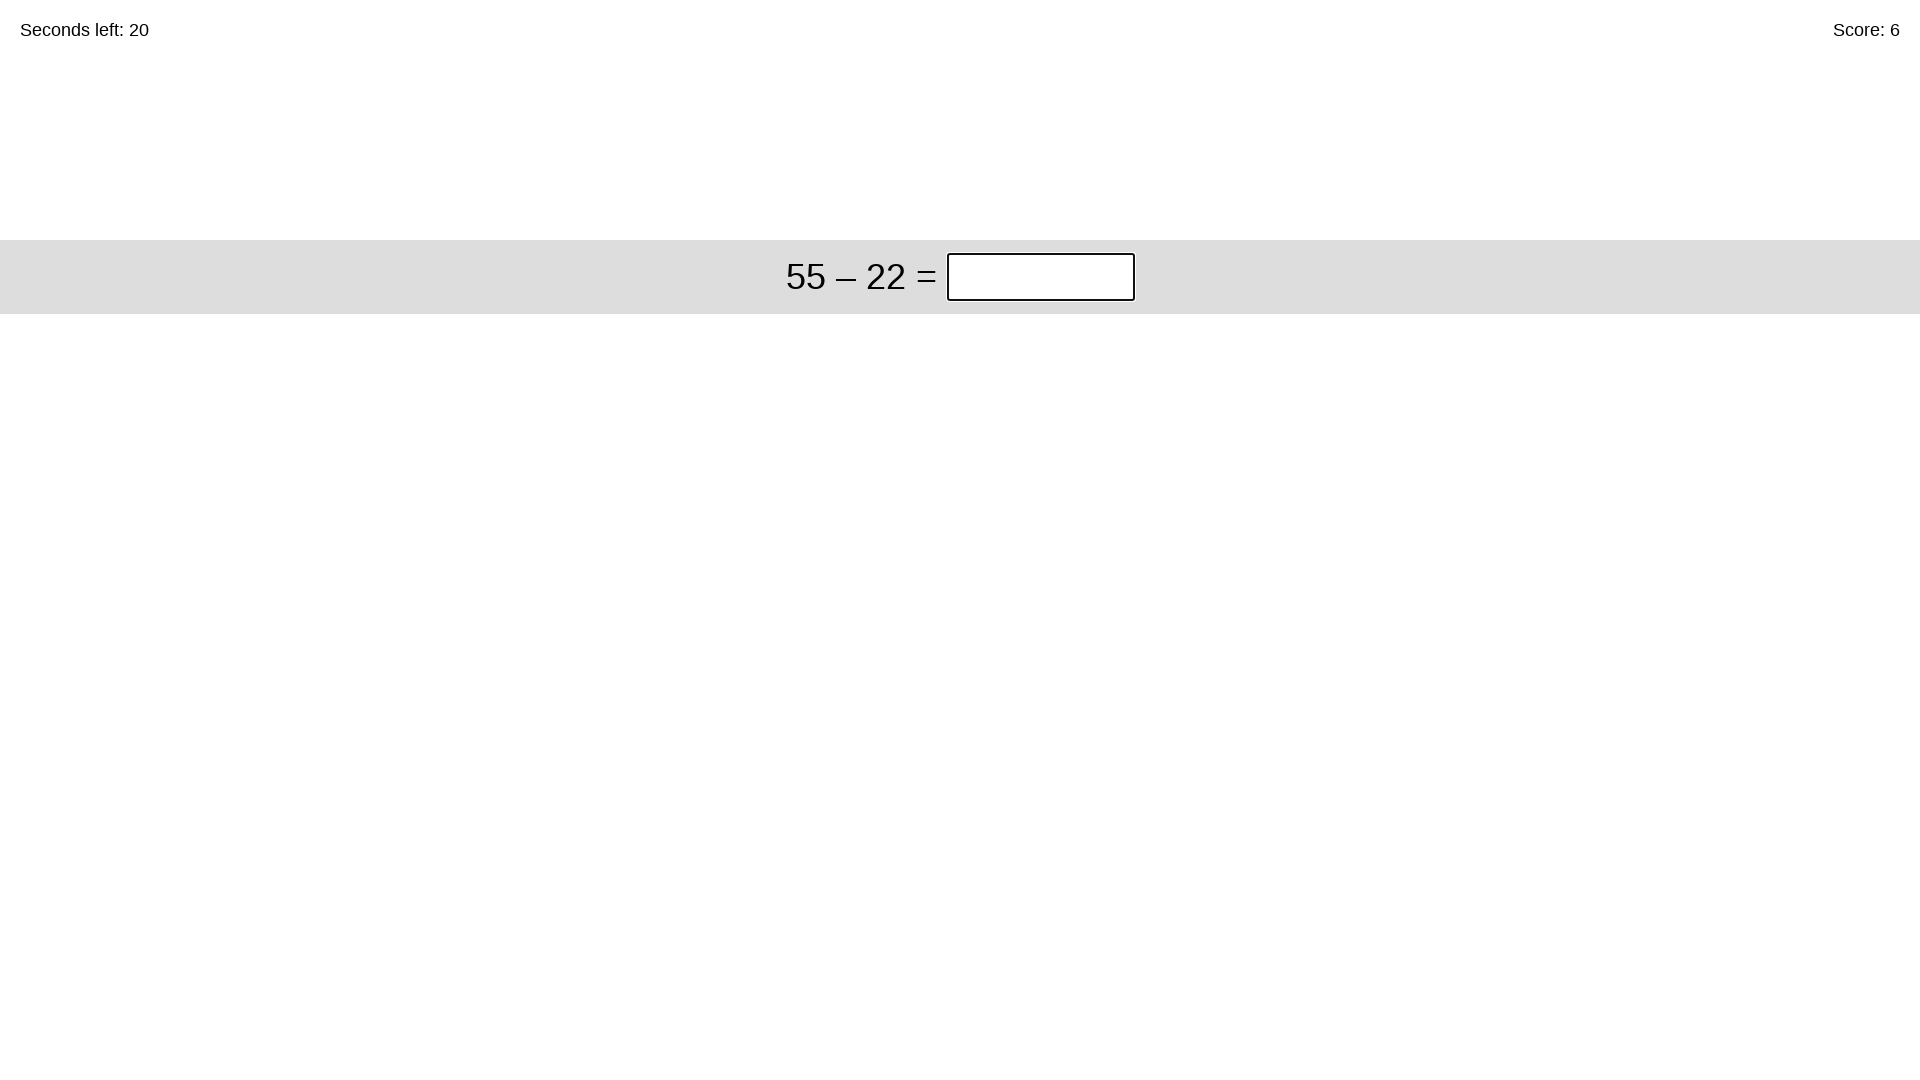

Waited 100ms for next problem to appear
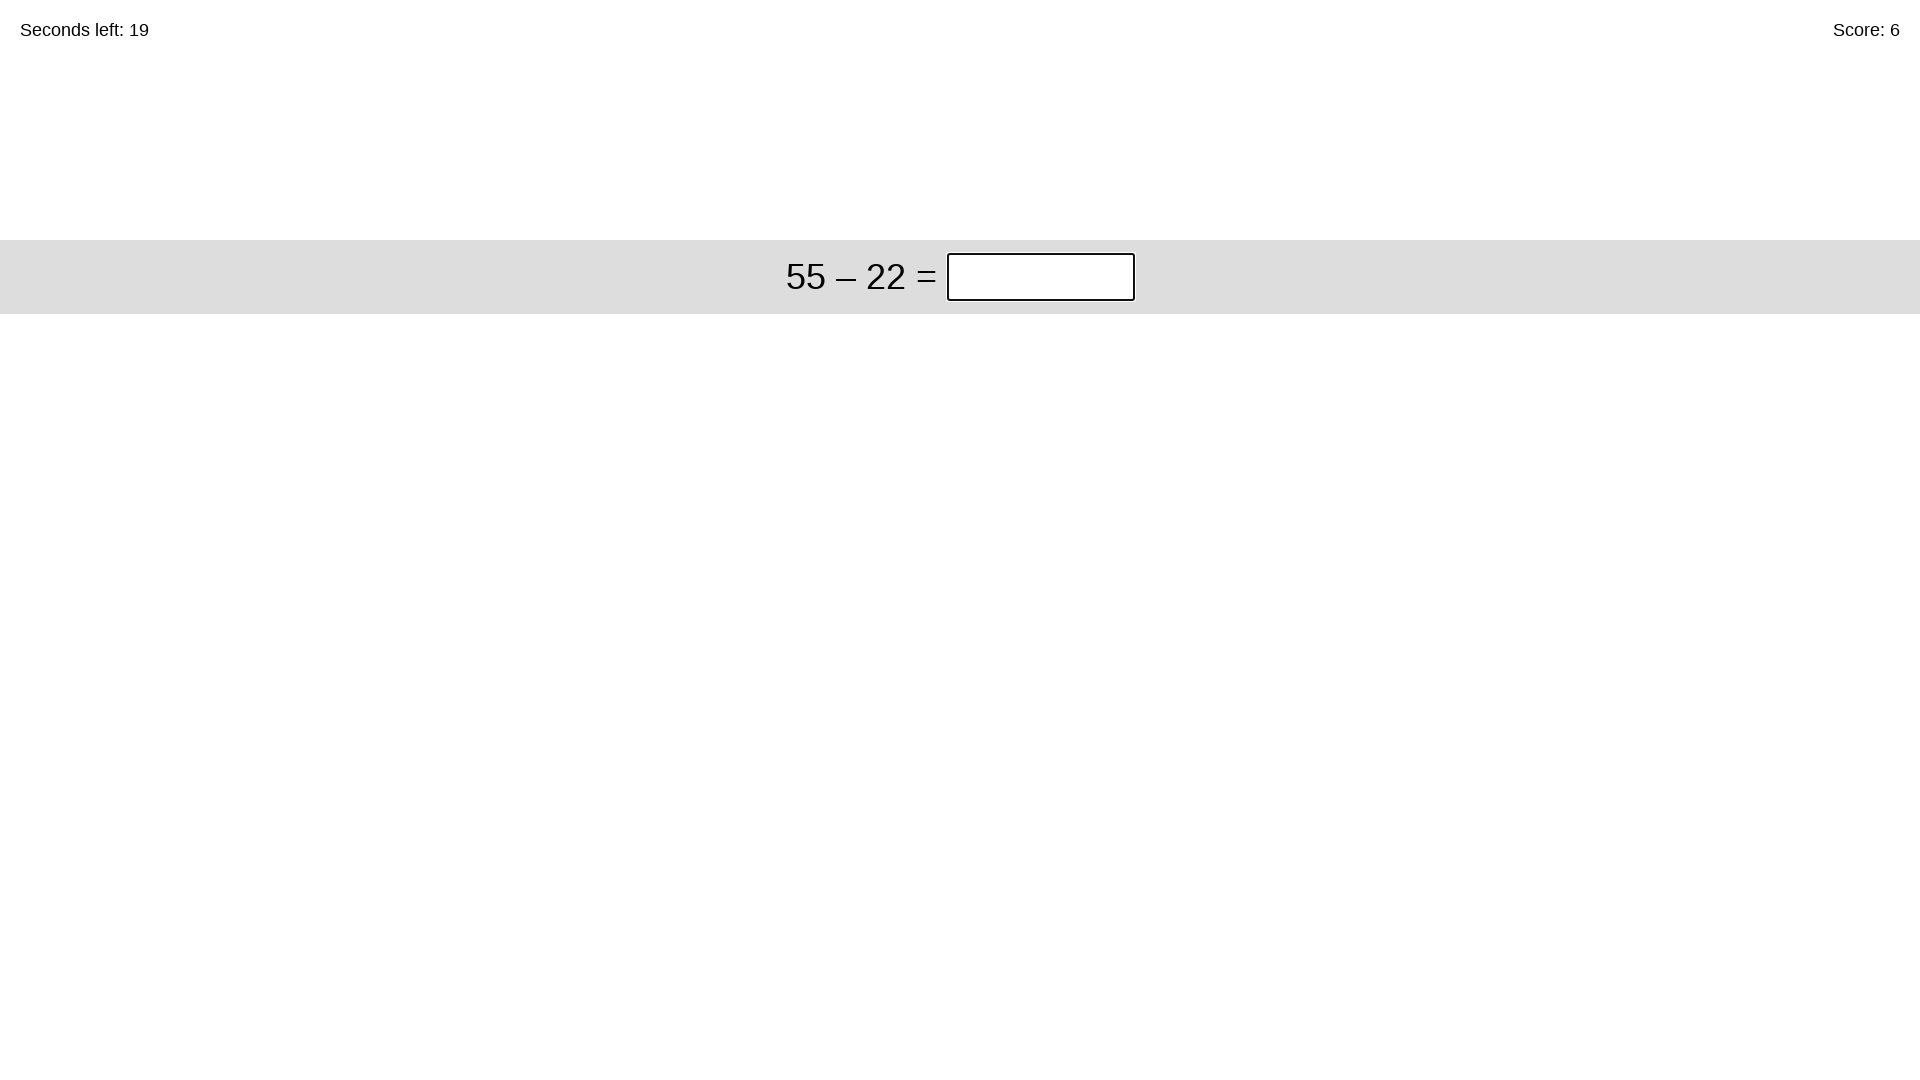

Retrieved problem text: 55 – 22
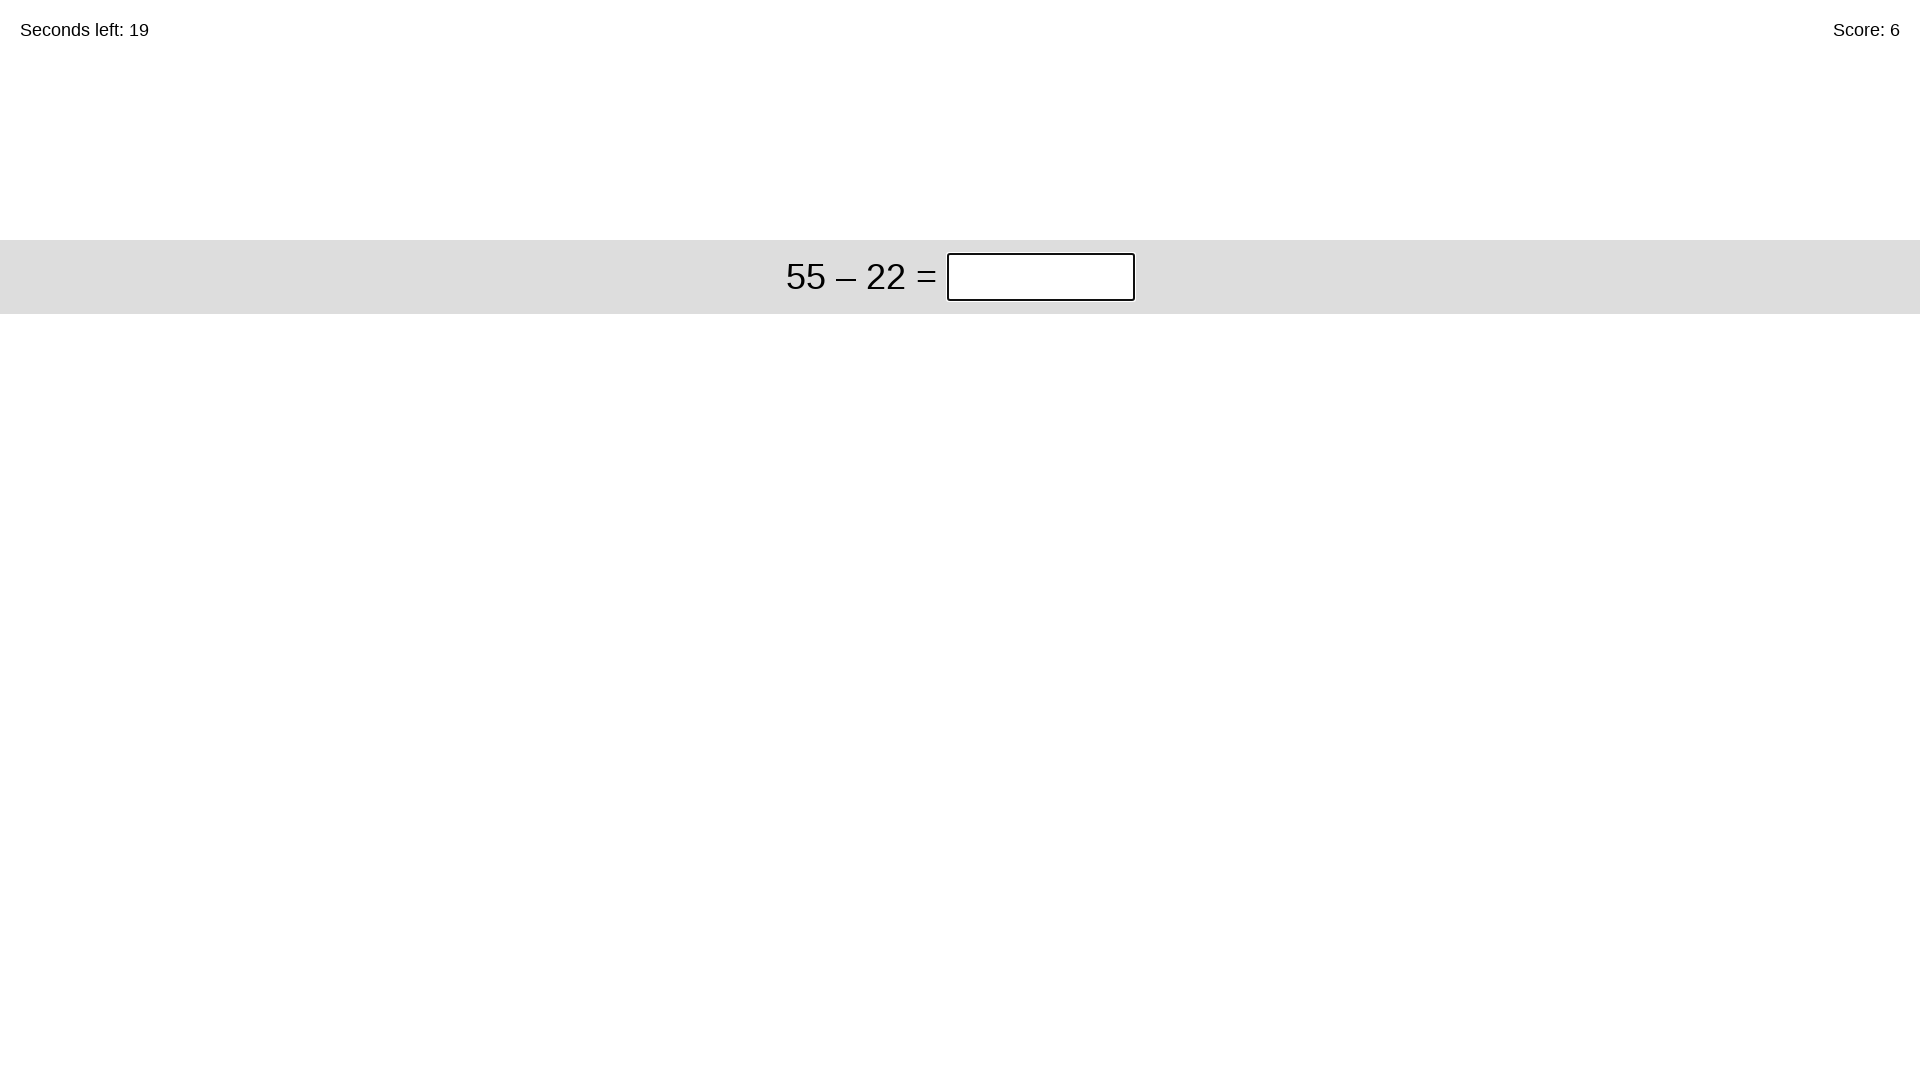

Calculated answer: 33
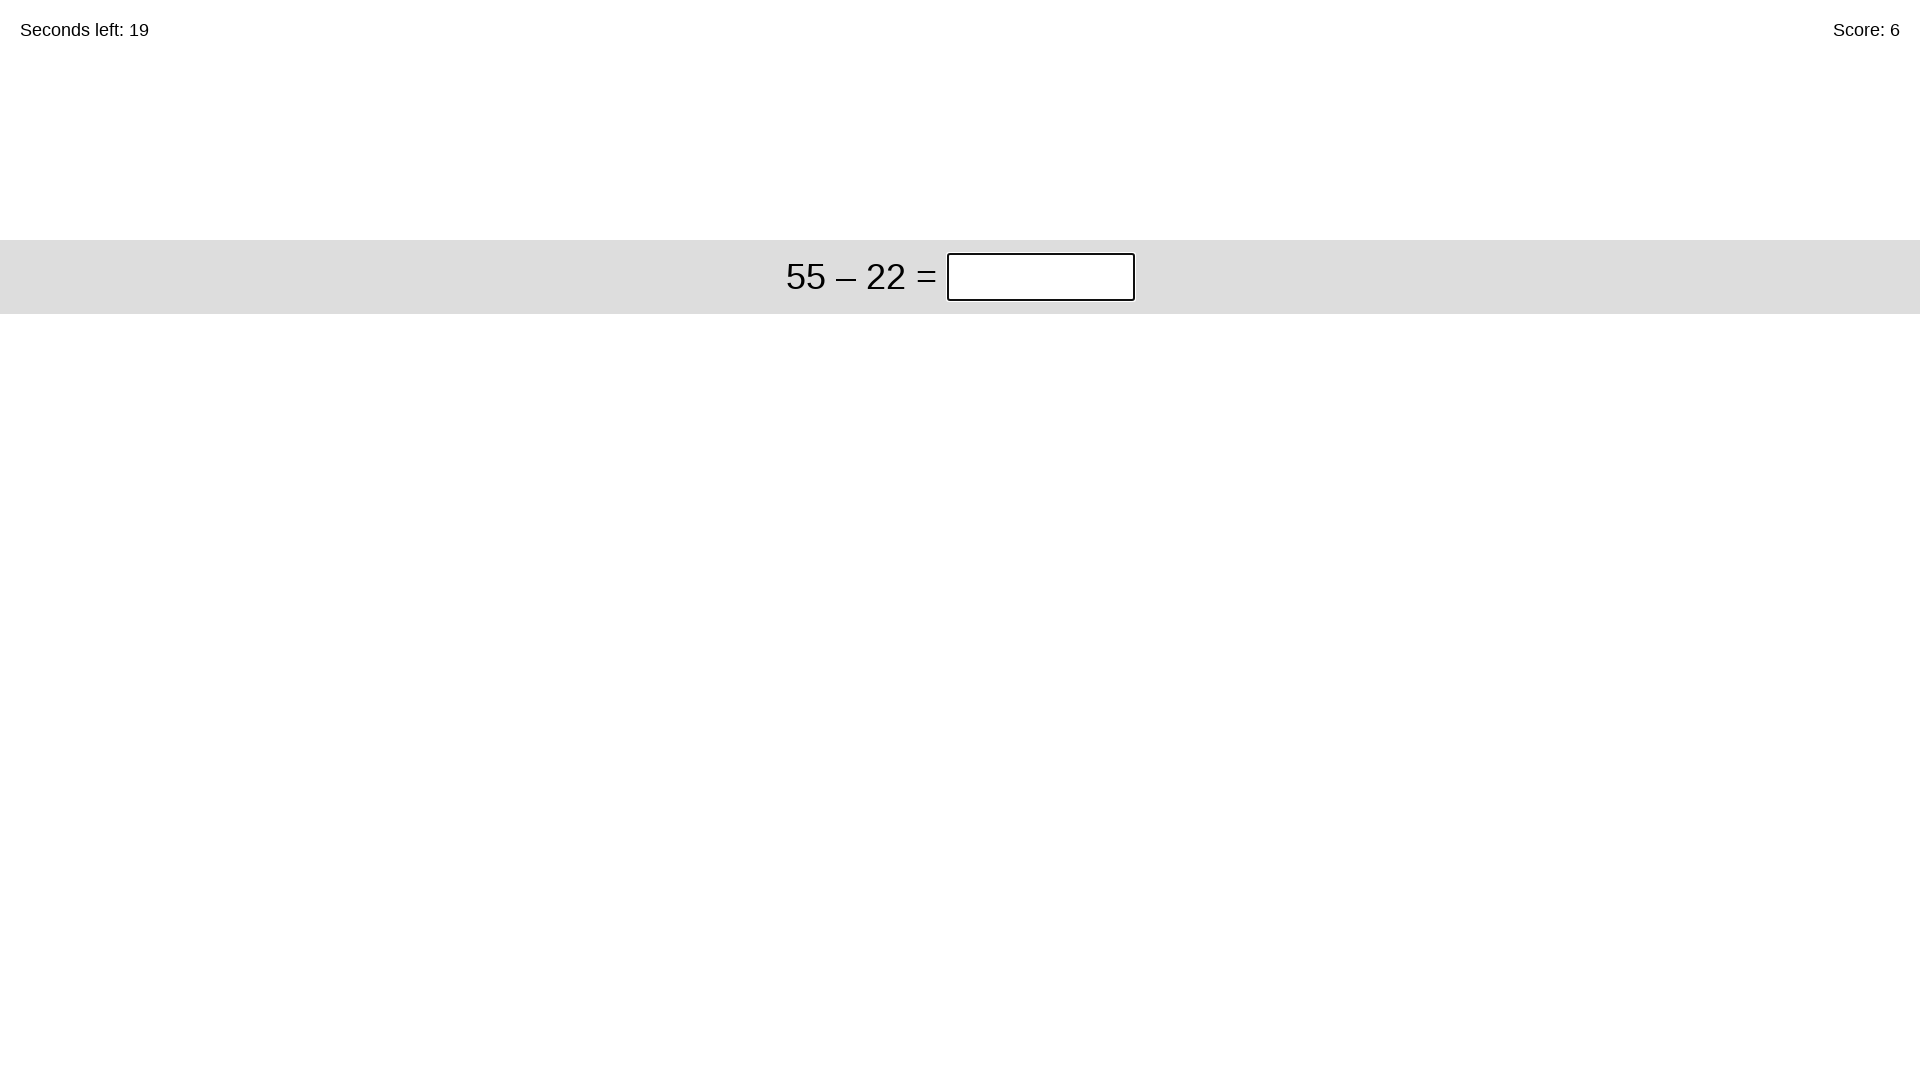

Clicked on answer field at (1040, 277) on .answer
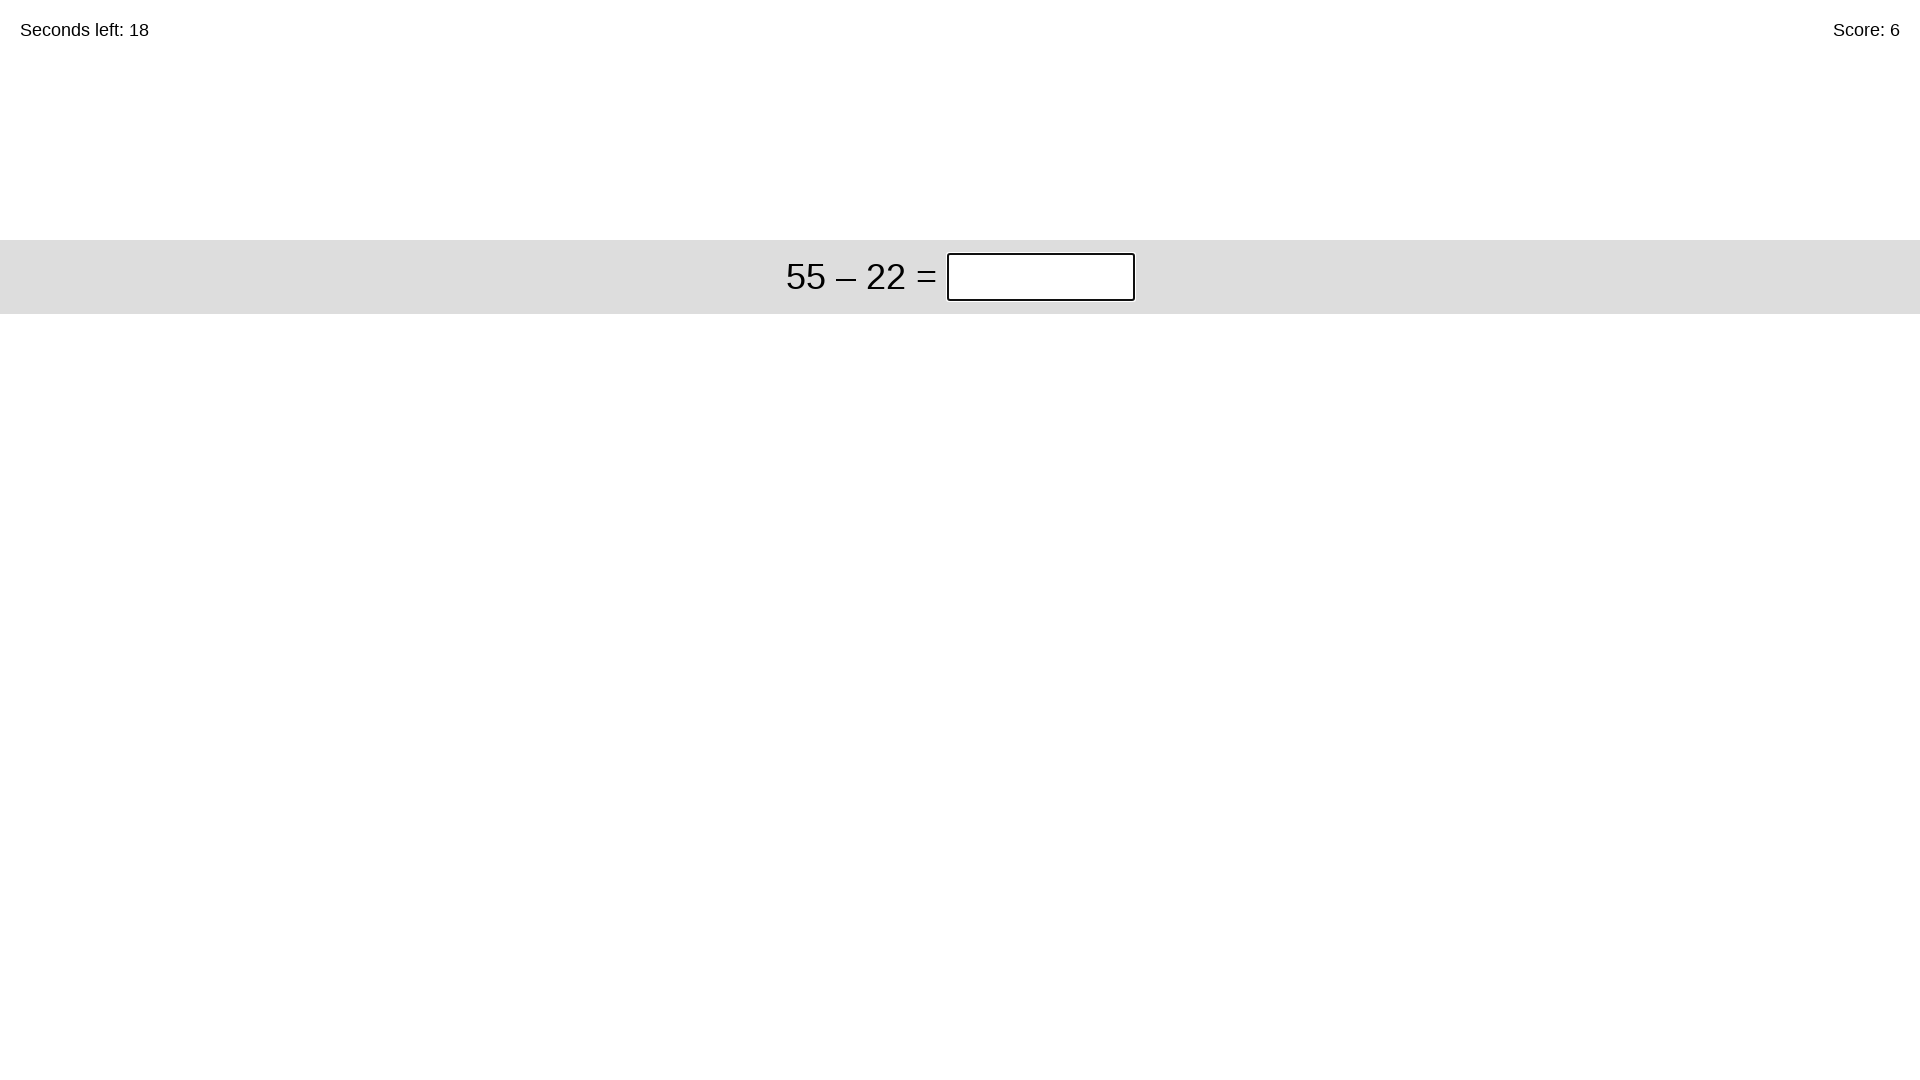

Filled answer field with: 33 on .answer
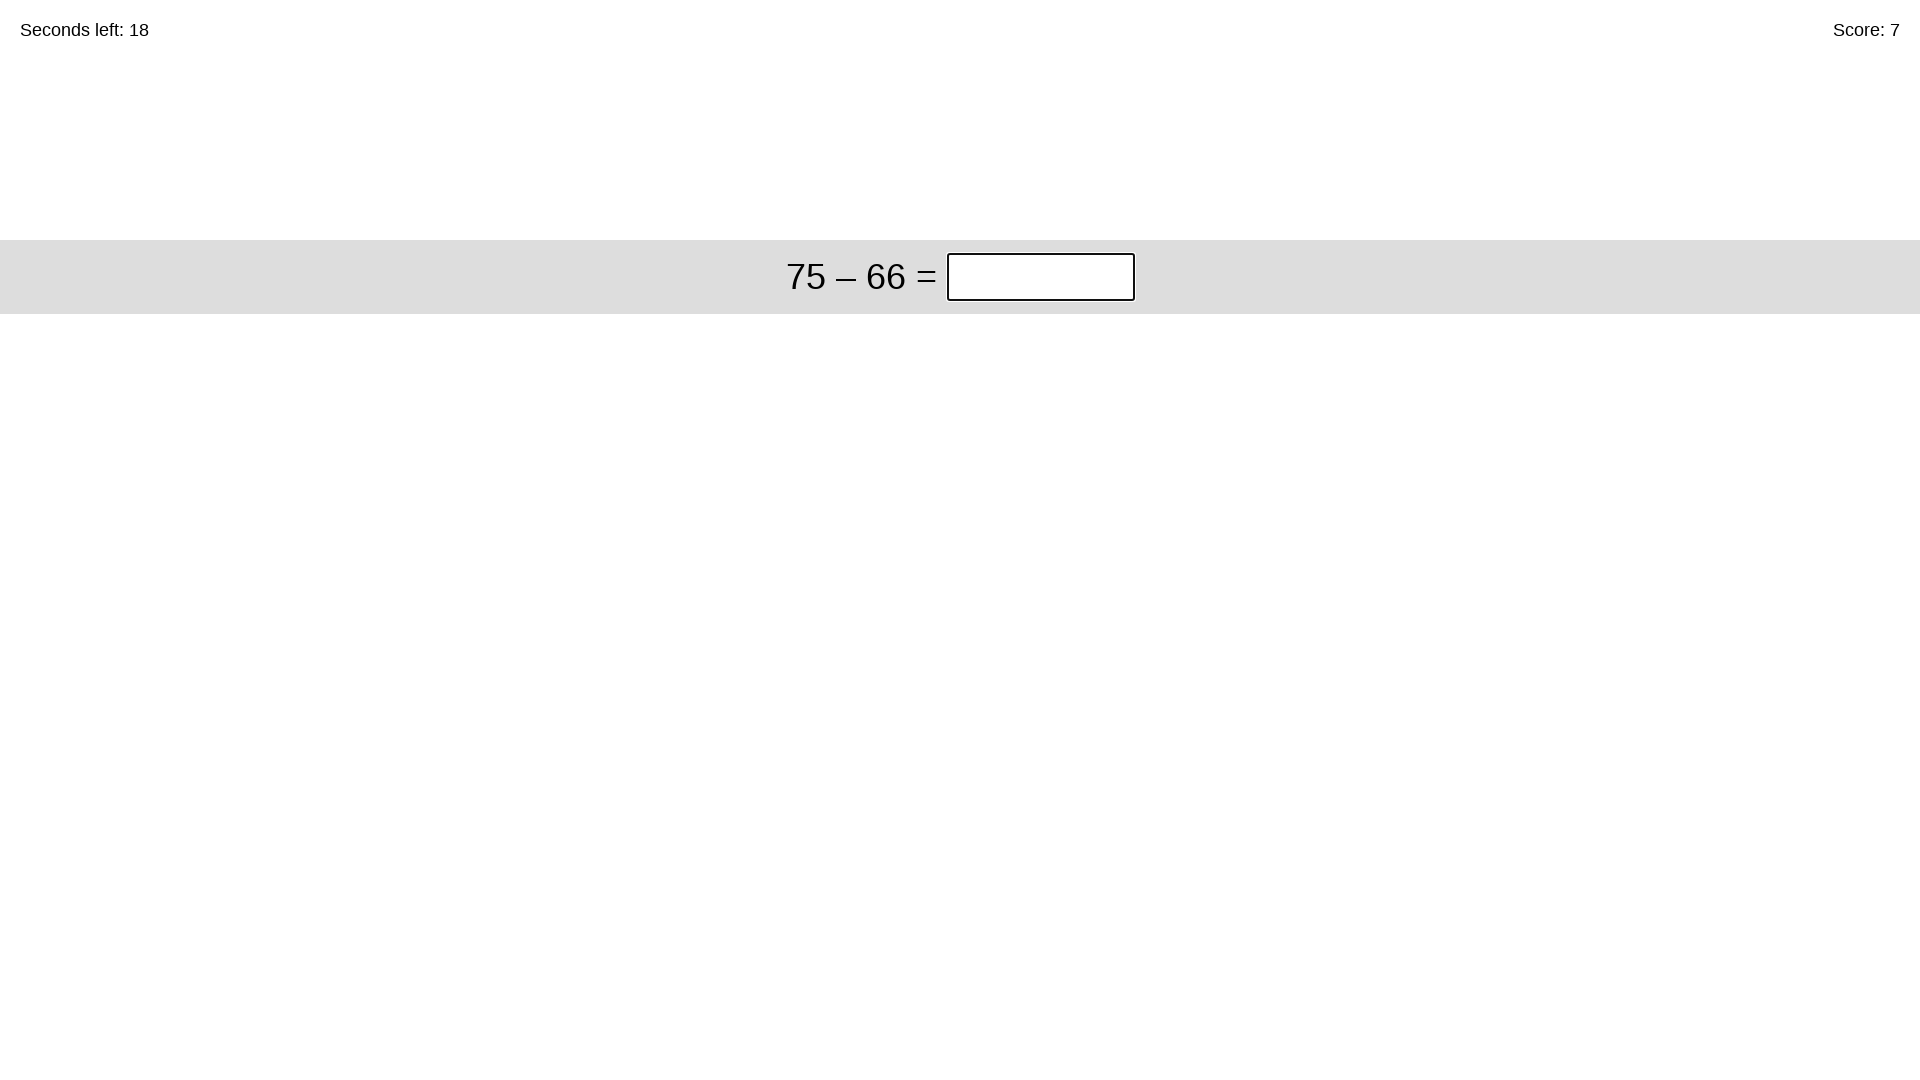

Waited 100ms for next problem to appear
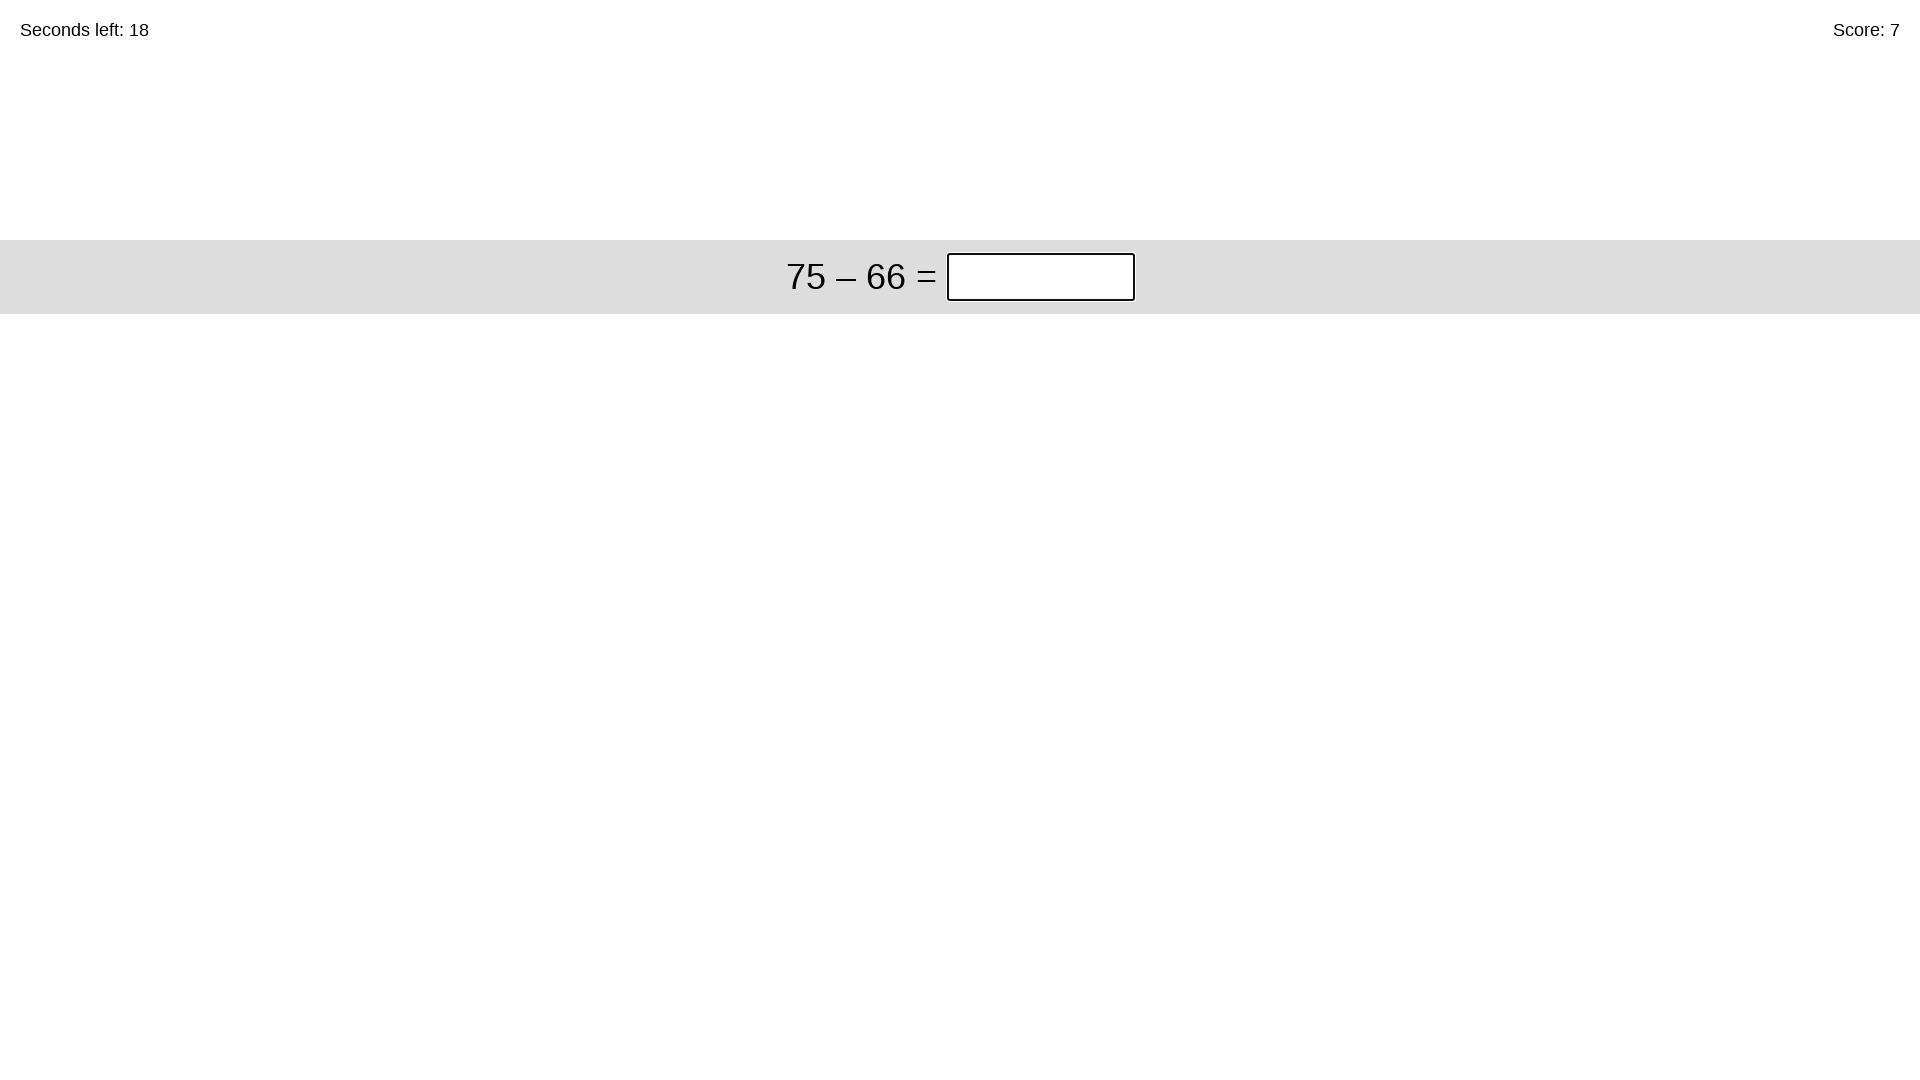

Retrieved problem text: 75 – 66
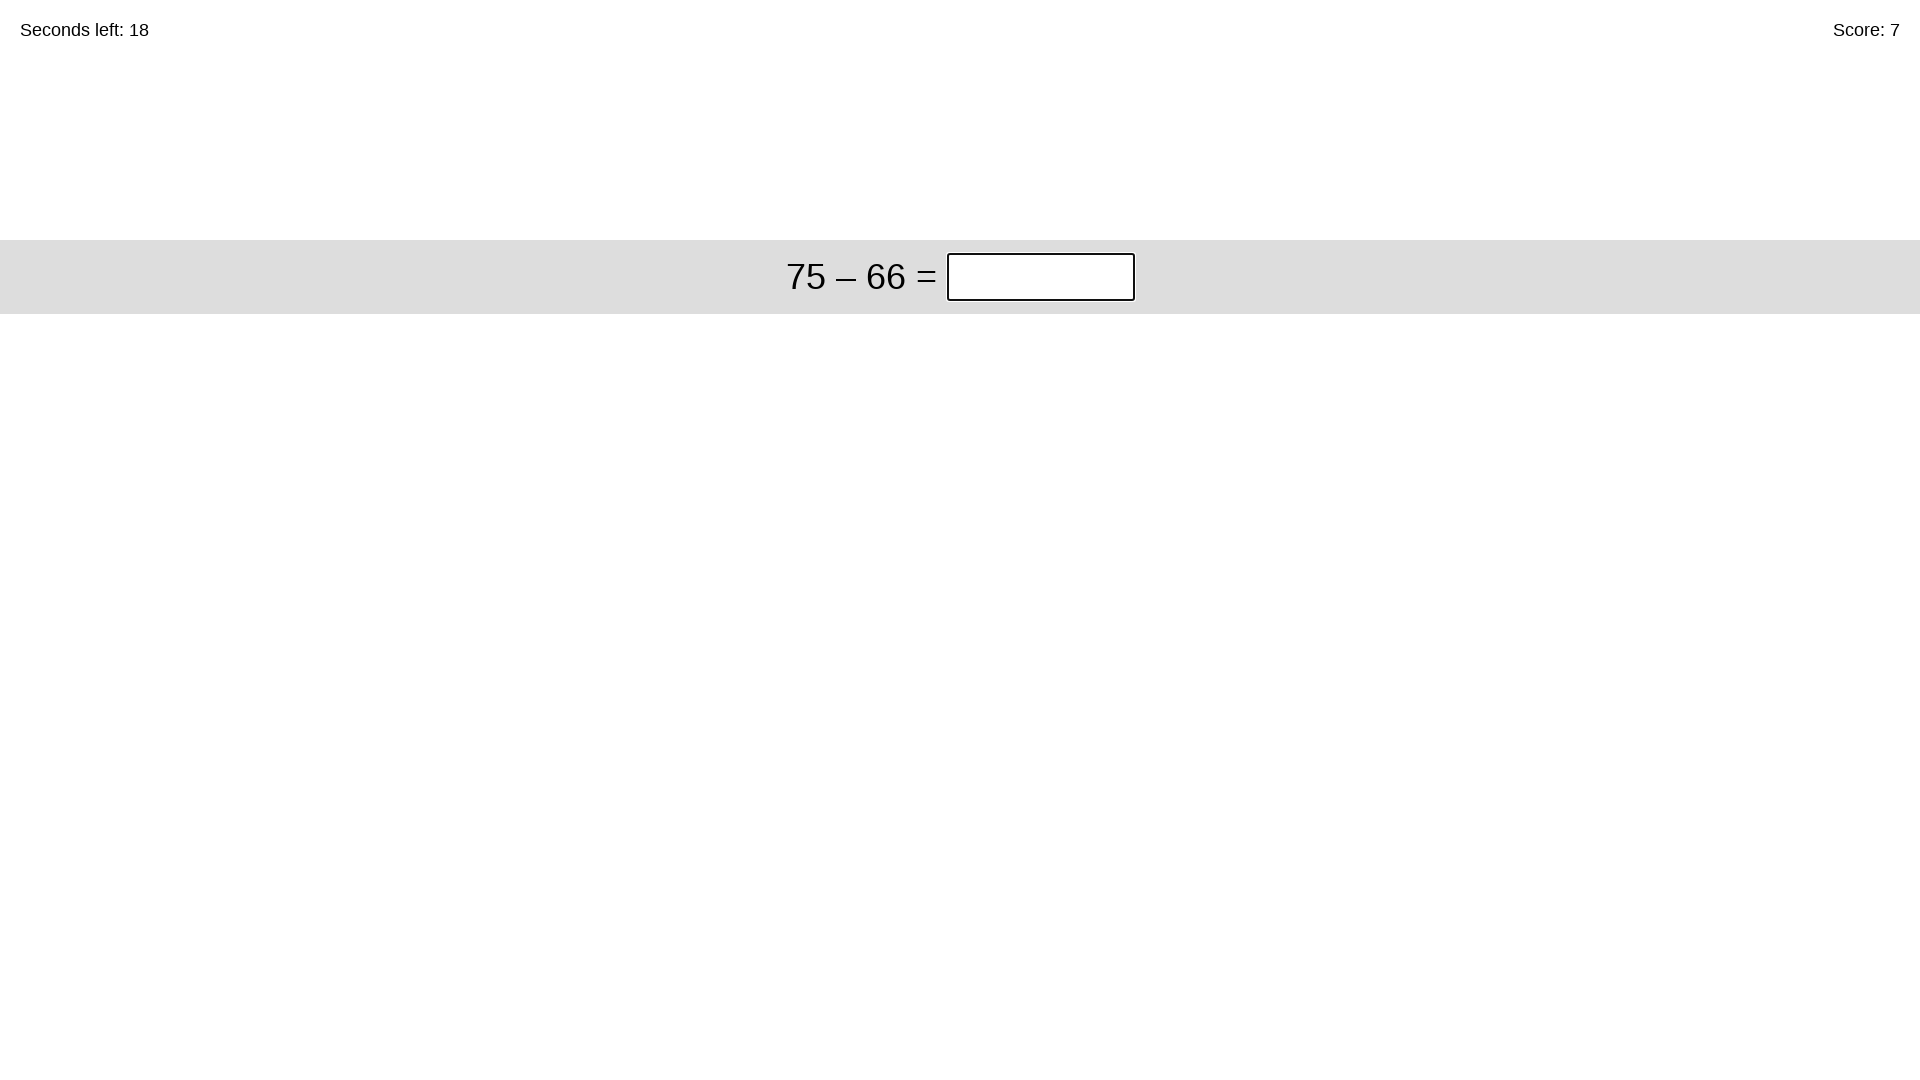

Calculated answer: 9
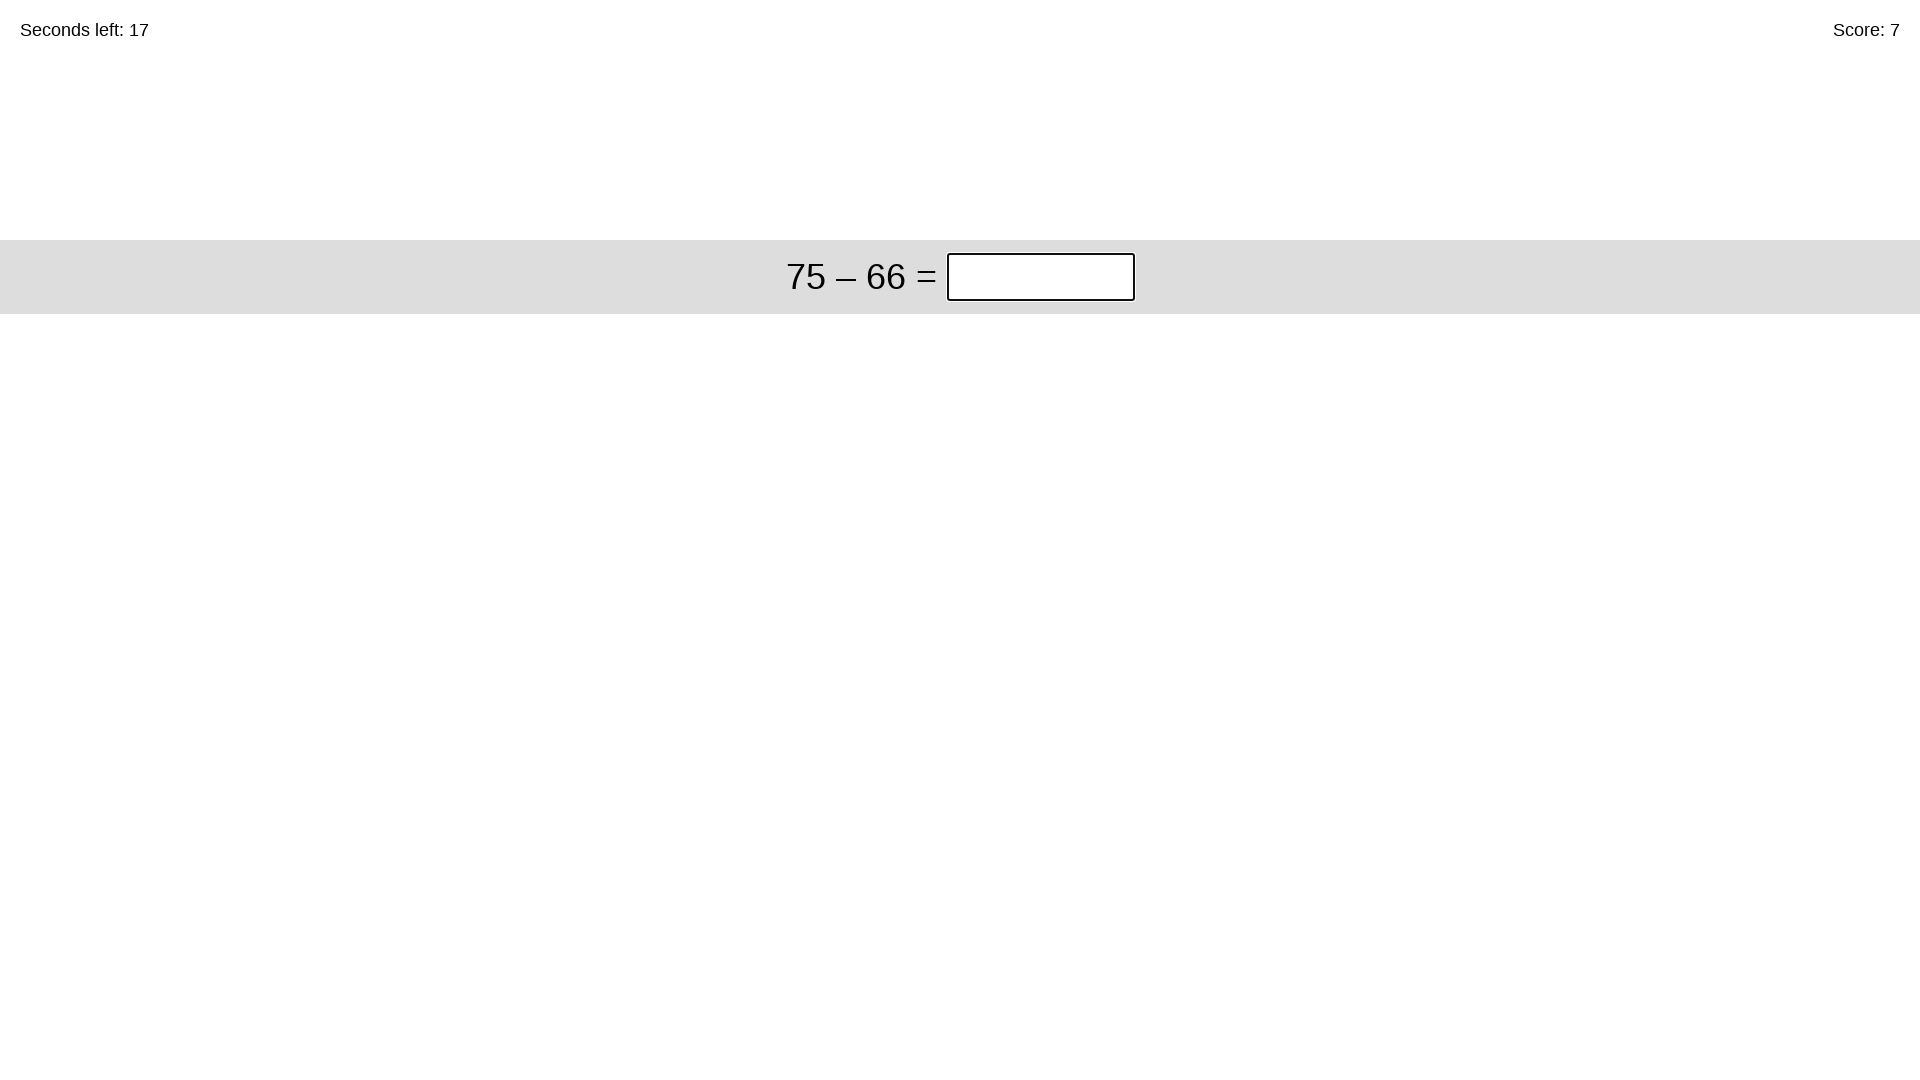

Clicked on answer field at (1040, 277) on .answer
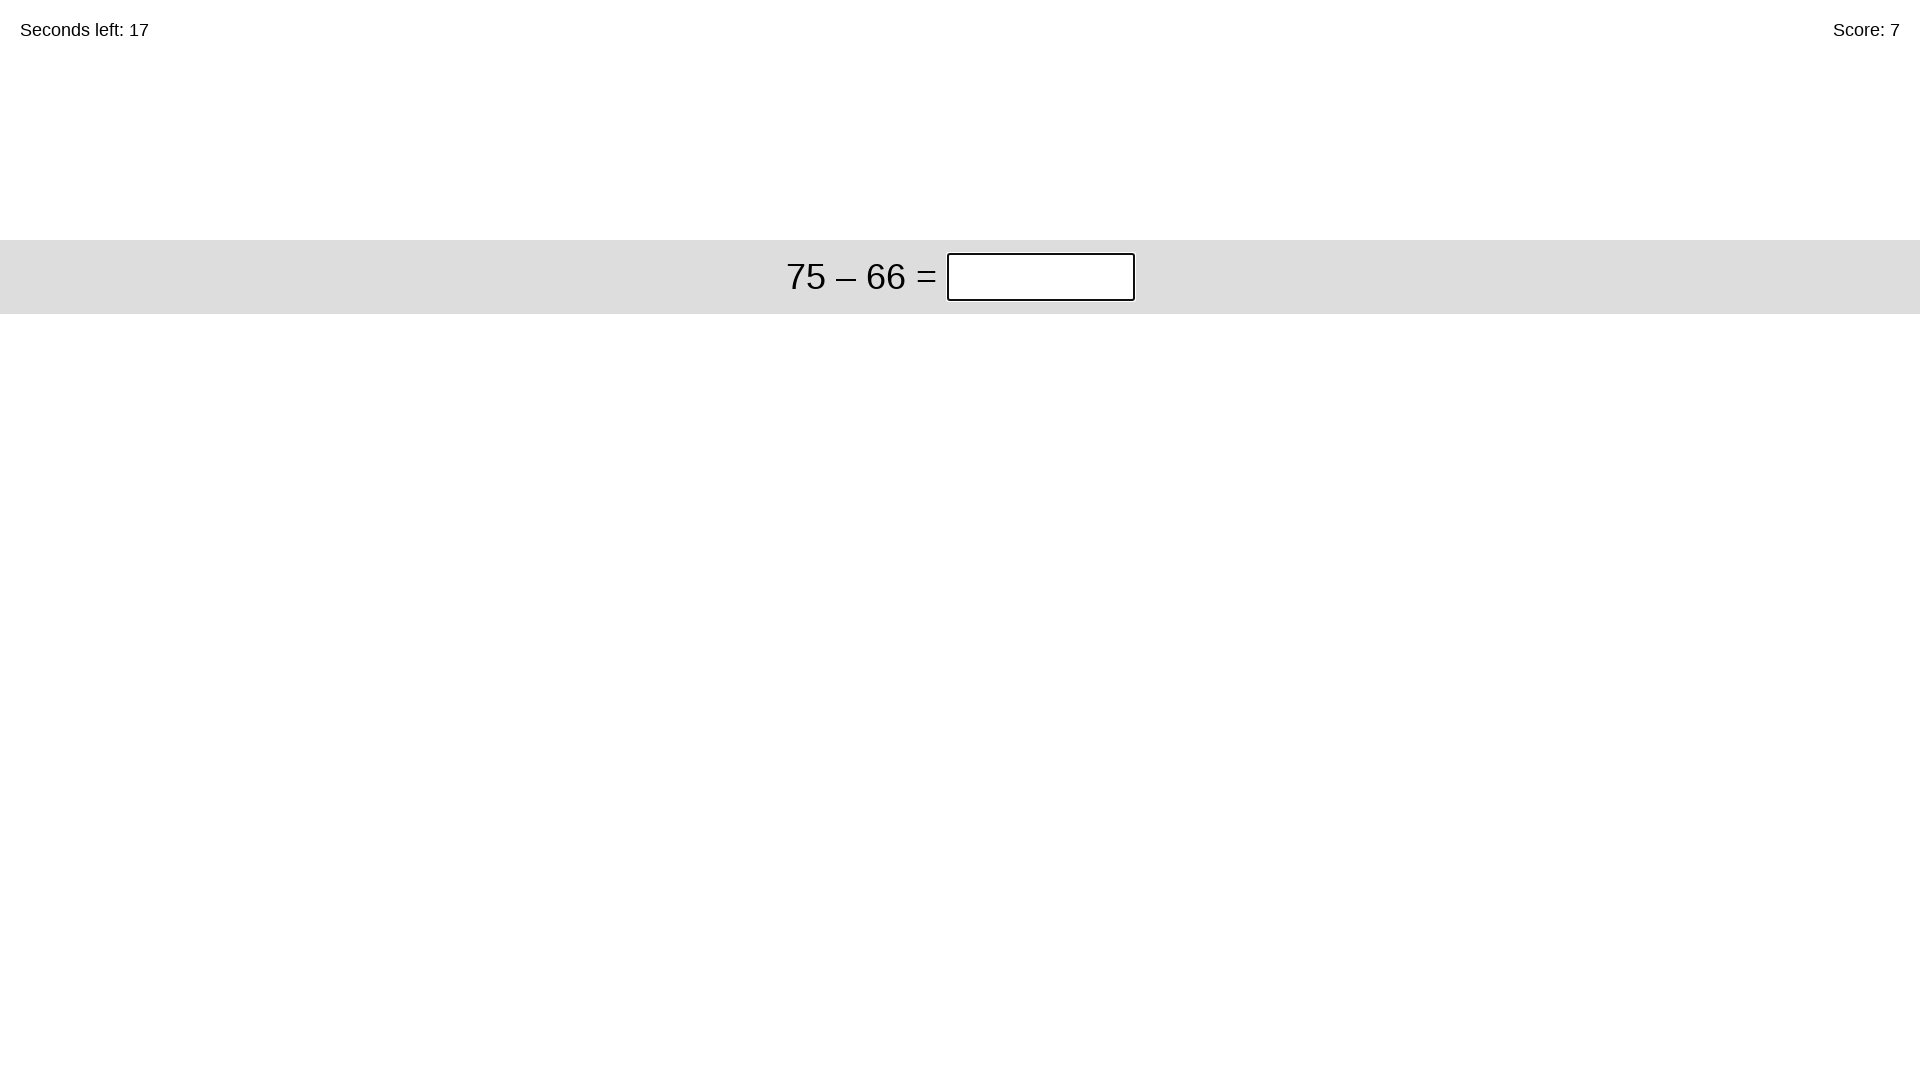

Filled answer field with: 9 on .answer
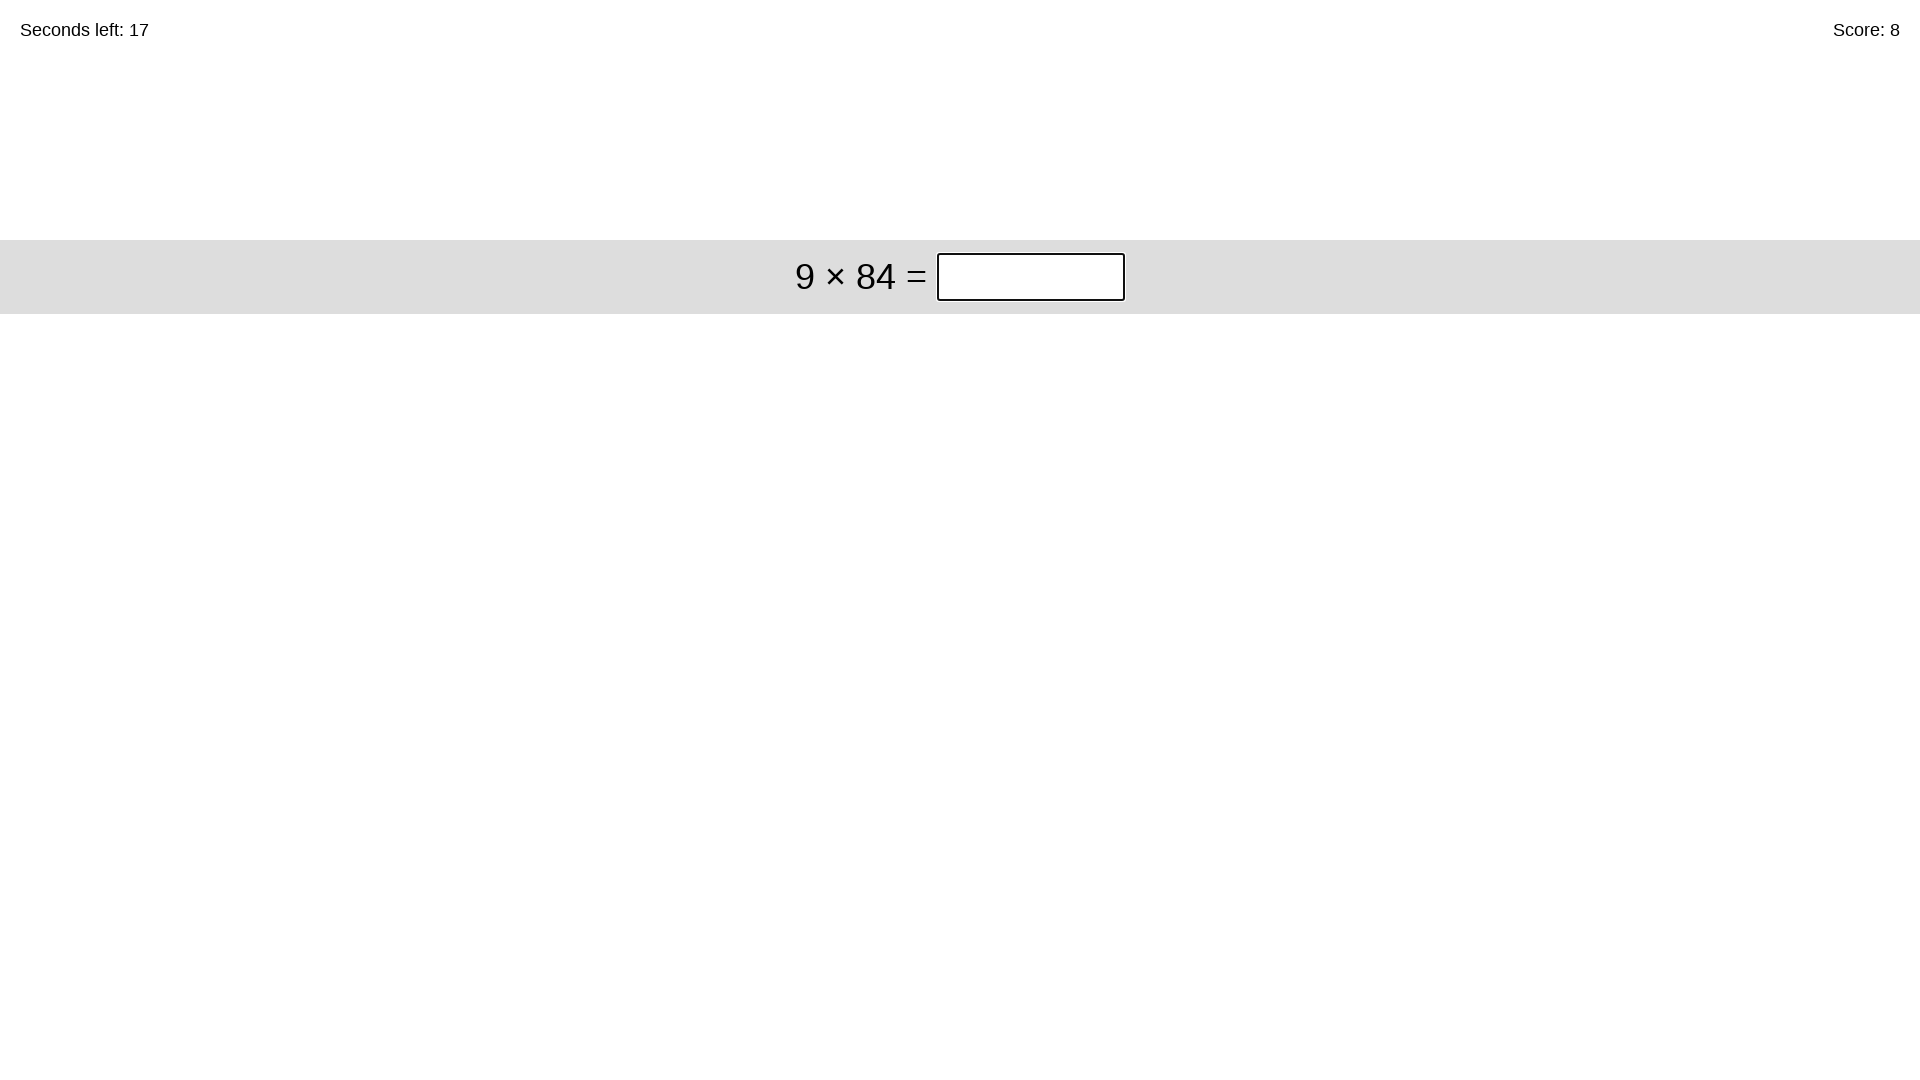

Waited 100ms for next problem to appear
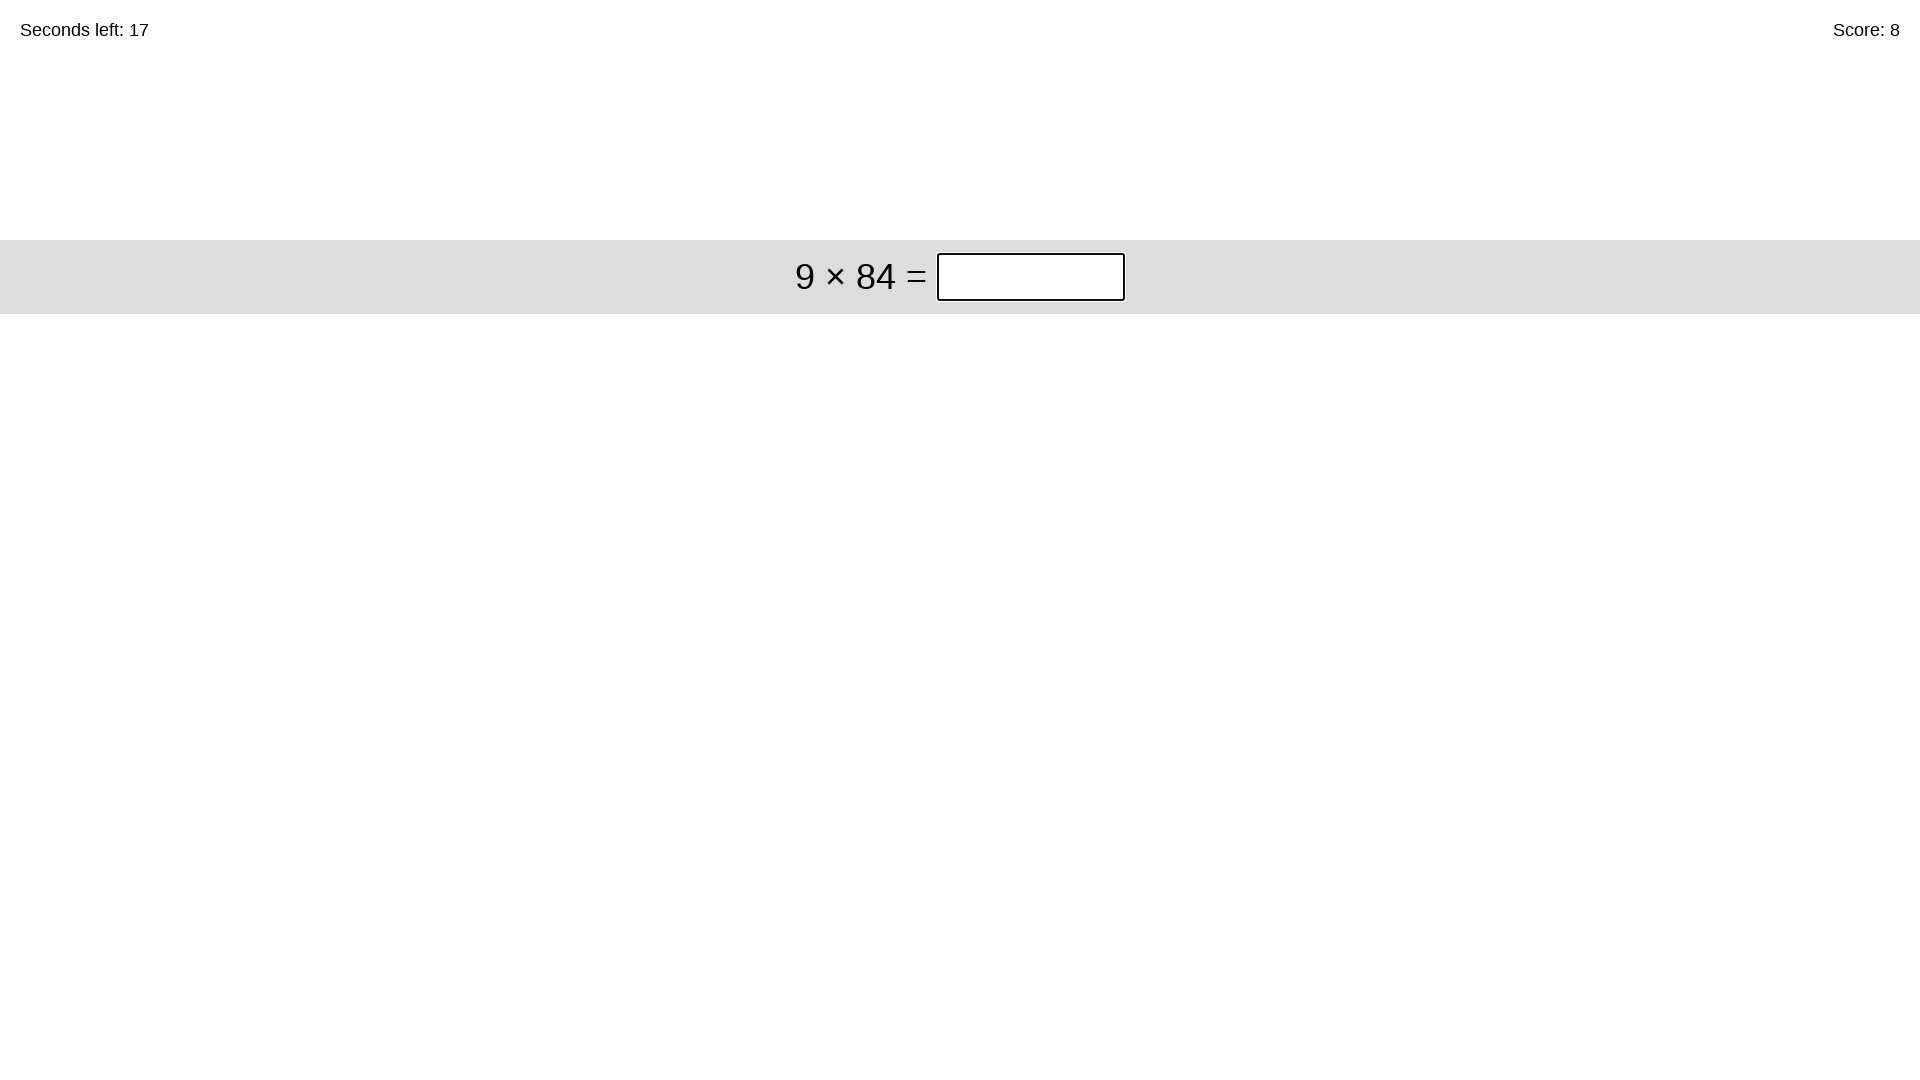

Retrieved problem text: 9 × 84
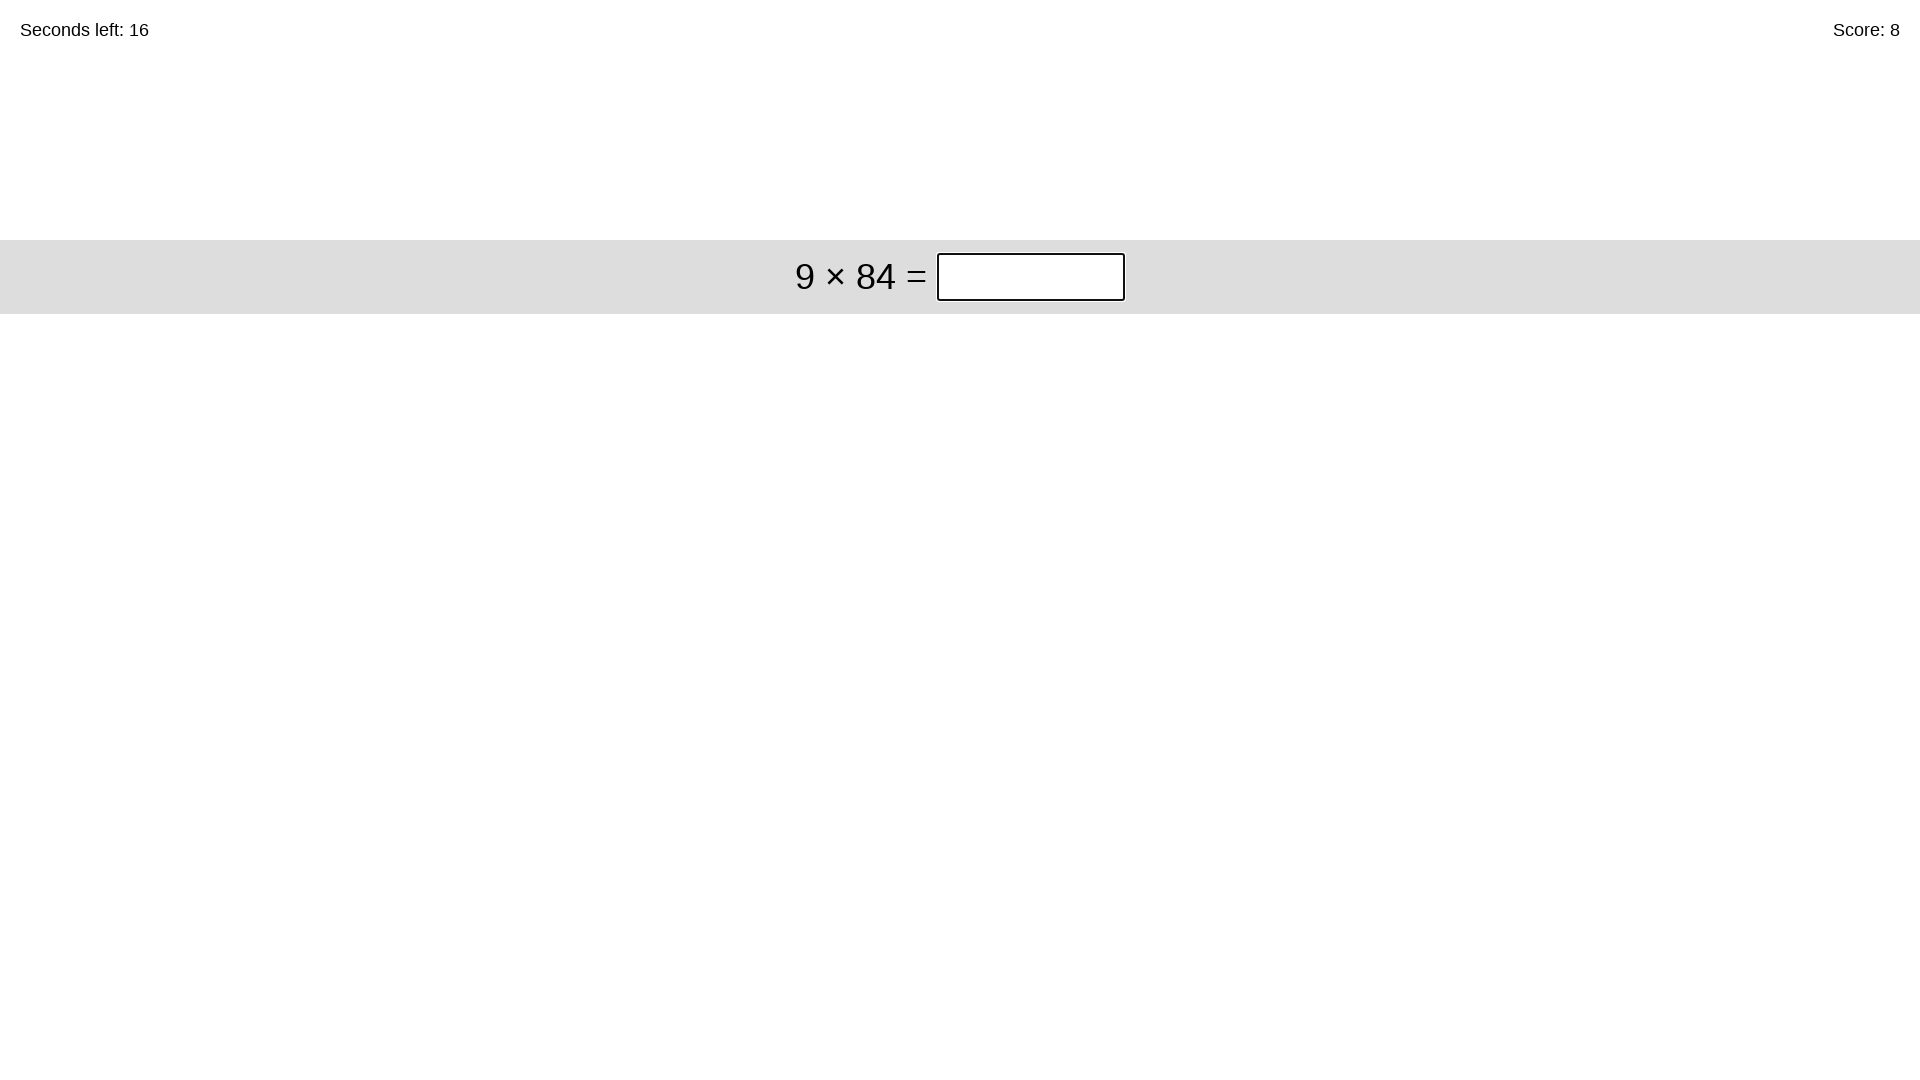

Calculated answer: 756
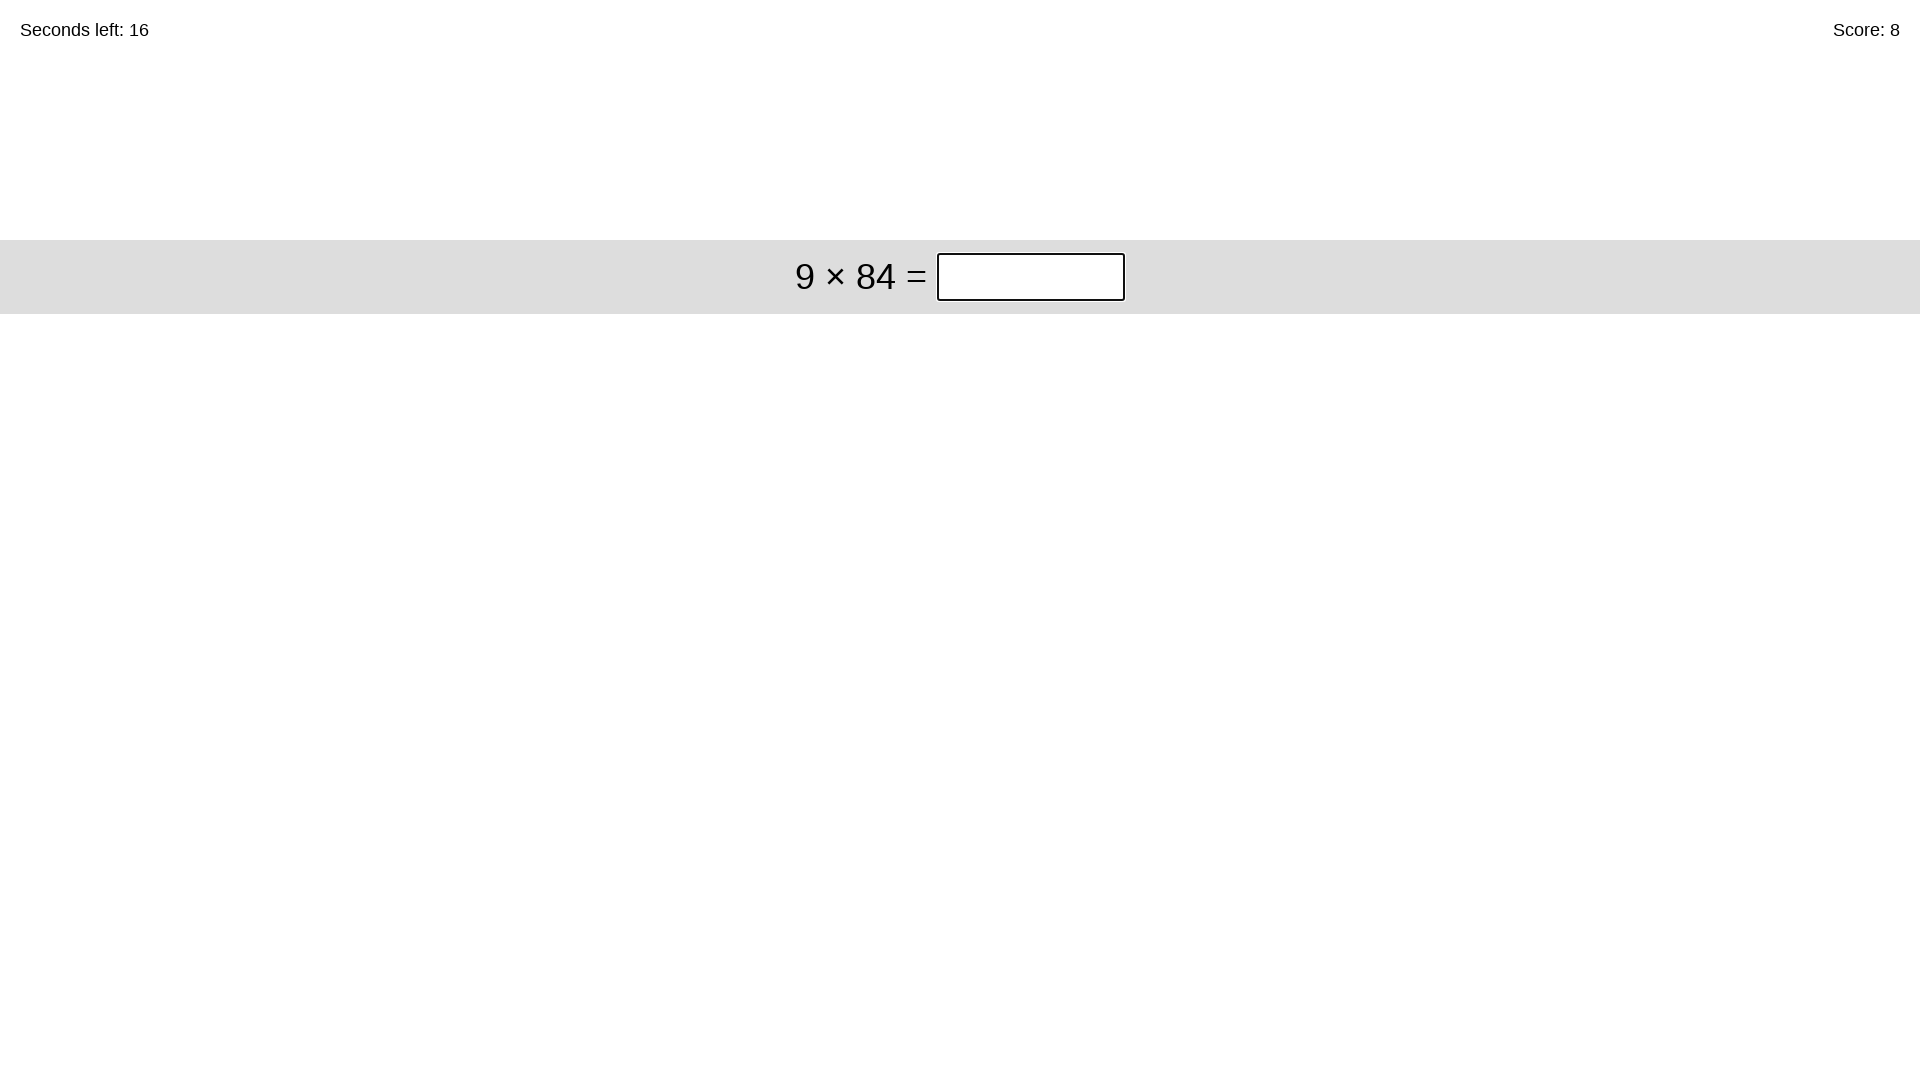

Clicked on answer field at (1031, 277) on .answer
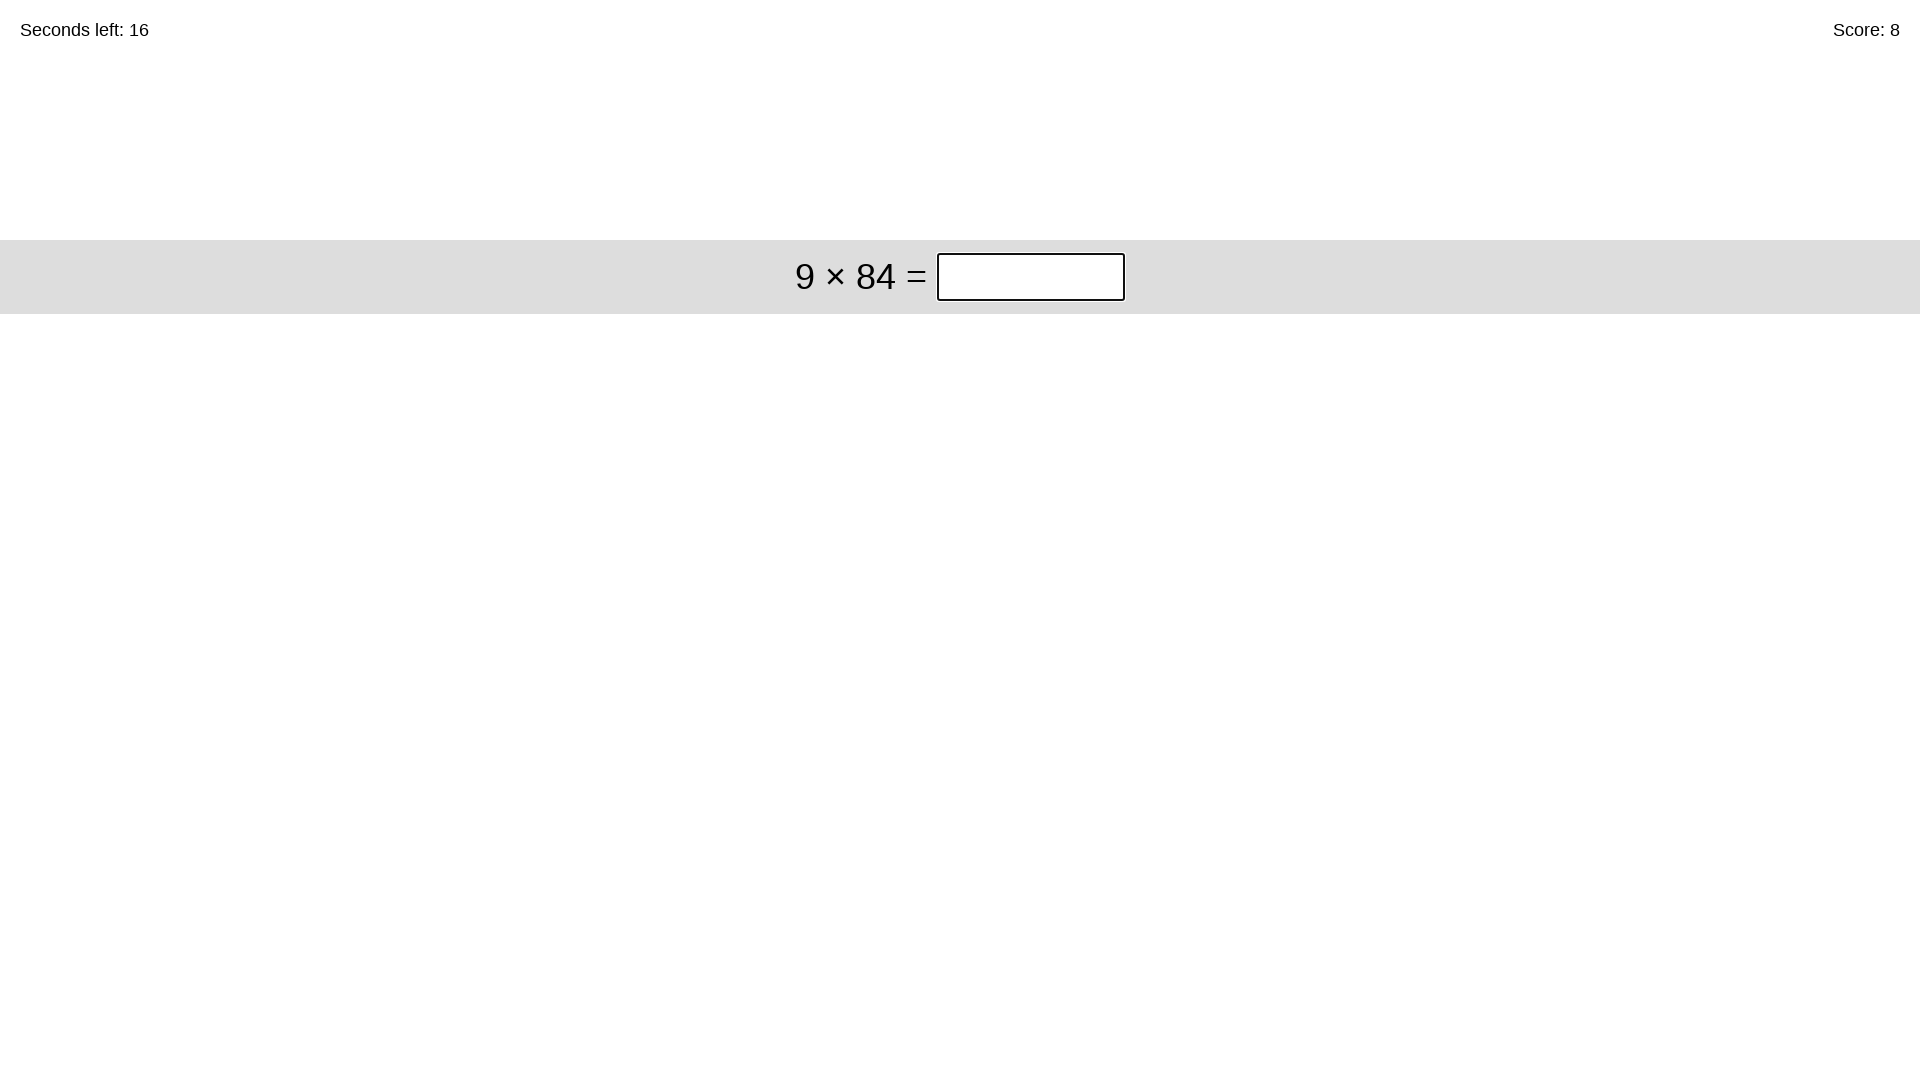

Filled answer field with: 756 on .answer
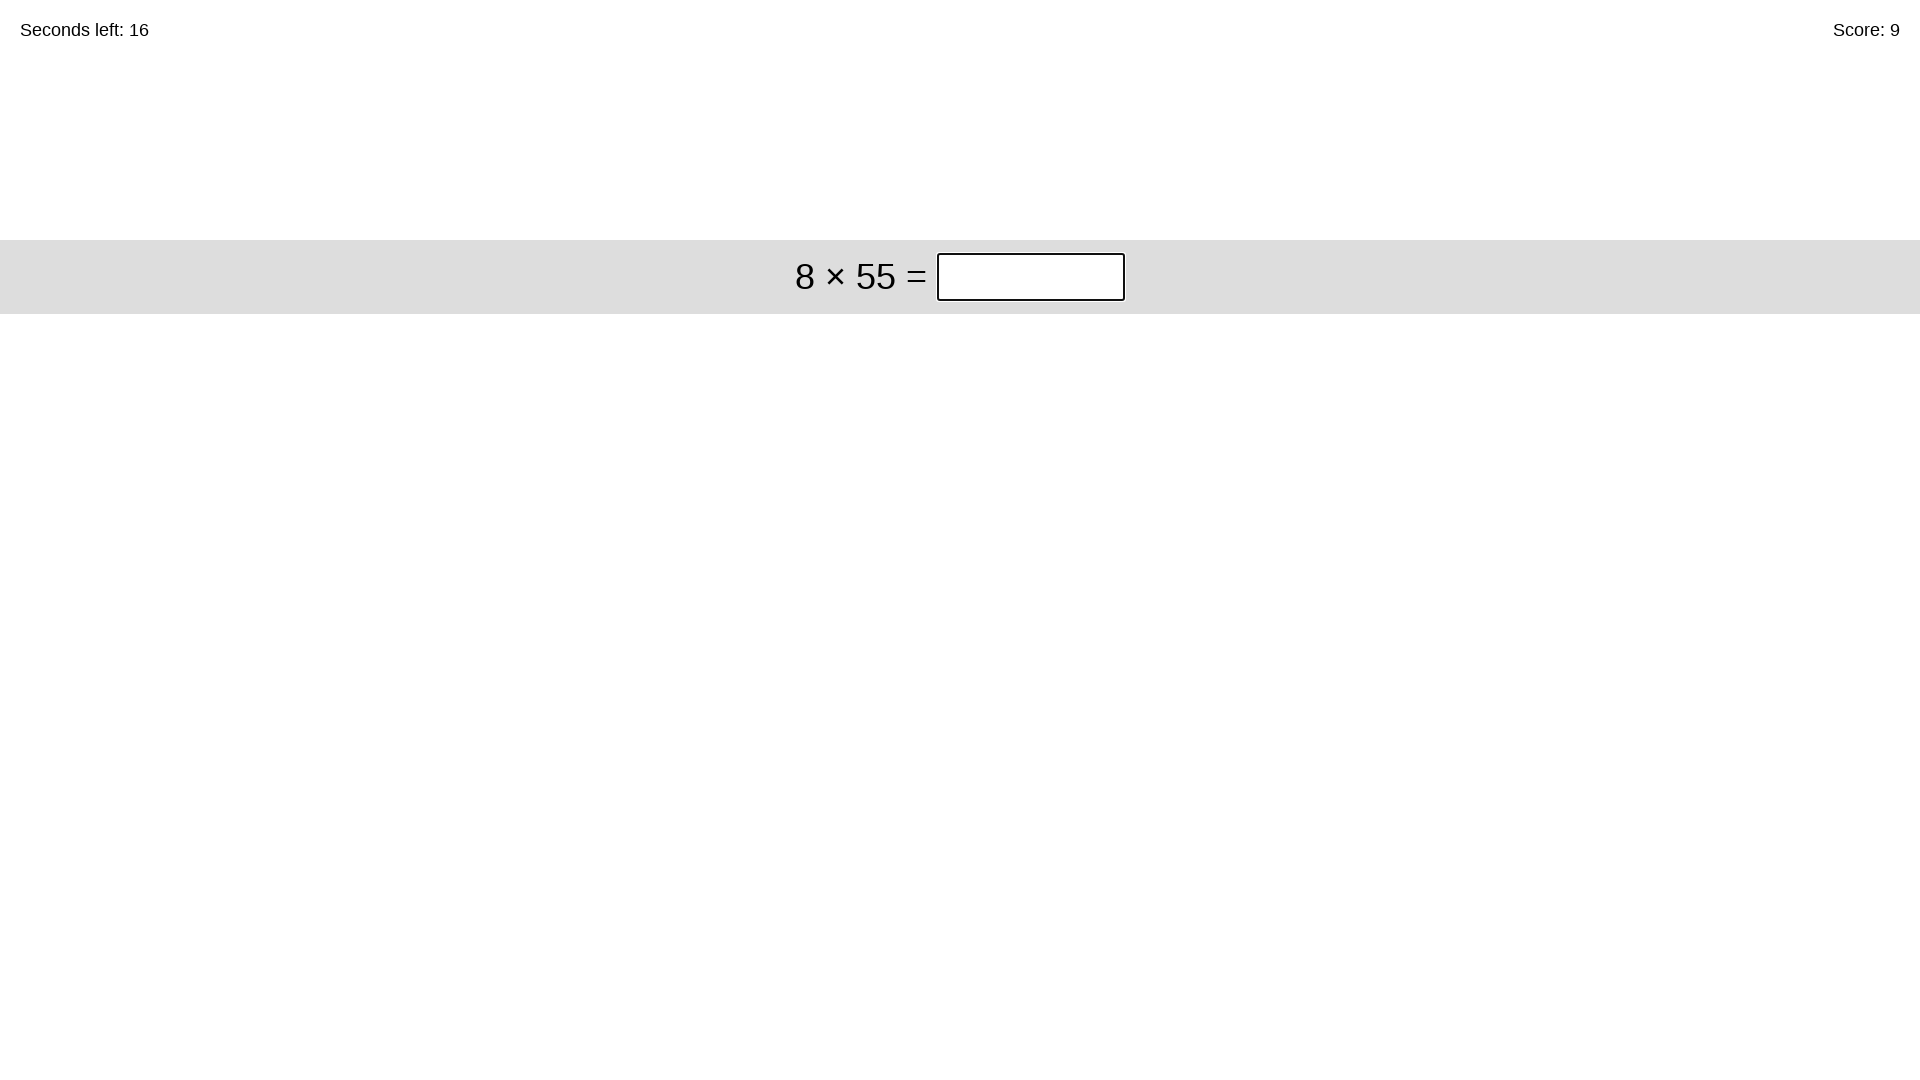

Waited 100ms for next problem to appear
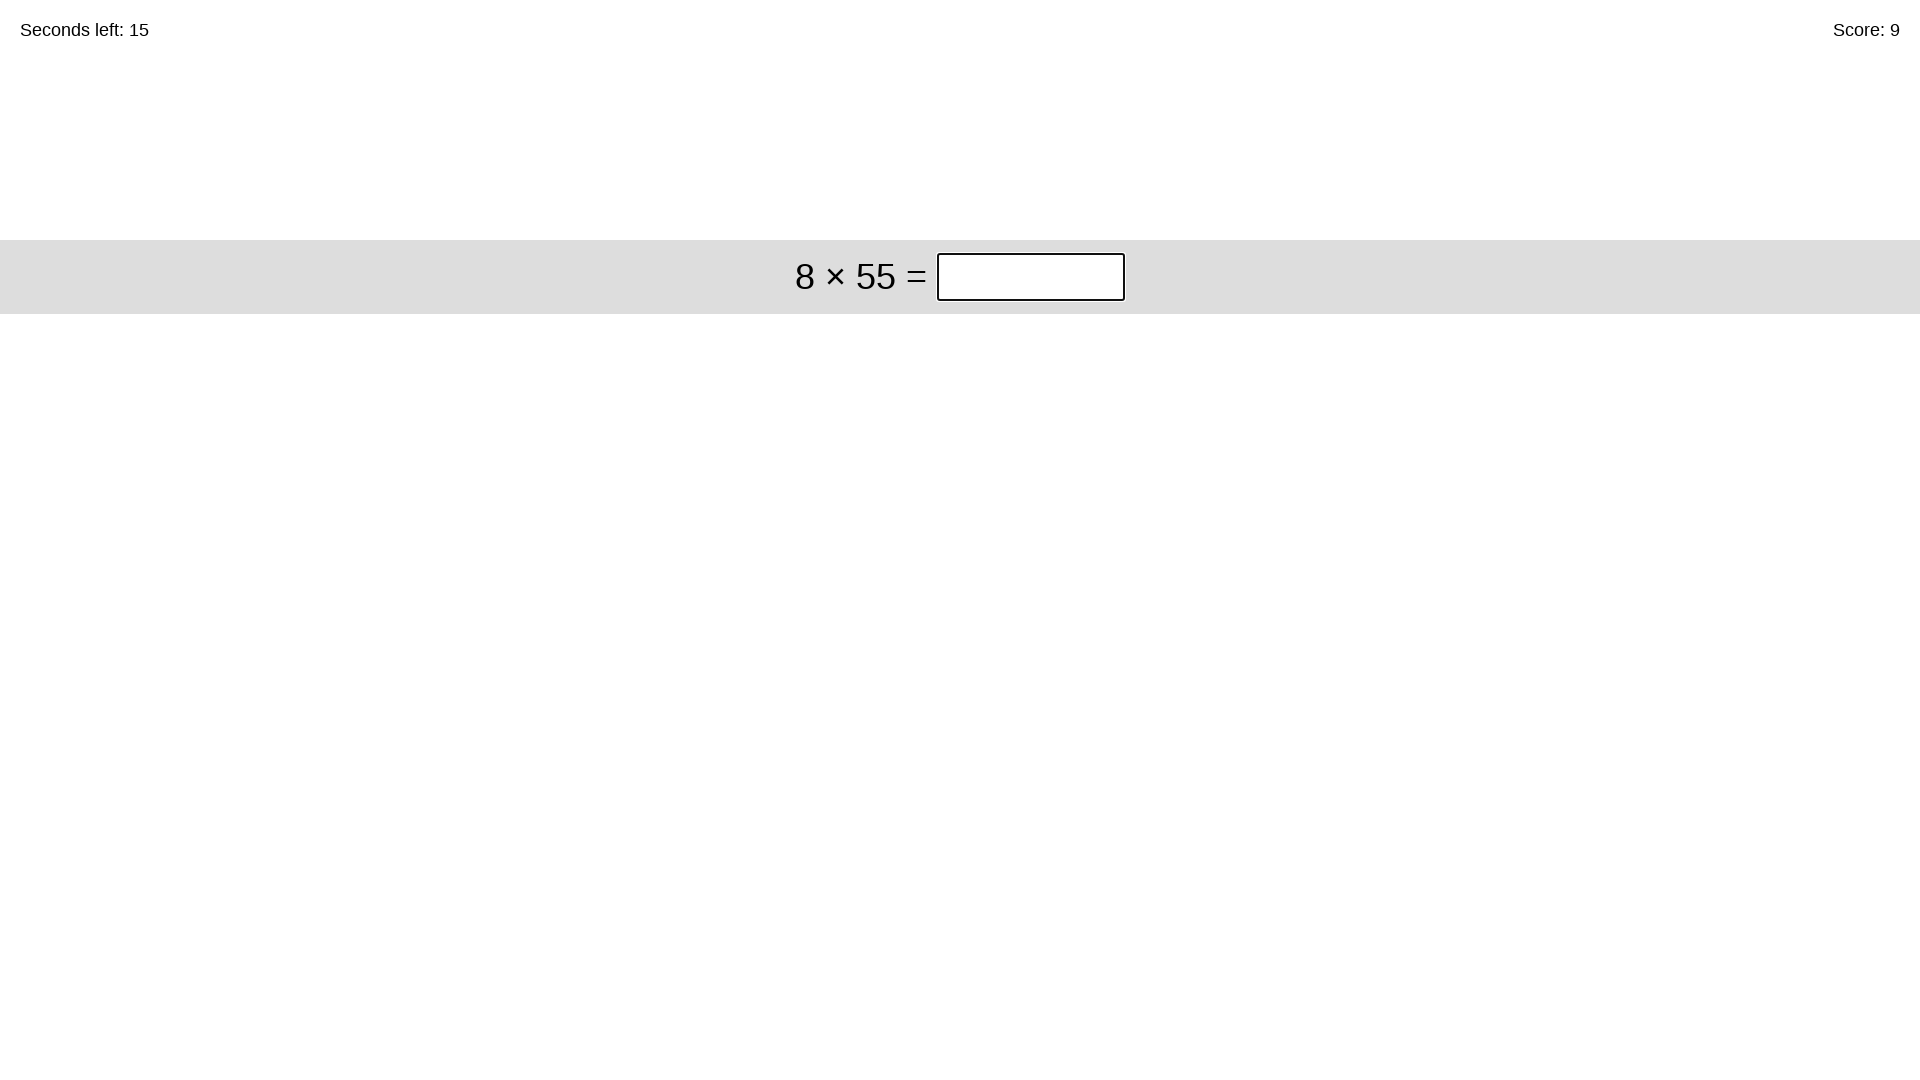

Retrieved problem text: 8 × 55
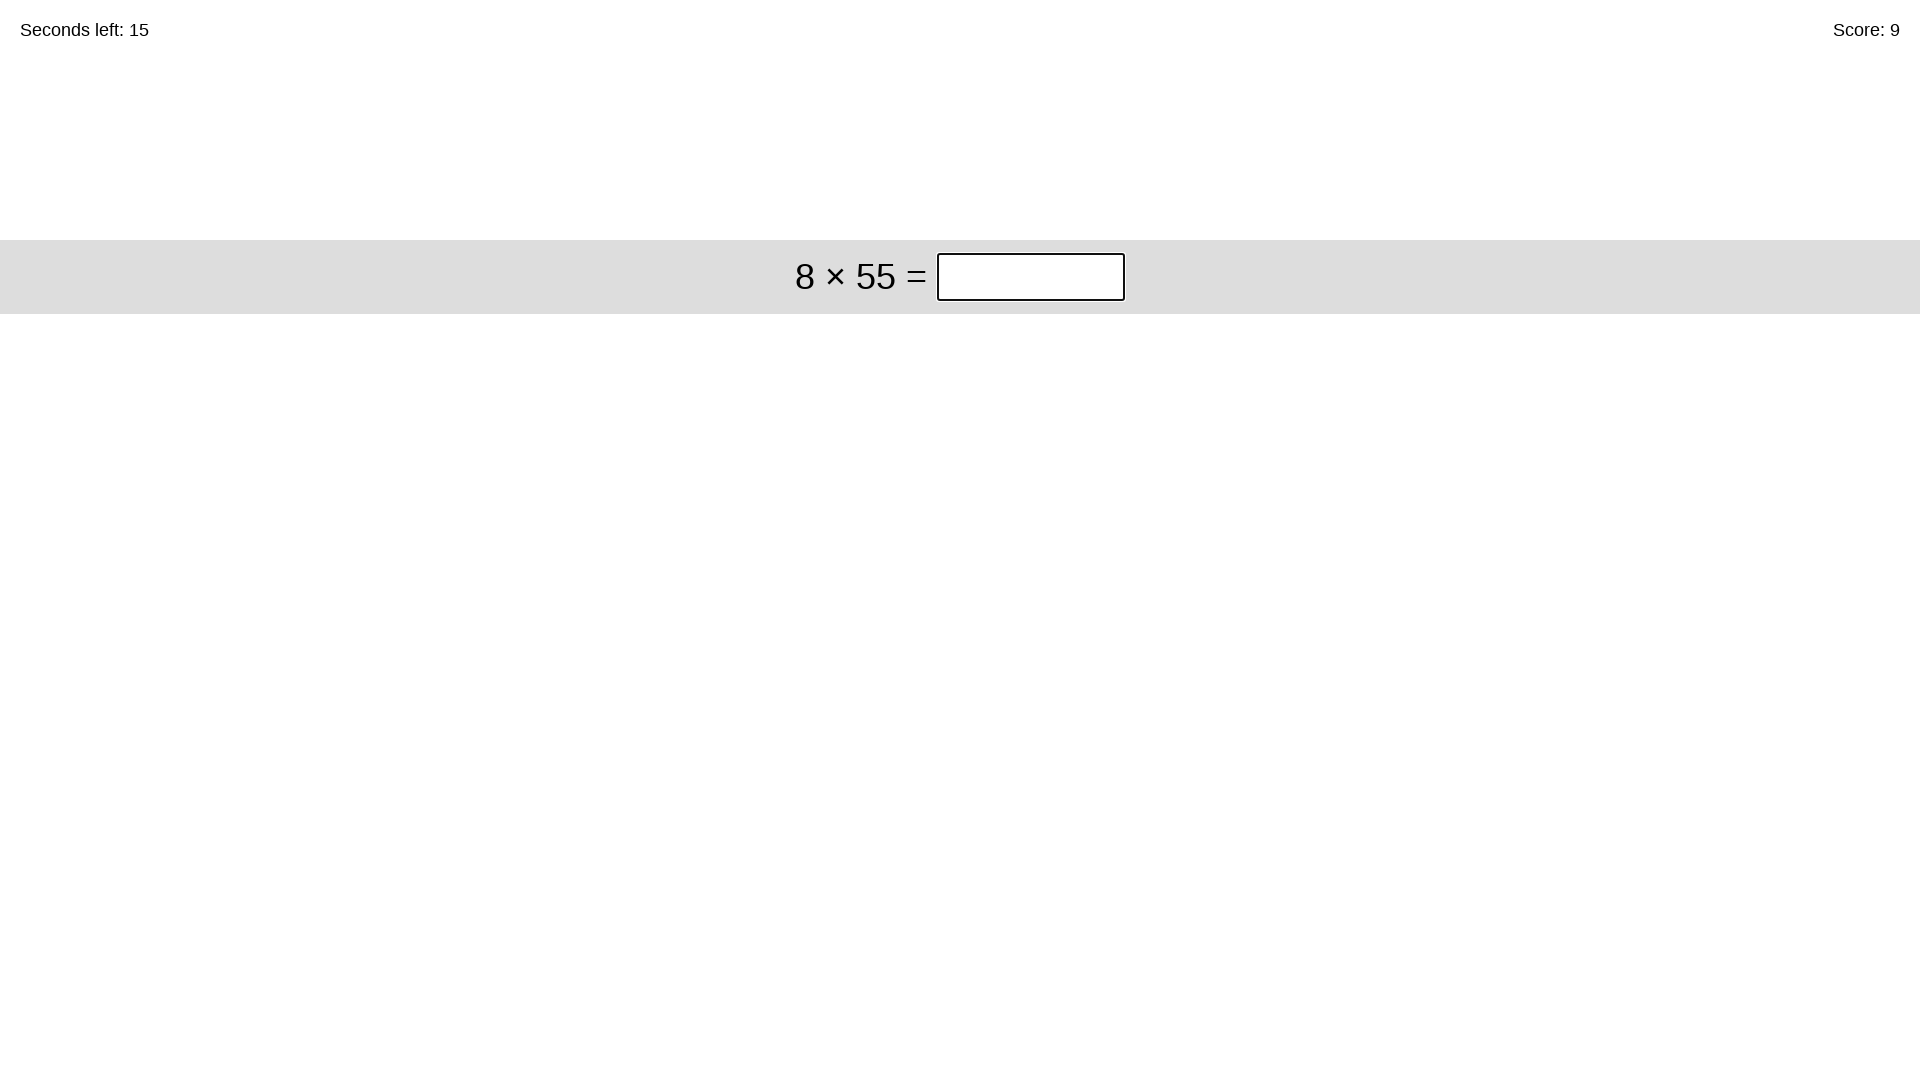

Calculated answer: 440
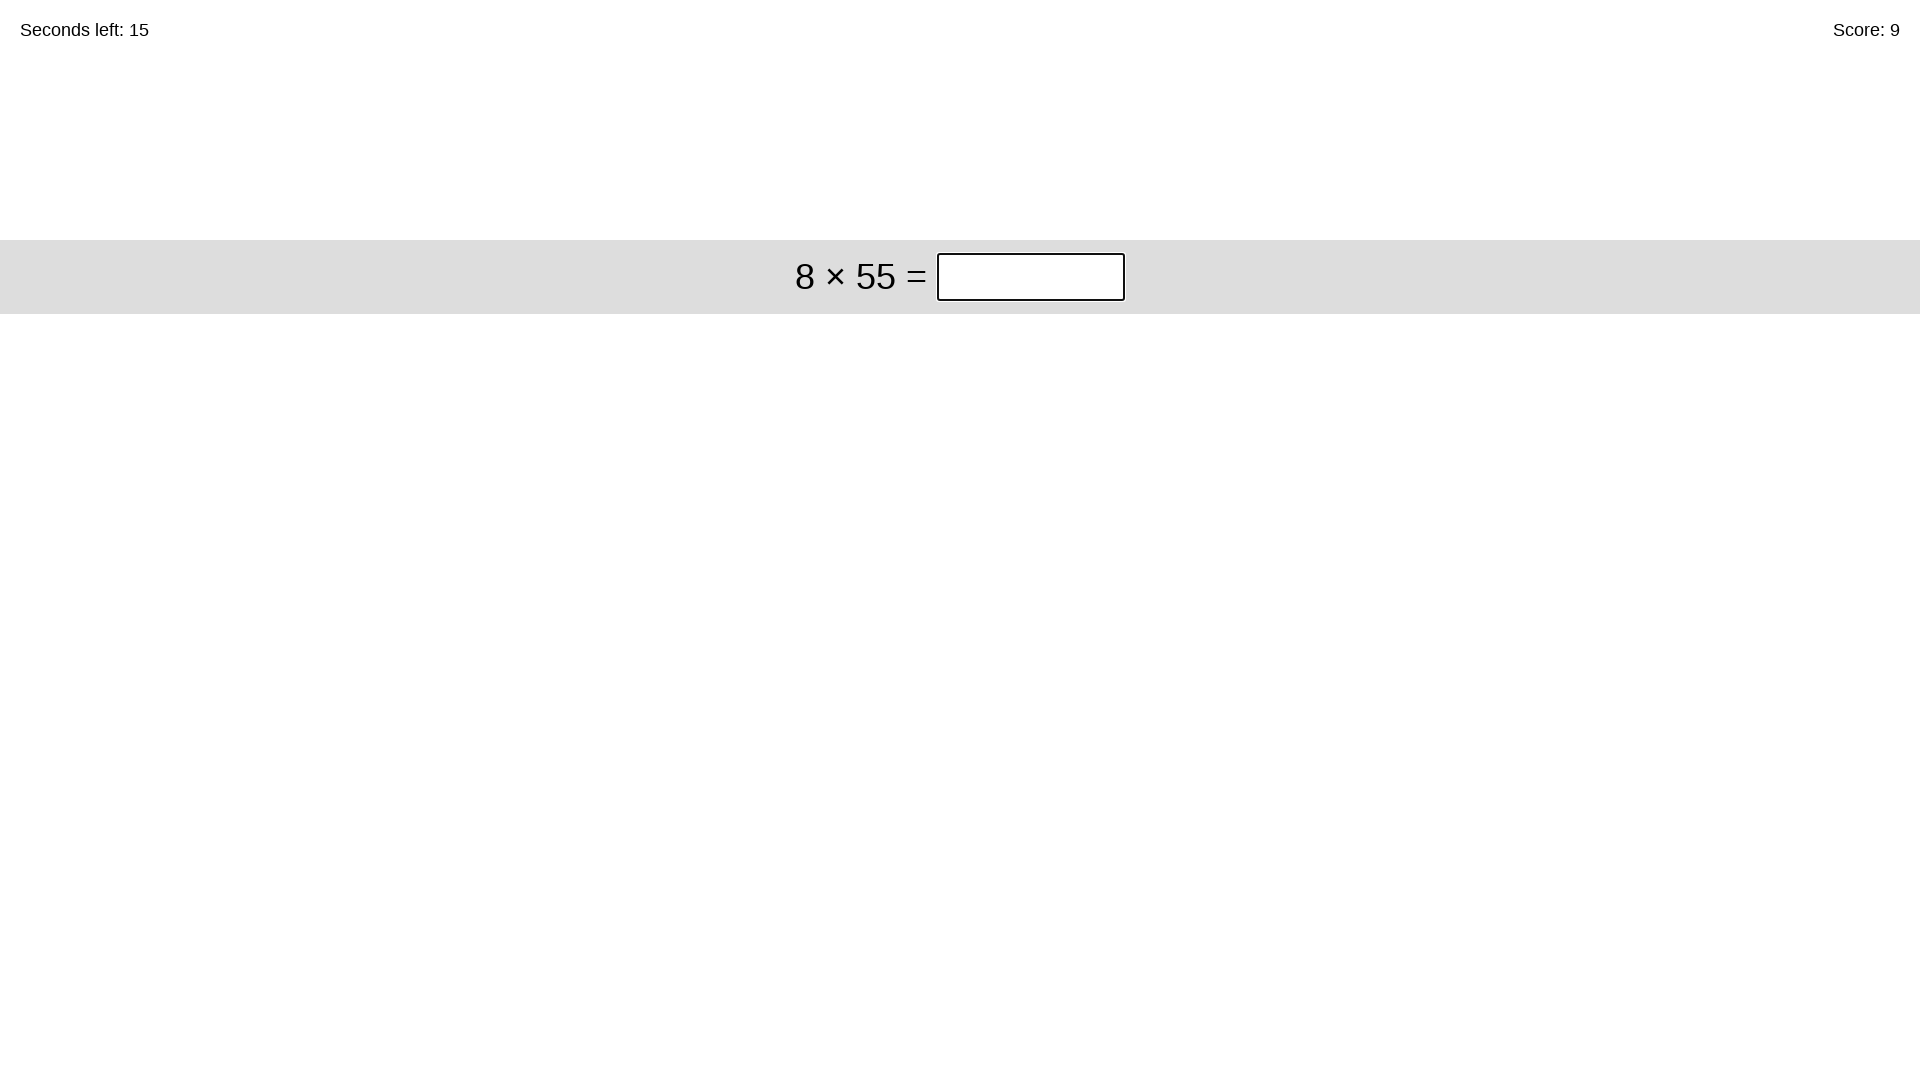

Clicked on answer field at (1031, 277) on .answer
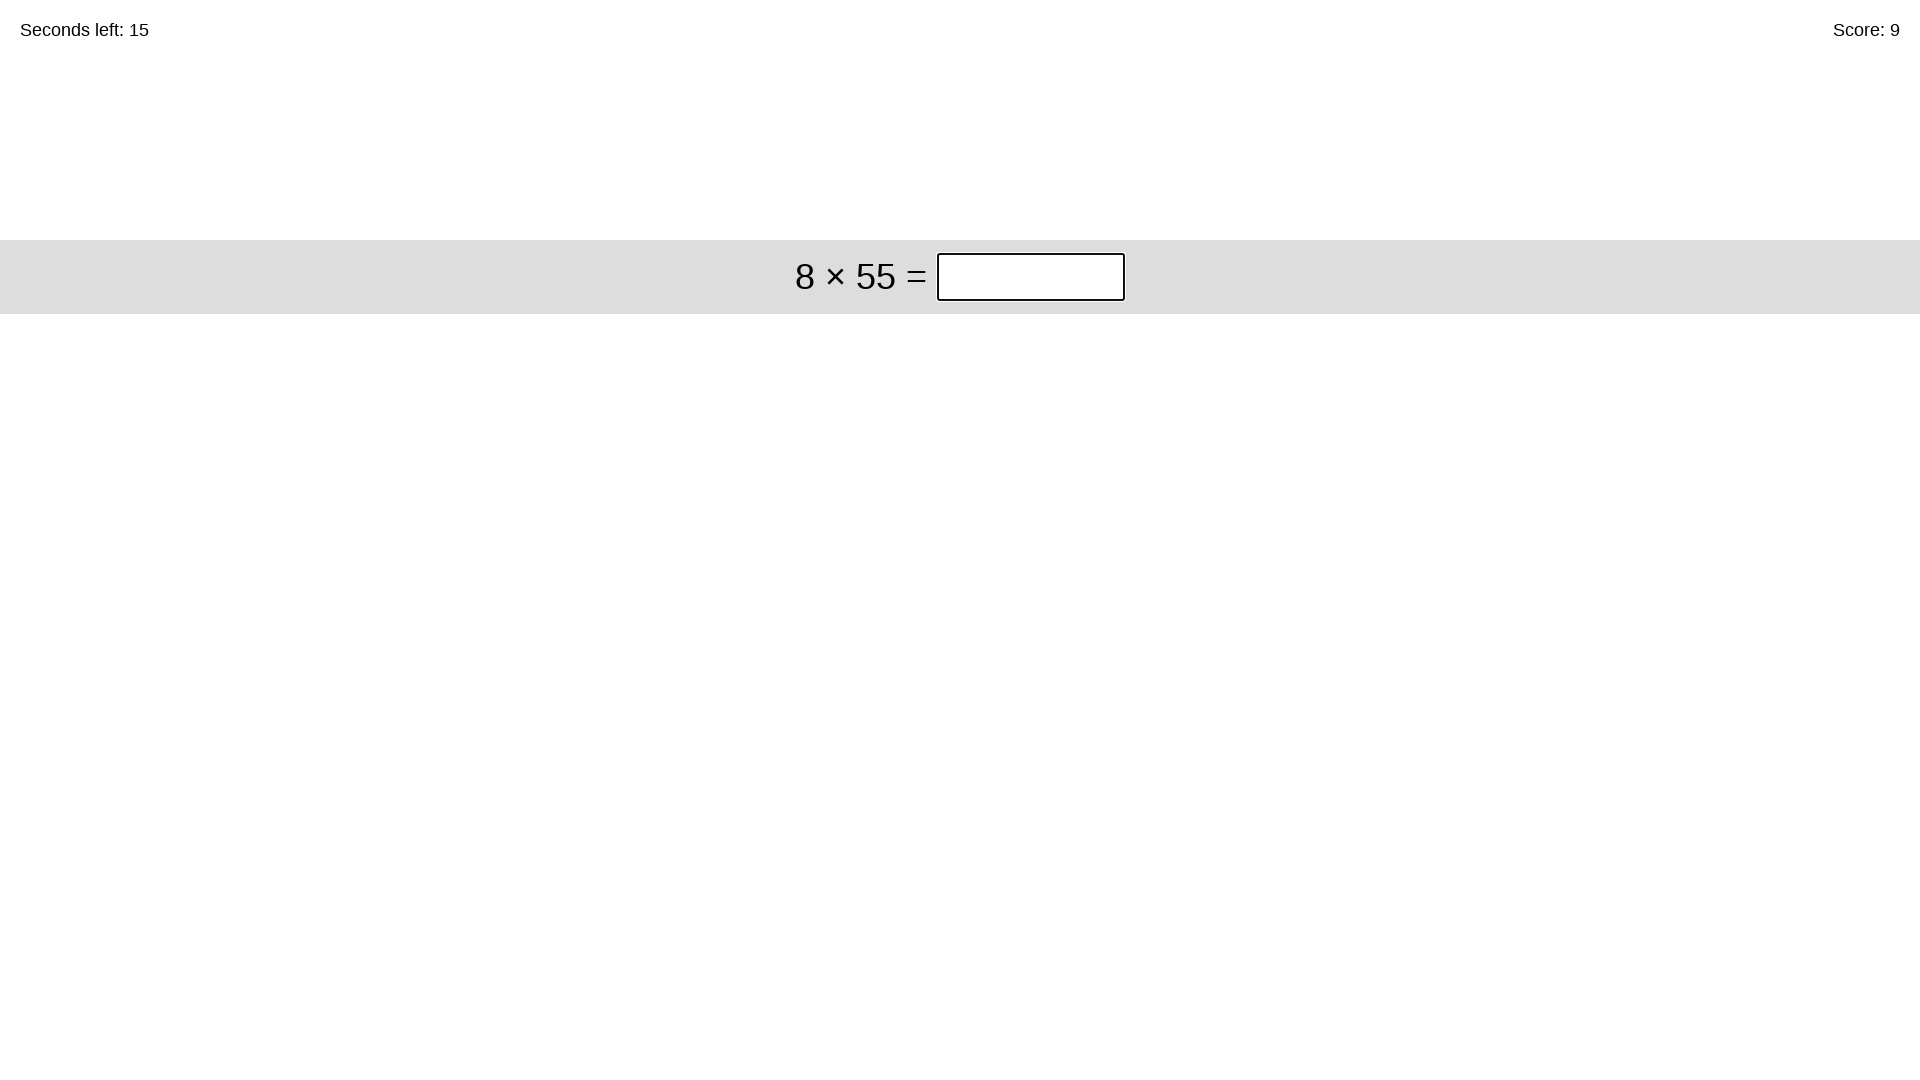

Filled answer field with: 440 on .answer
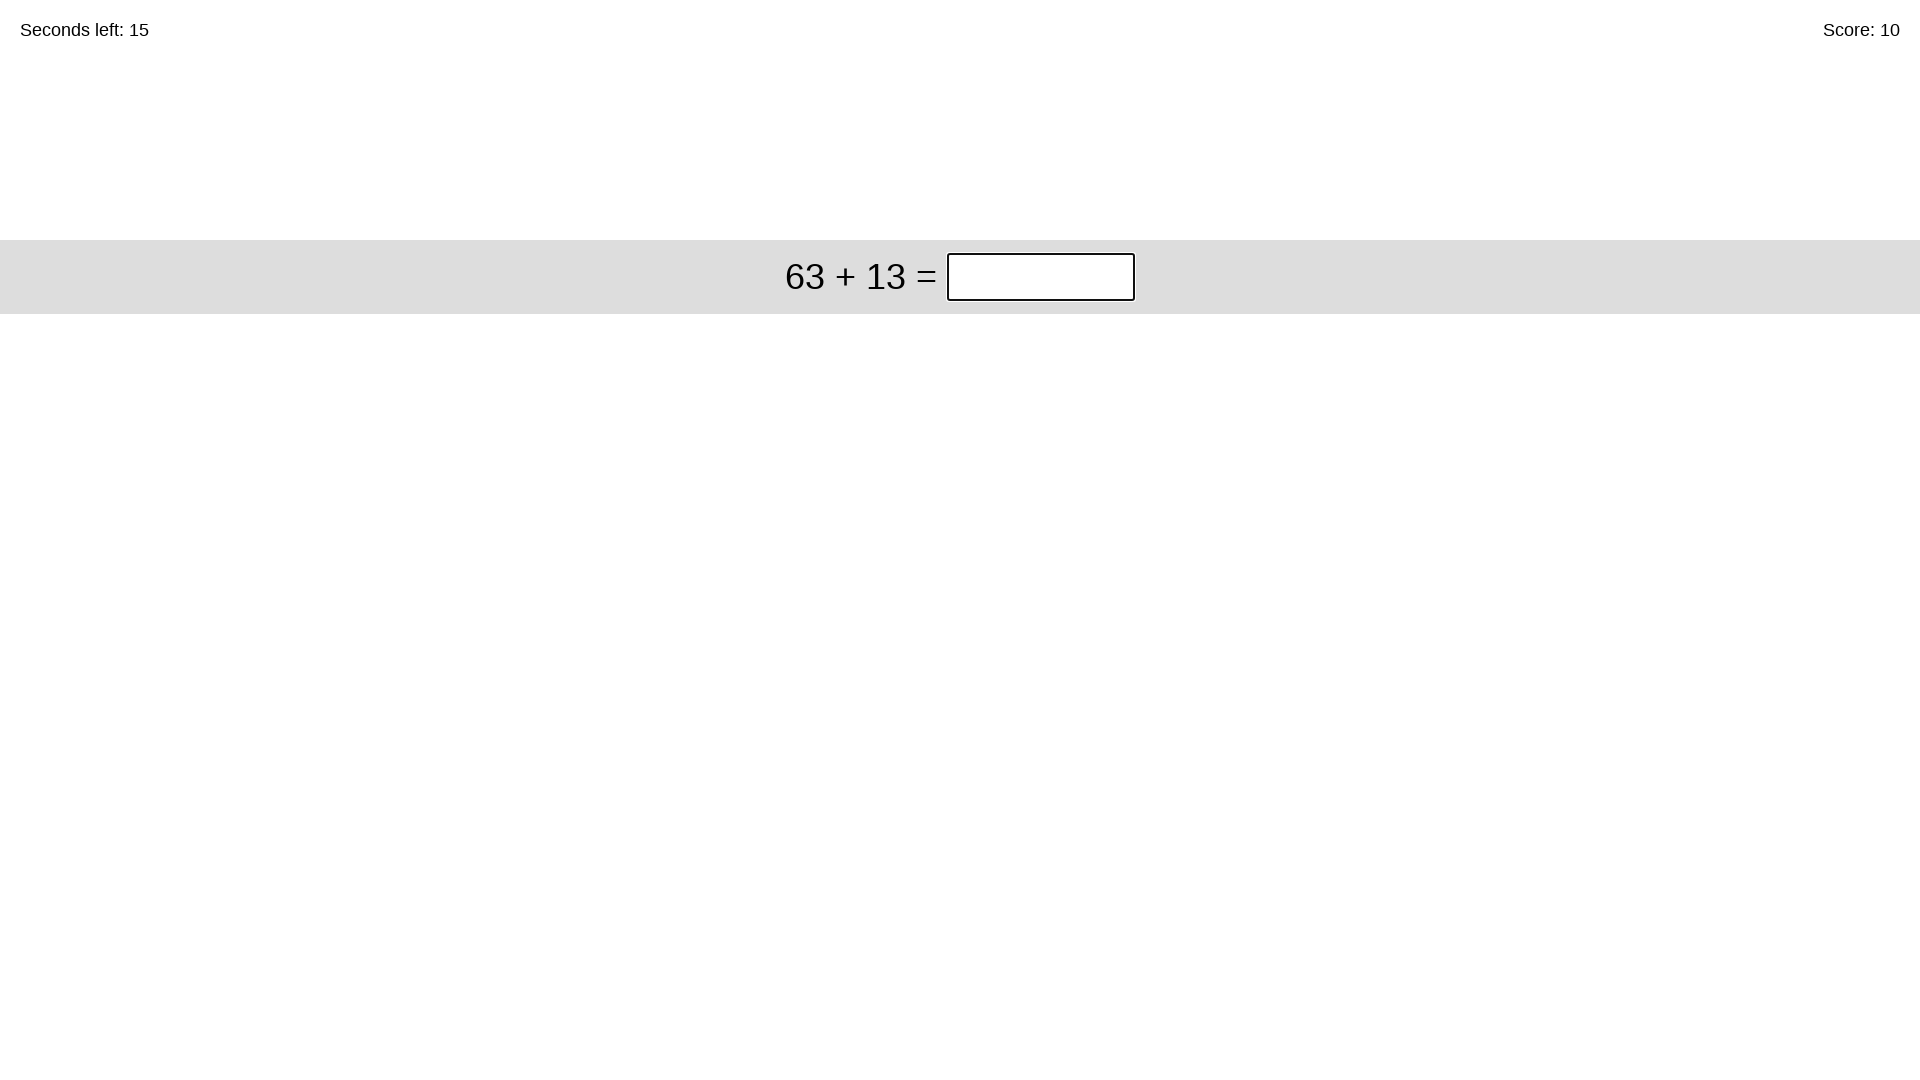

Waited 100ms for next problem to appear
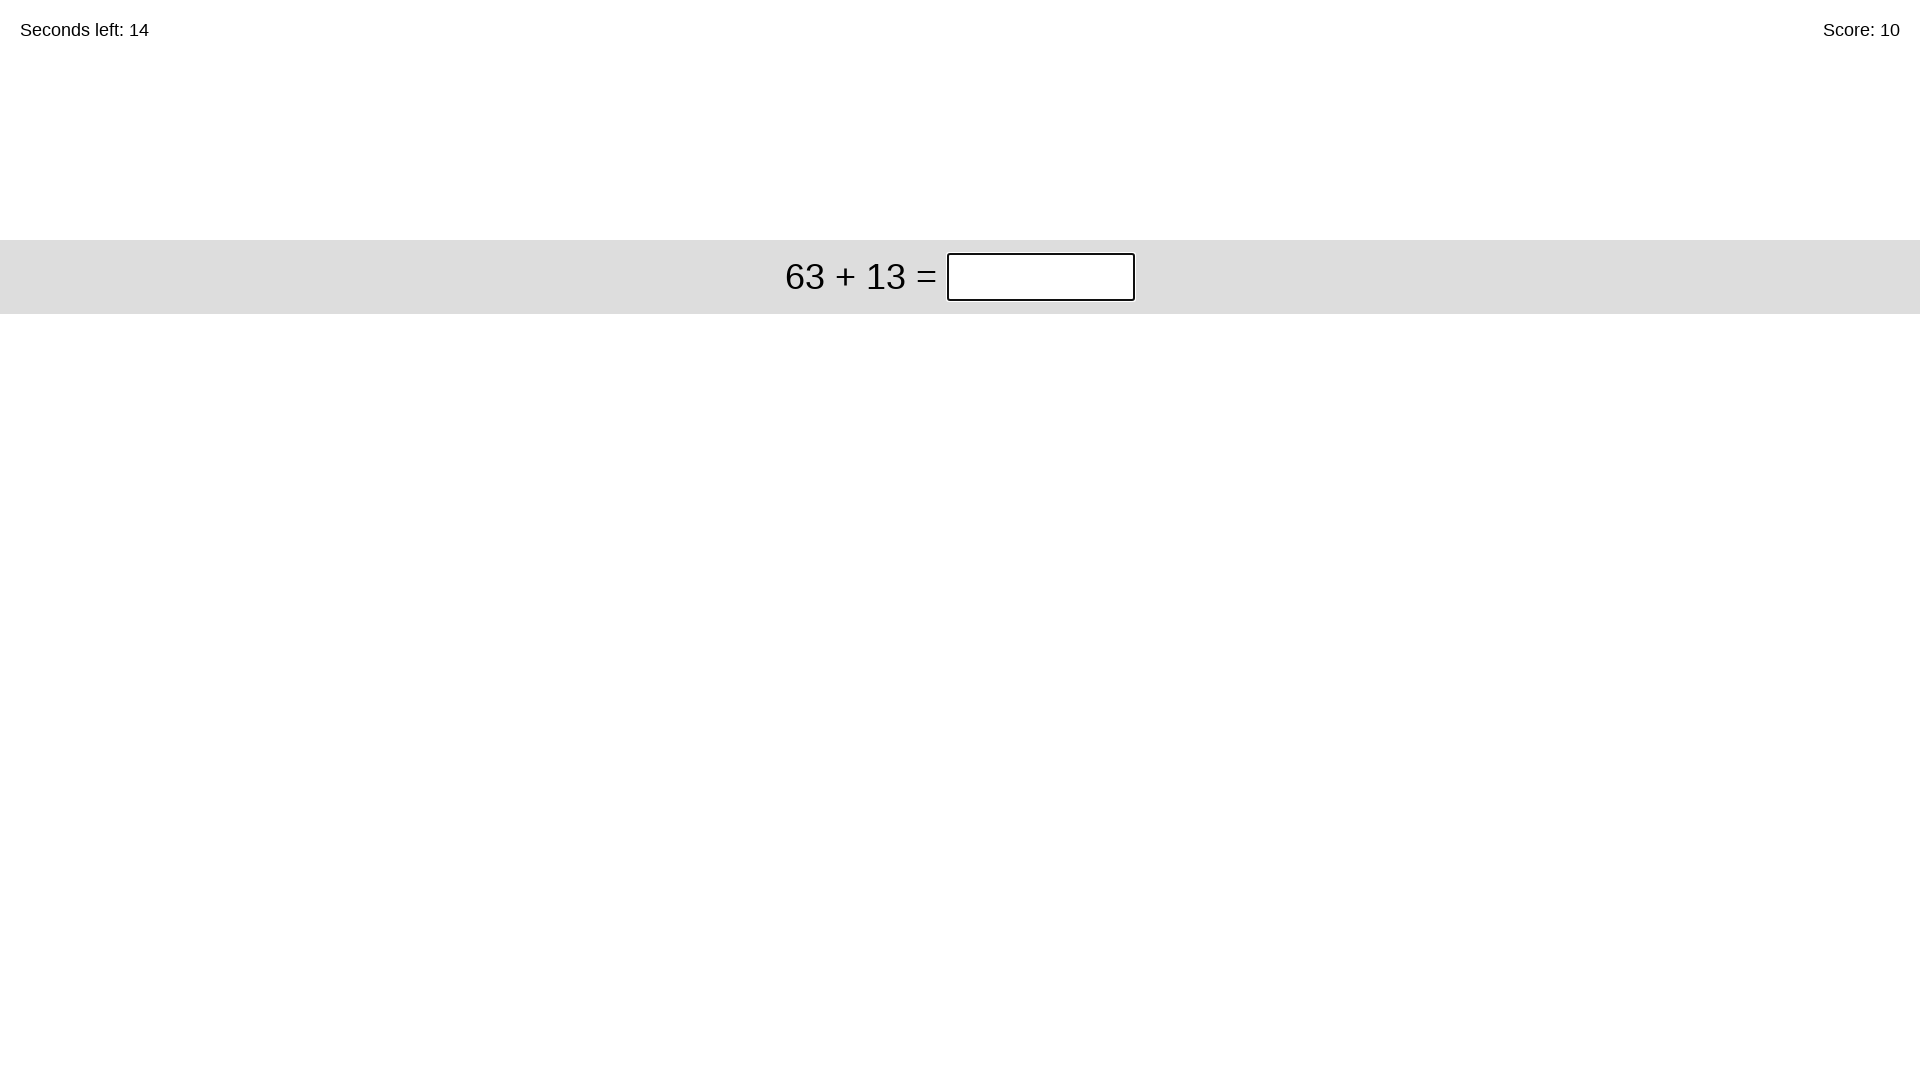

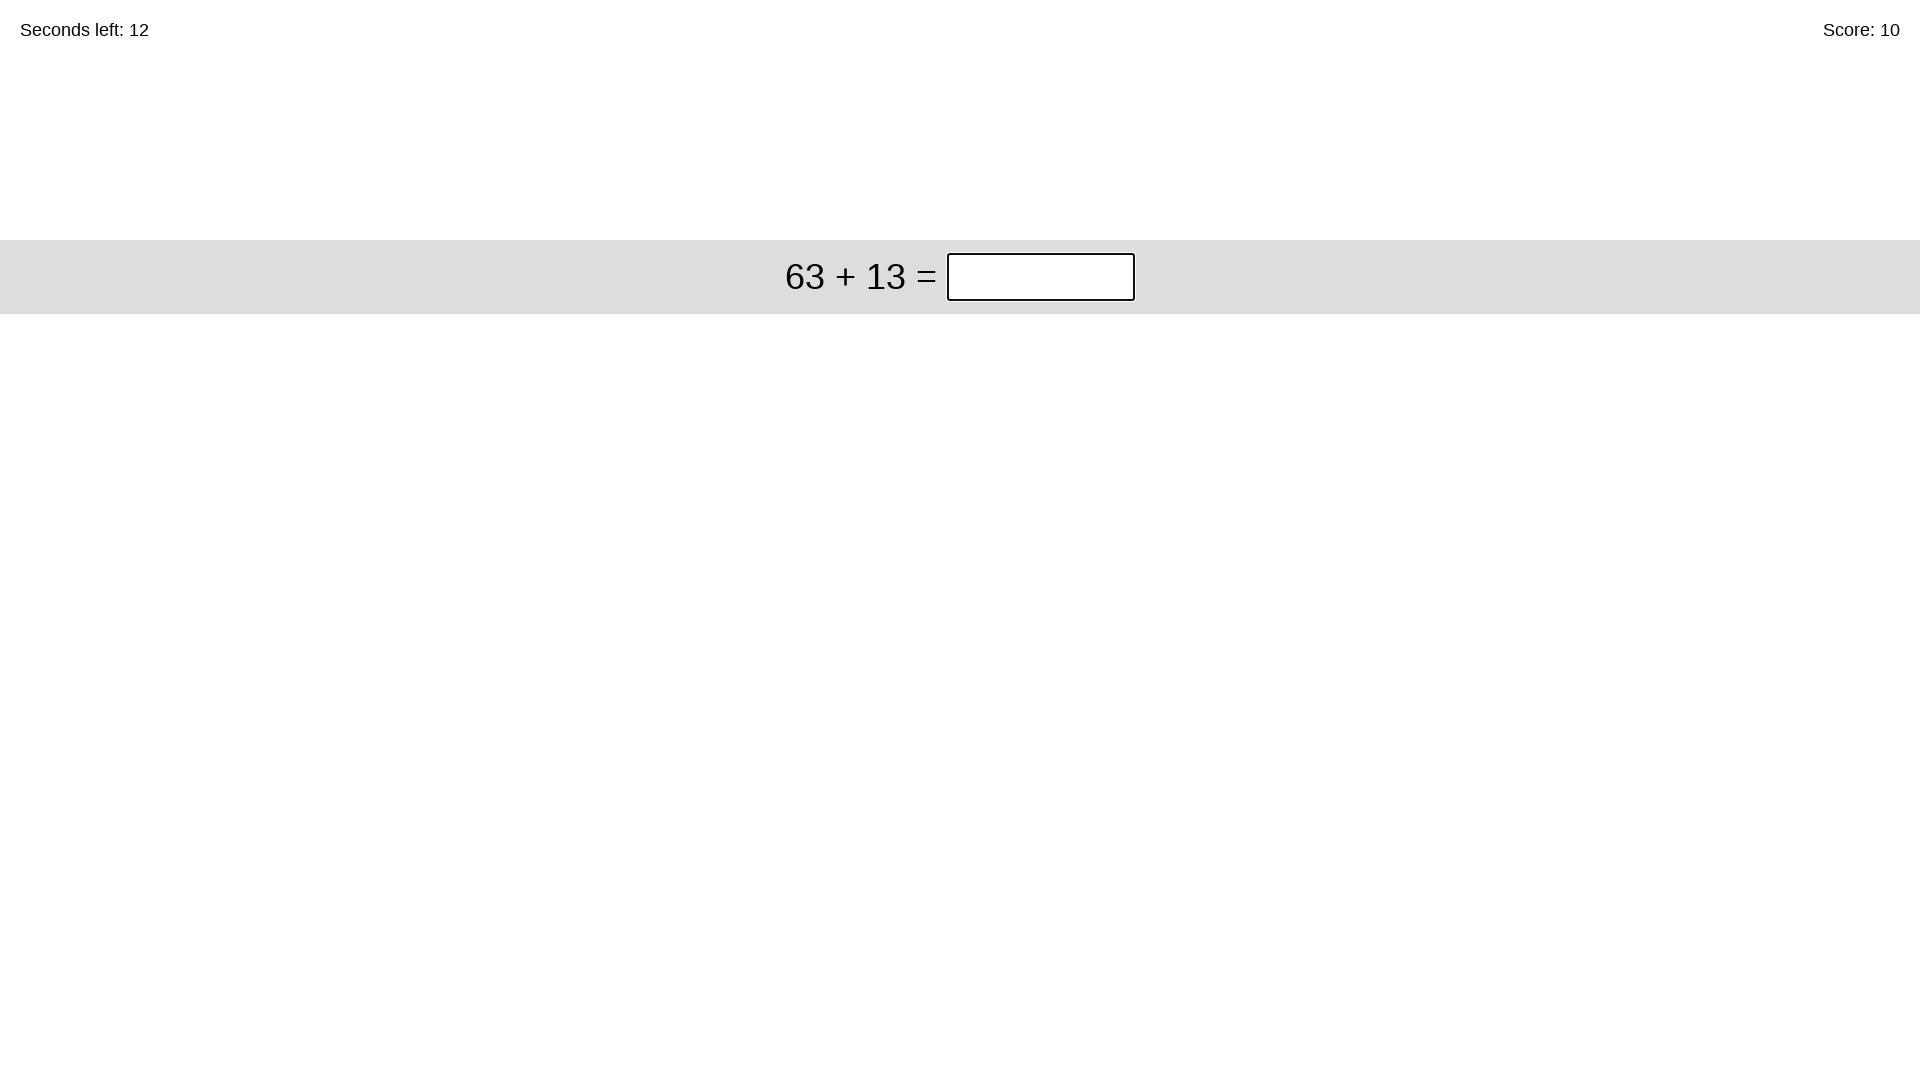